Tests a practice form on demoqa.com by filling out personal information including name, email, gender, phone number, date of birth, subjects, hobbies, address, and state/city selections, then submits the form and verifies validation styling.

Starting URL: https://demoqa.com/automation-practice-form

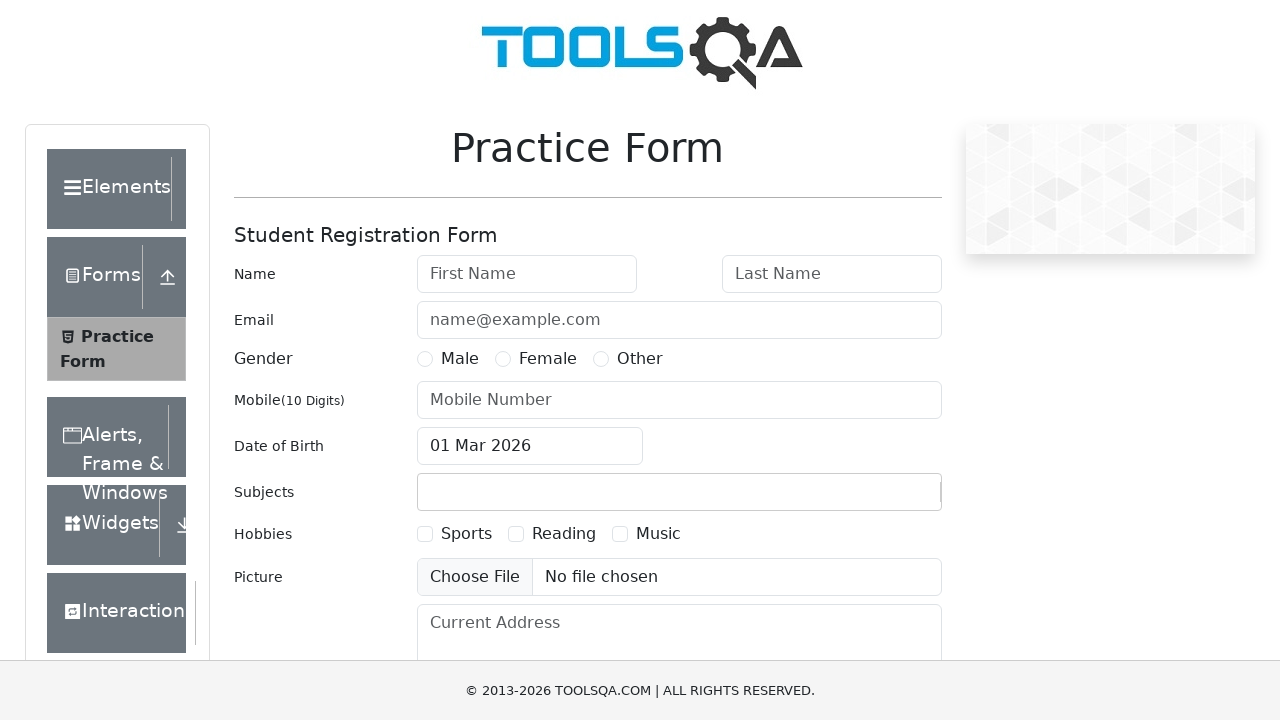

Filled first name field with 'Usman' on #firstName
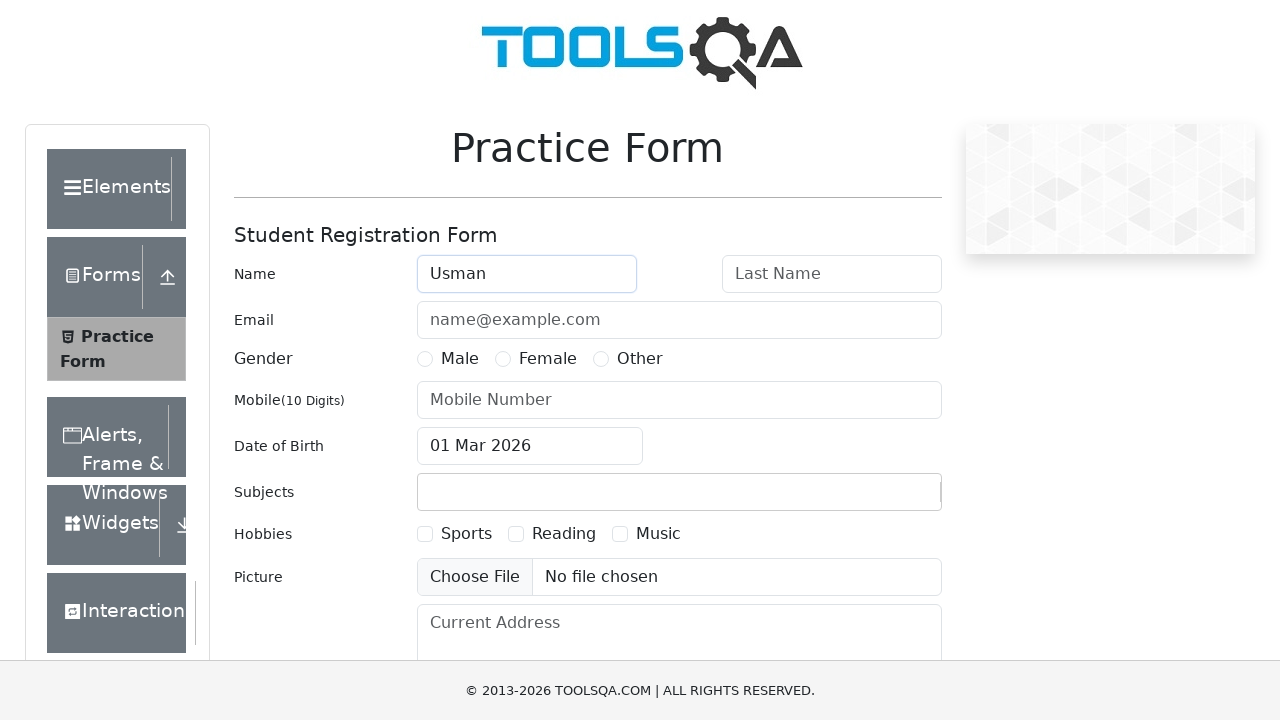

Filled last name field with 'Ali' on #lastName
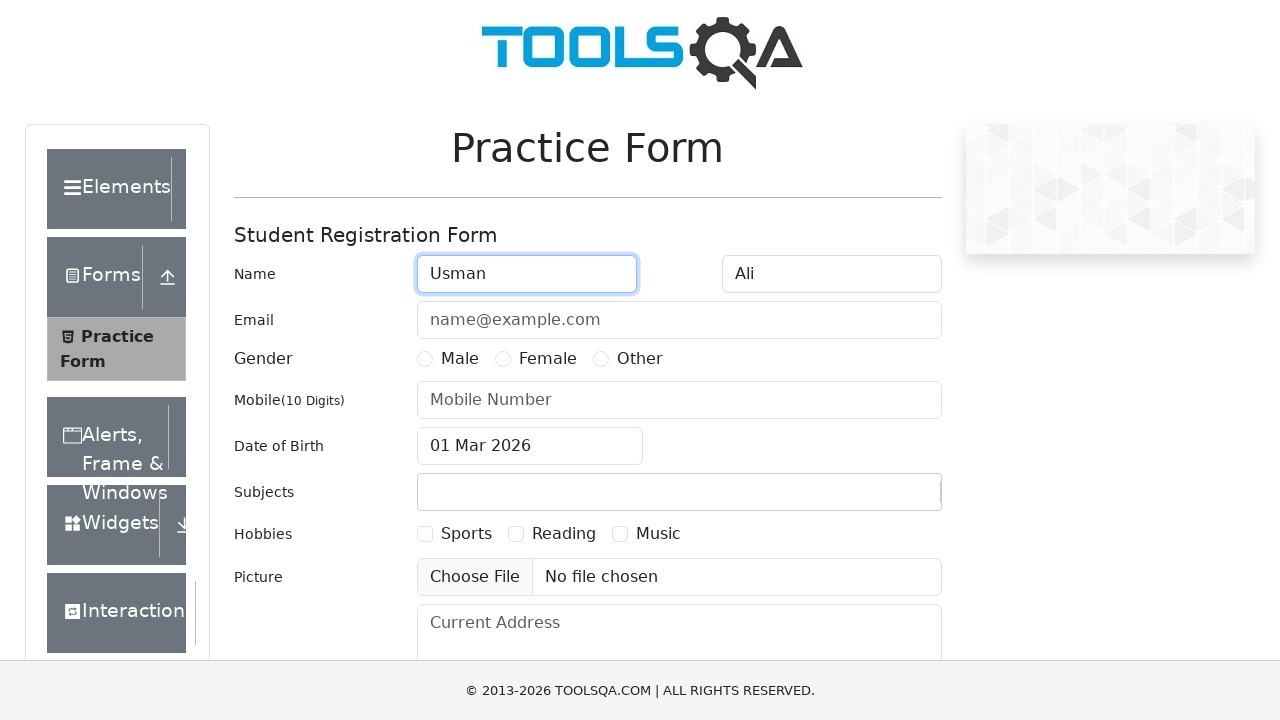

Filled email field with 'user@123.com' on #userEmail
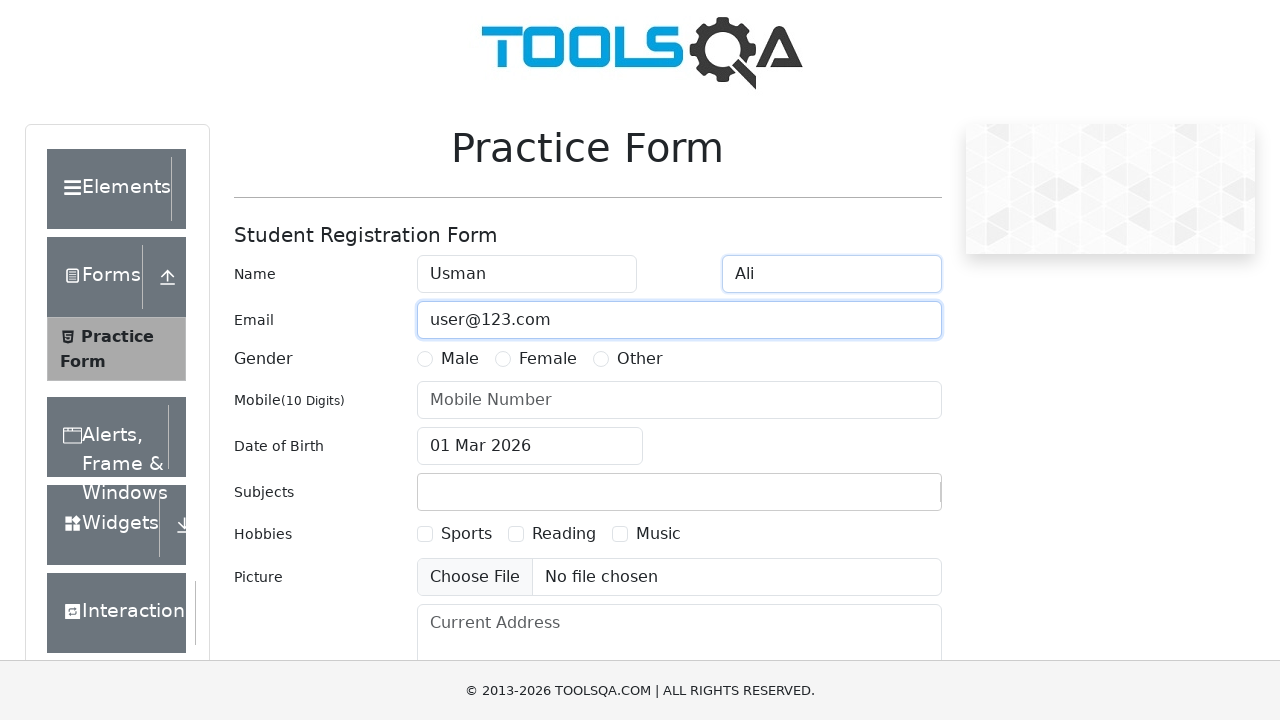

Selected Male gender option at (460, 359) on xpath=//label[@for='gender-radio-1']
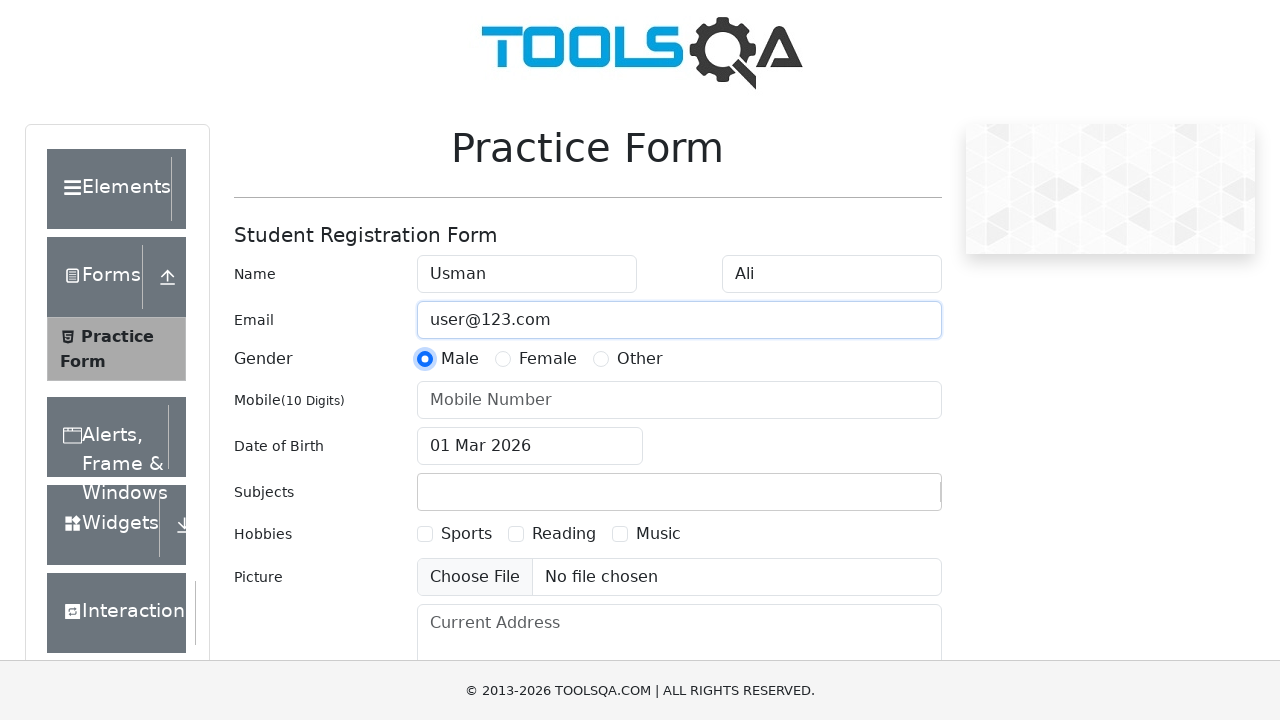

Filled phone number field with '0123456789' on #userNumber
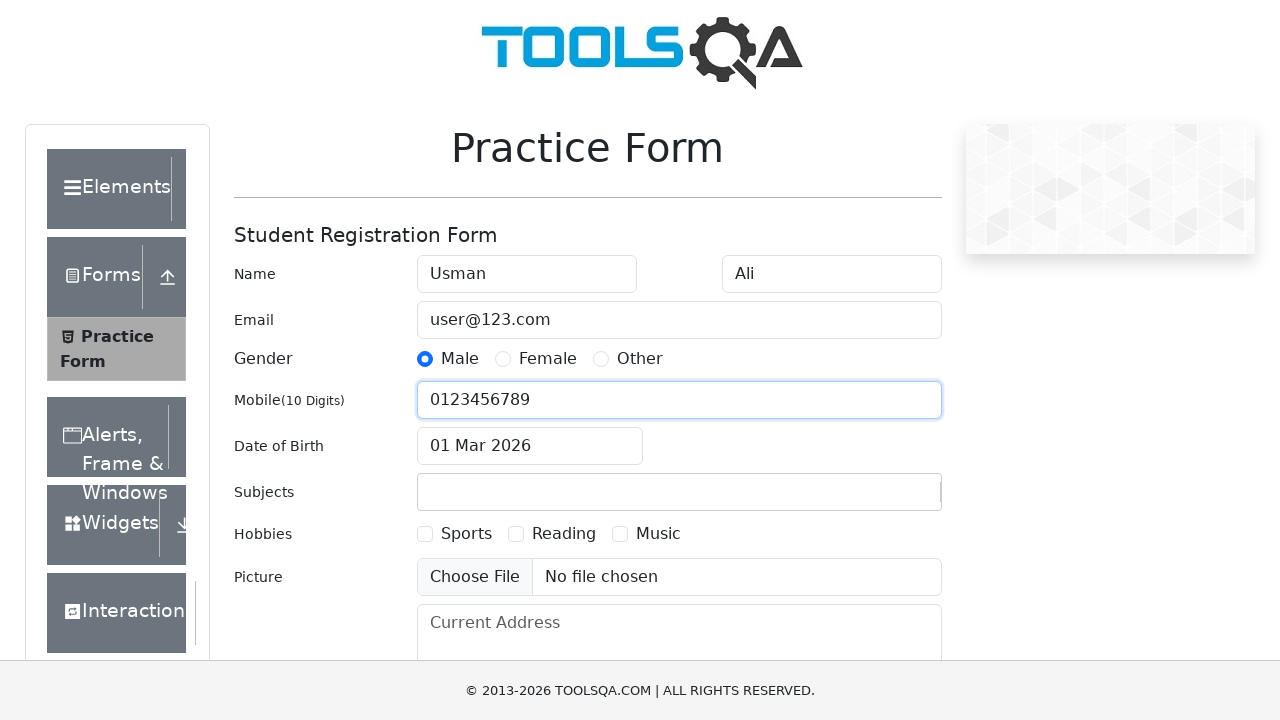

Filled subjects input with 'English' on #subjectsInput
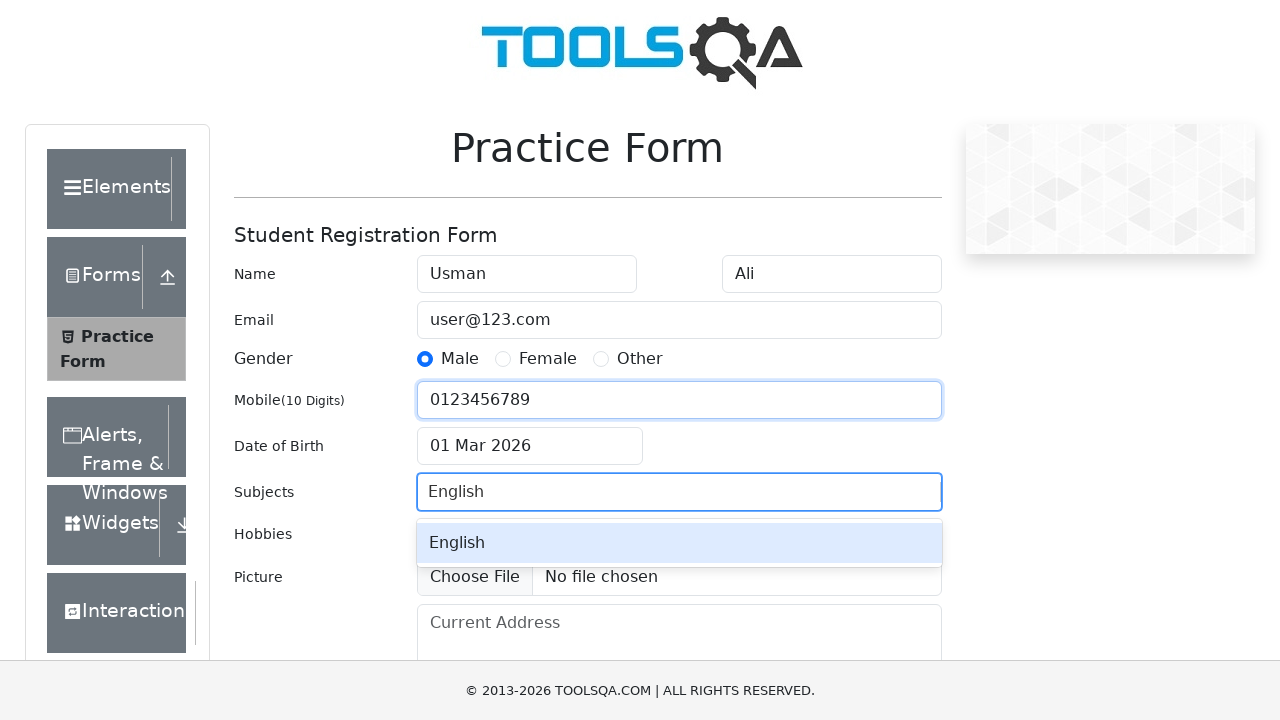

Clicked date of birth input to open date picker at (530, 446) on #dateOfBirthInput
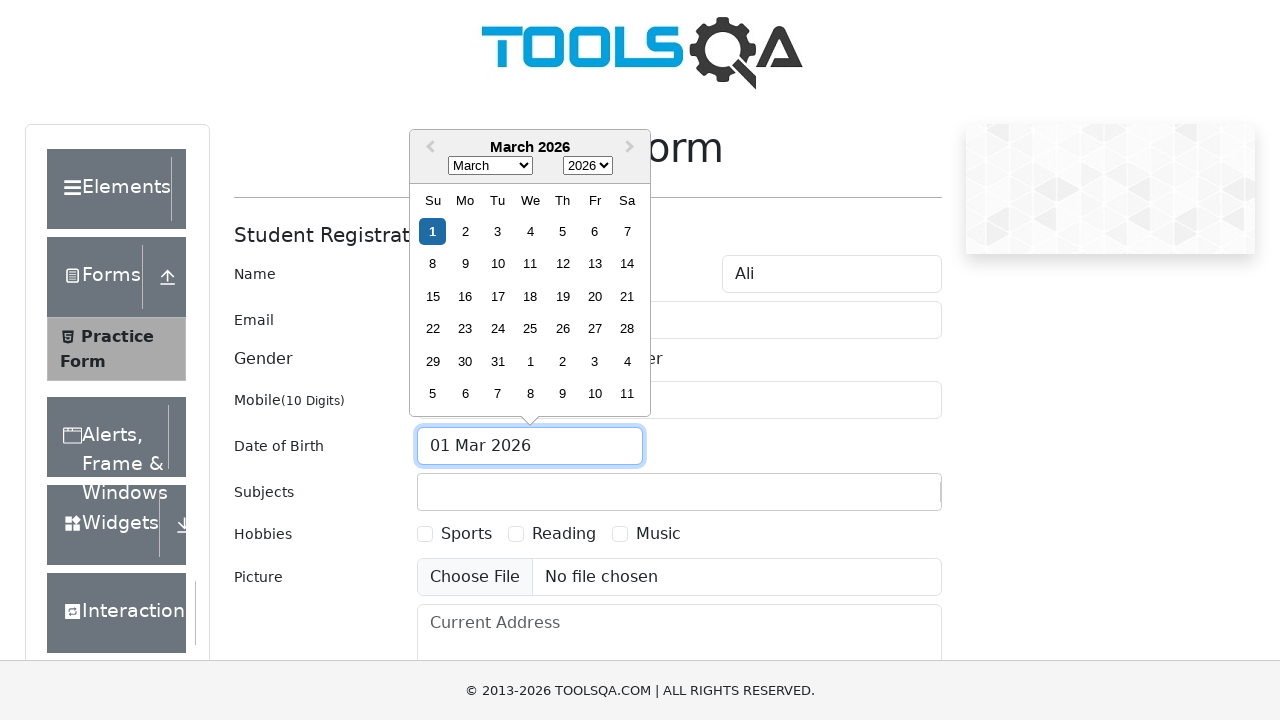

Date picker month view loaded
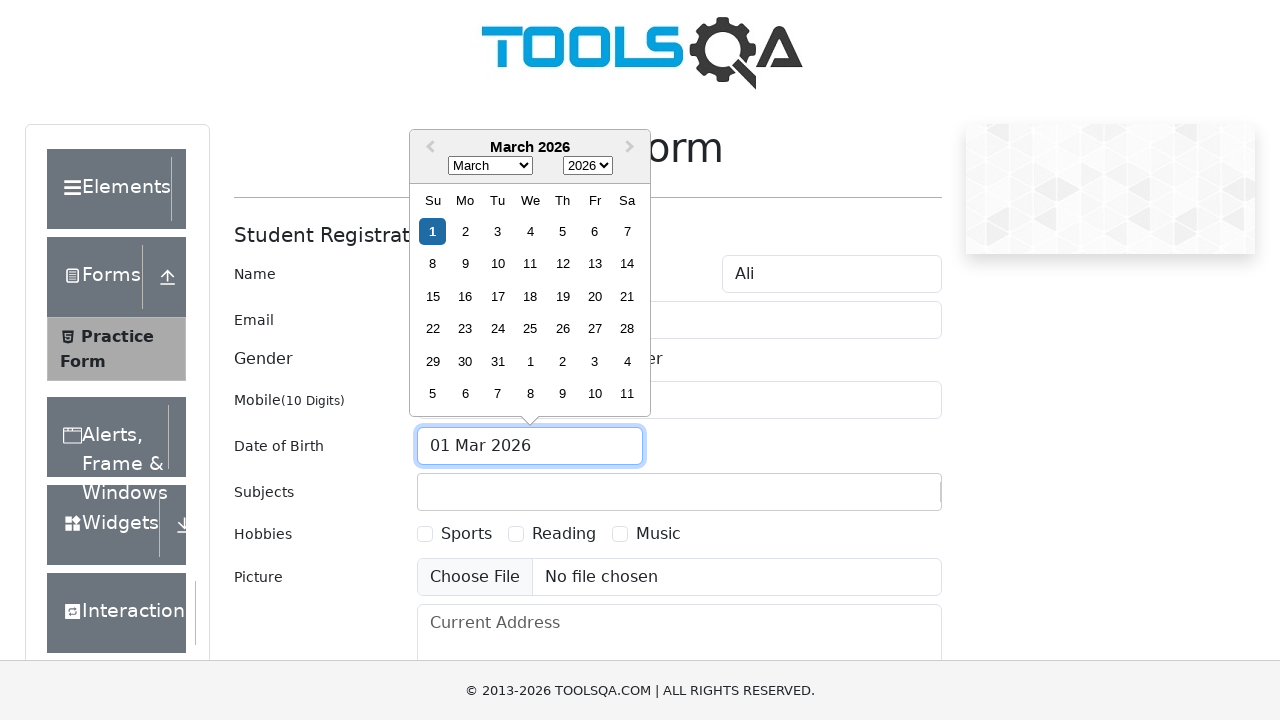

Clicked previous month button in date picker at (428, 148) on .react-datepicker__navigation--previous
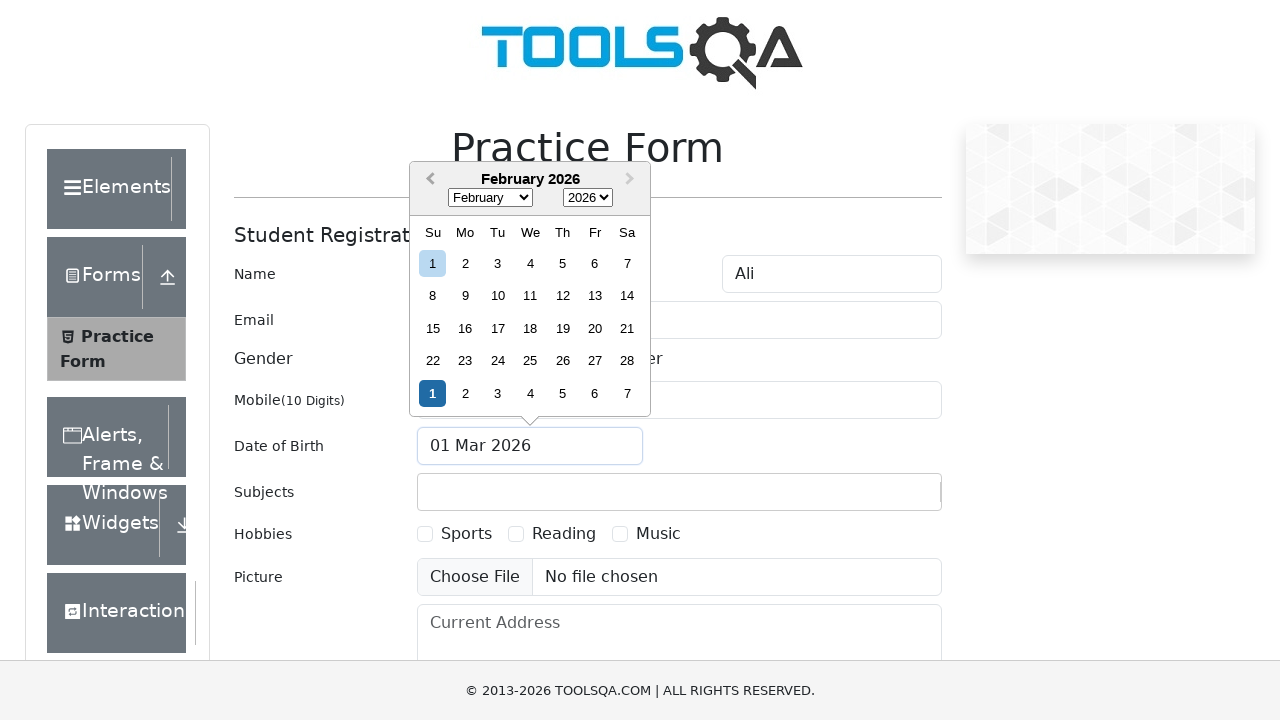

Clicked previous month button in date picker at (428, 180) on .react-datepicker__navigation--previous
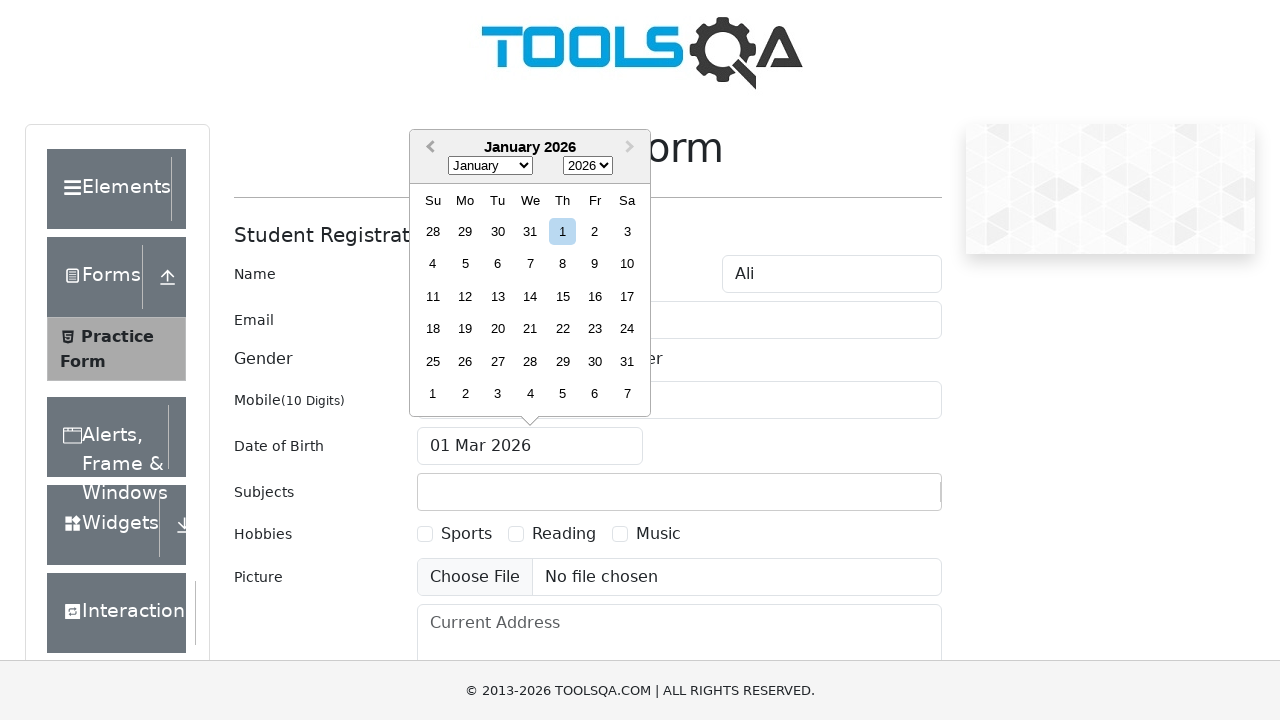

Clicked previous month button in date picker at (428, 148) on .react-datepicker__navigation--previous
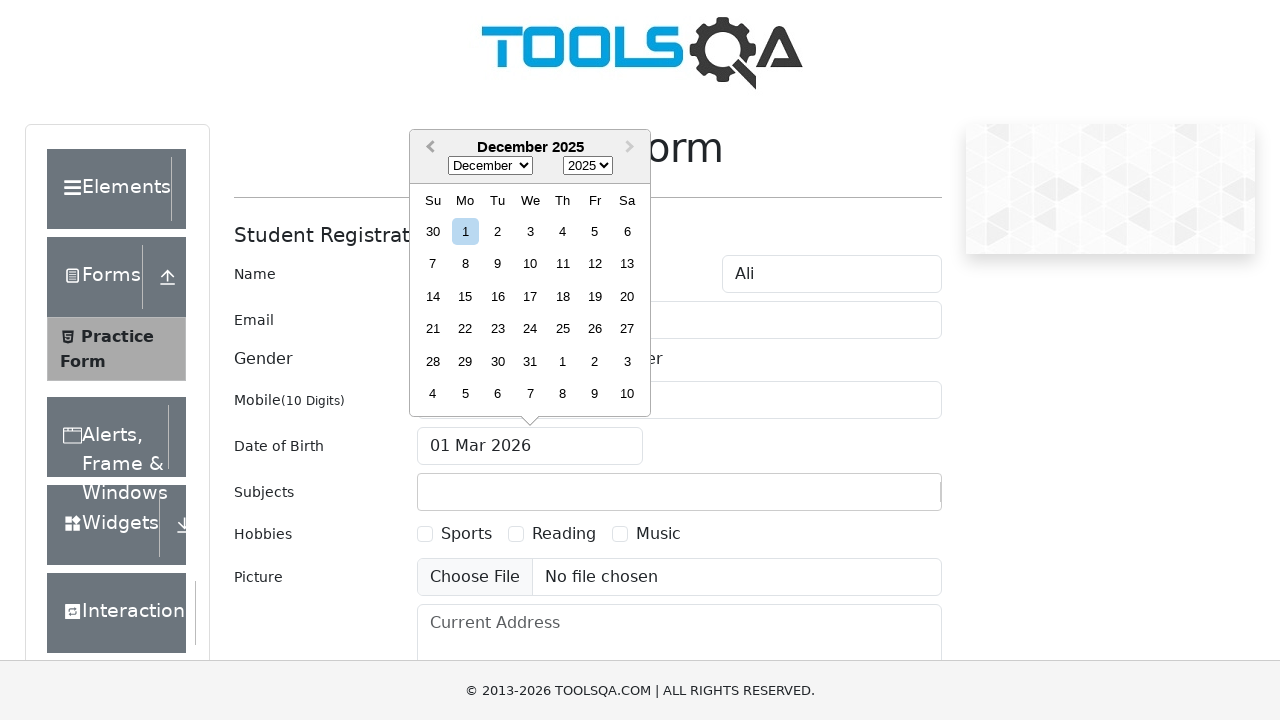

Clicked previous month button in date picker at (428, 148) on .react-datepicker__navigation--previous
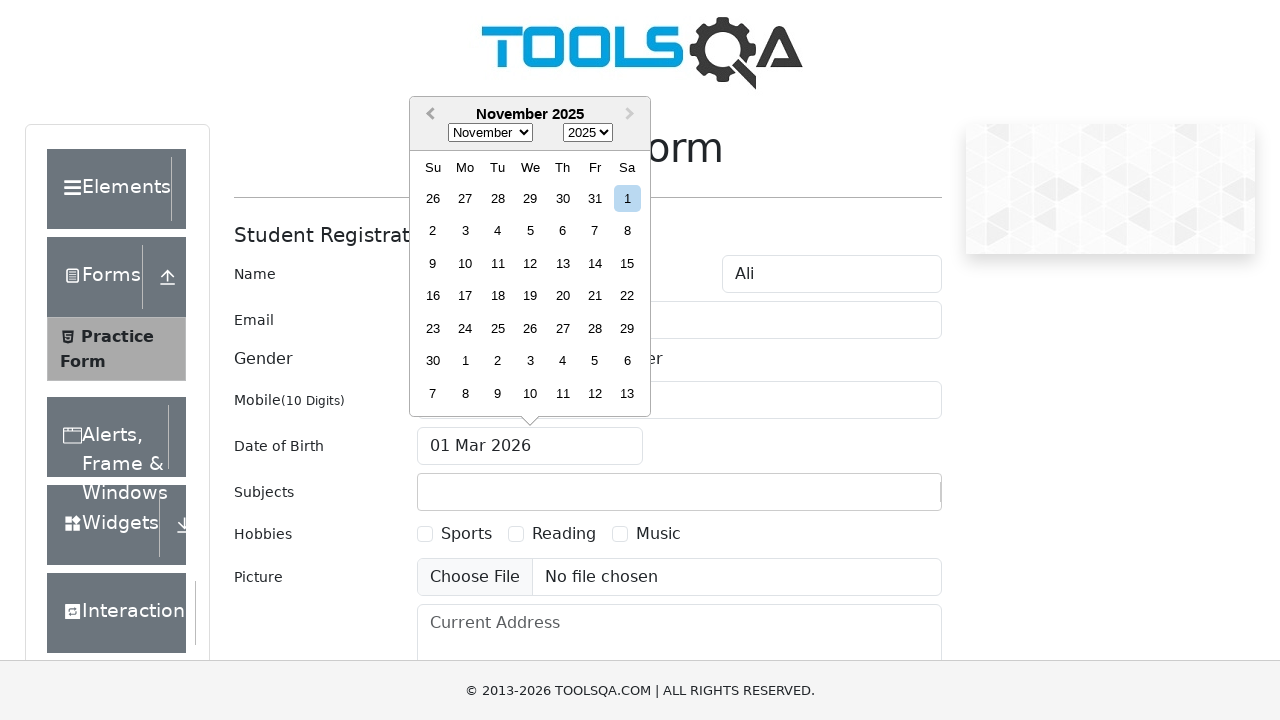

Clicked previous month button in date picker at (428, 115) on .react-datepicker__navigation--previous
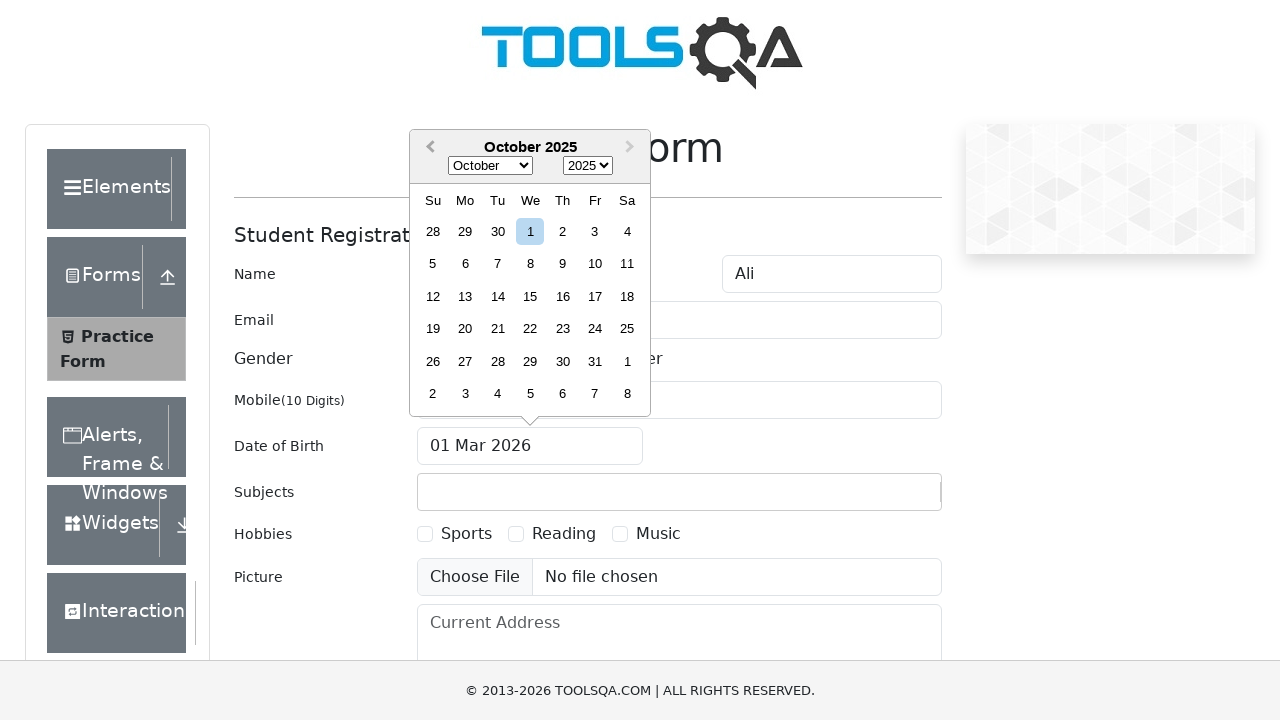

Clicked previous month button in date picker at (428, 148) on .react-datepicker__navigation--previous
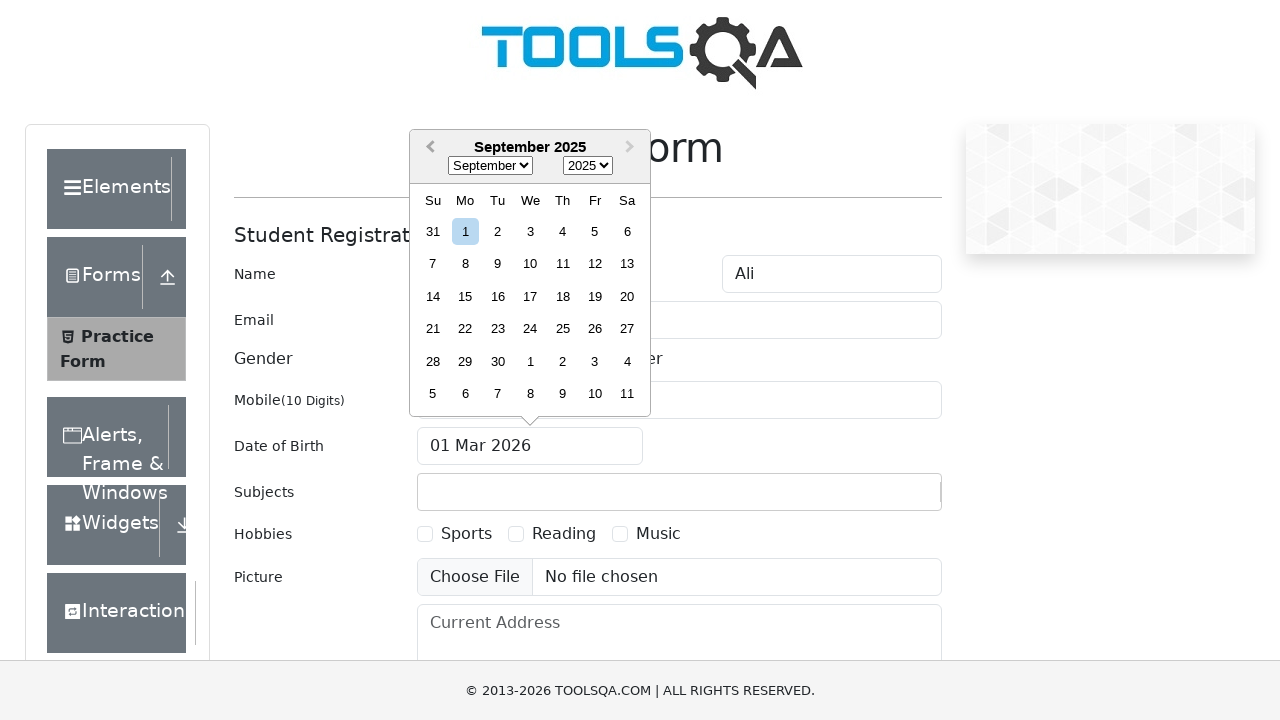

Clicked previous month button in date picker at (428, 148) on .react-datepicker__navigation--previous
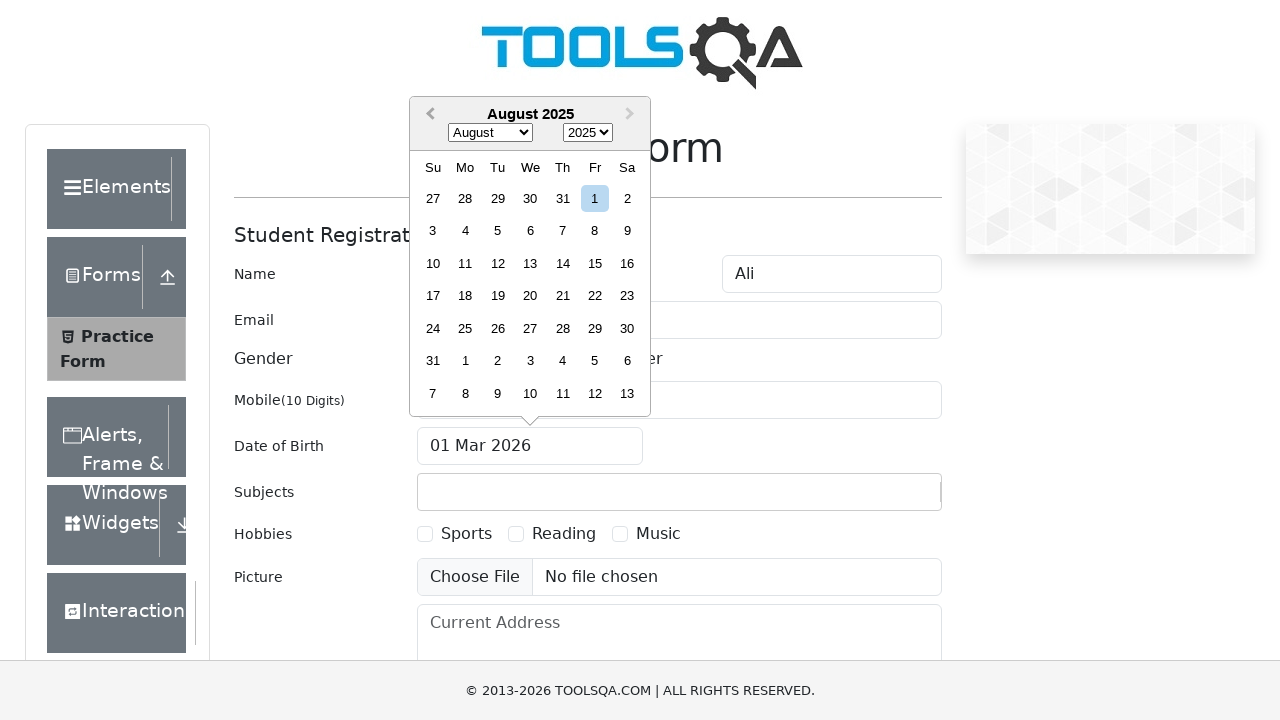

Clicked previous month button in date picker at (428, 115) on .react-datepicker__navigation--previous
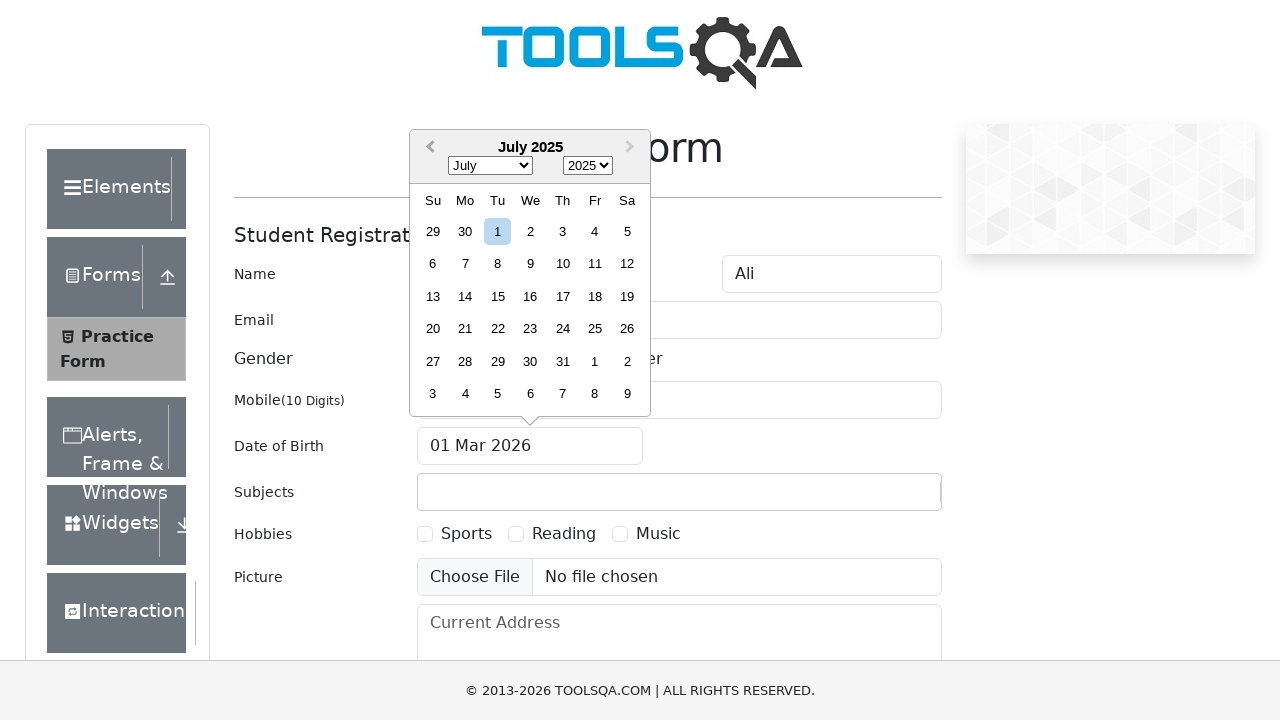

Clicked previous month button in date picker at (428, 148) on .react-datepicker__navigation--previous
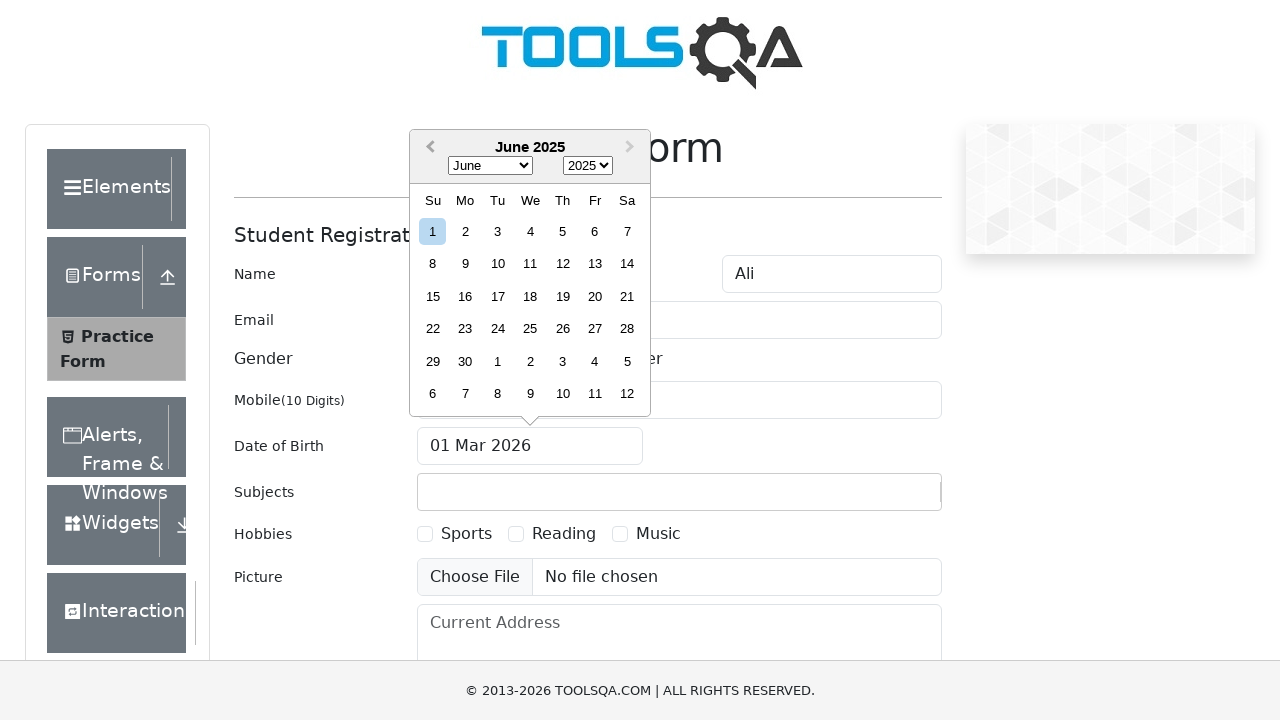

Clicked previous month button in date picker at (428, 148) on .react-datepicker__navigation--previous
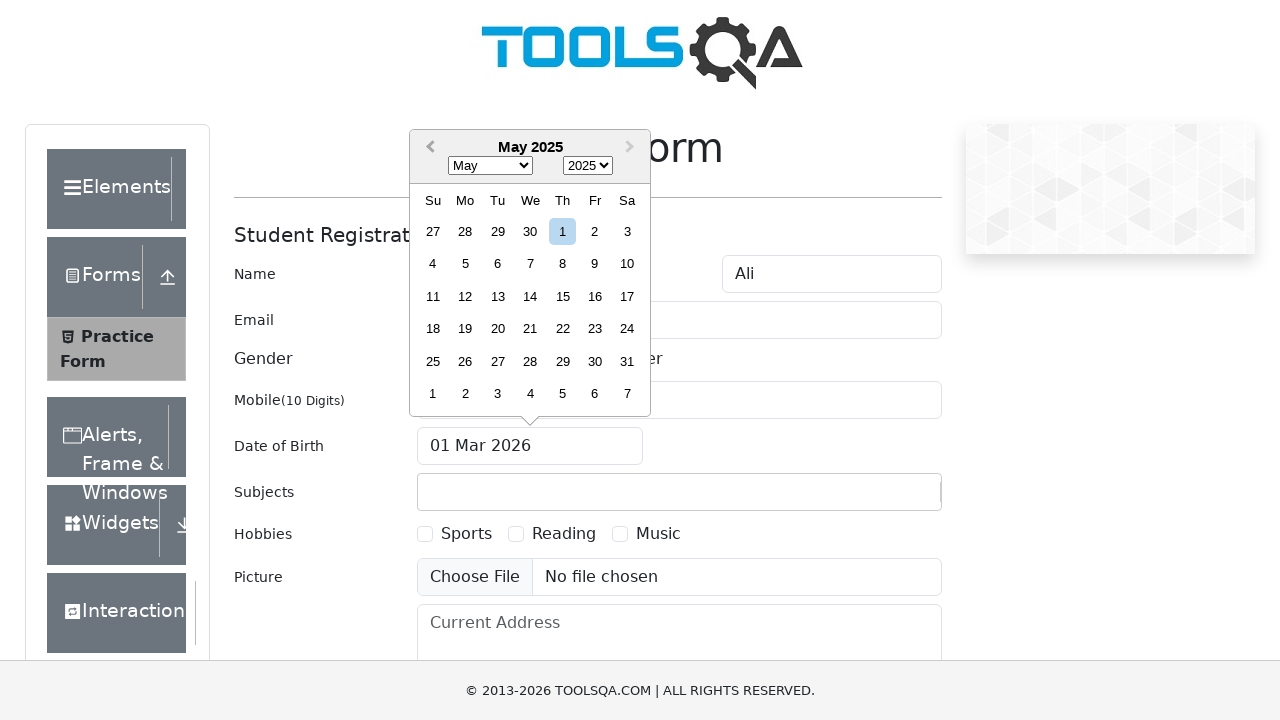

Clicked previous month button in date picker at (428, 148) on .react-datepicker__navigation--previous
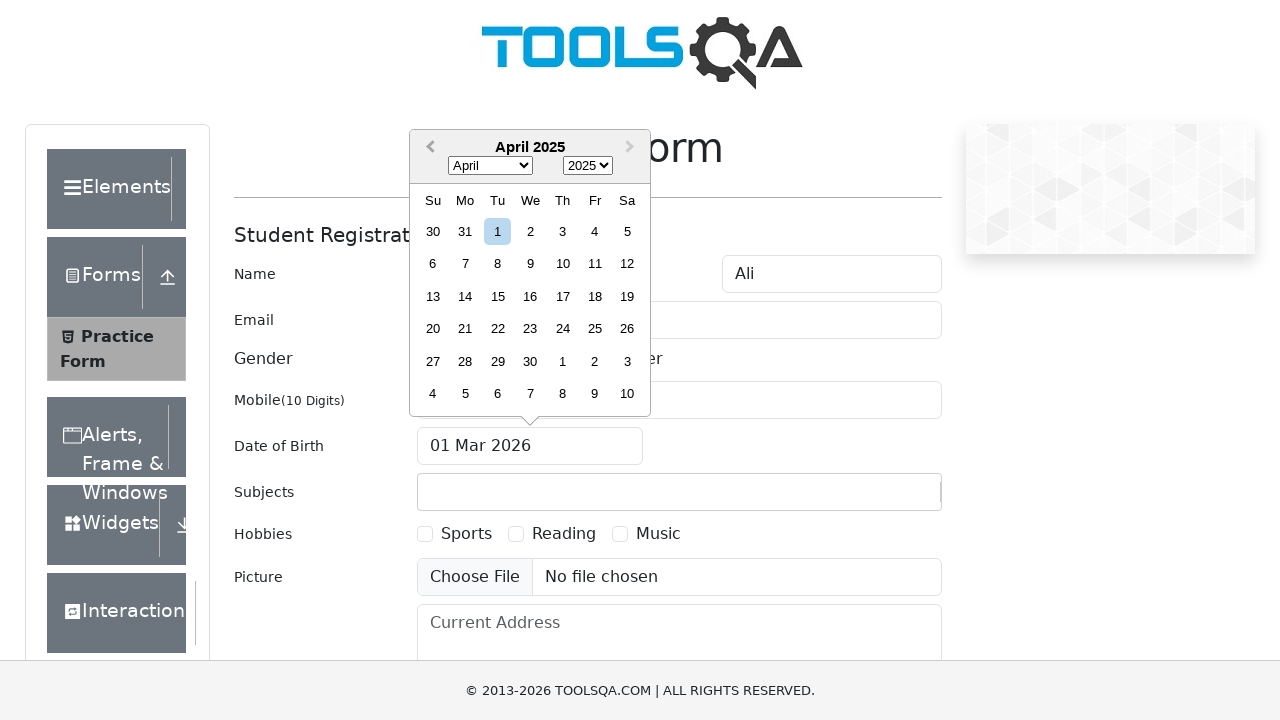

Clicked previous month button in date picker at (428, 148) on .react-datepicker__navigation--previous
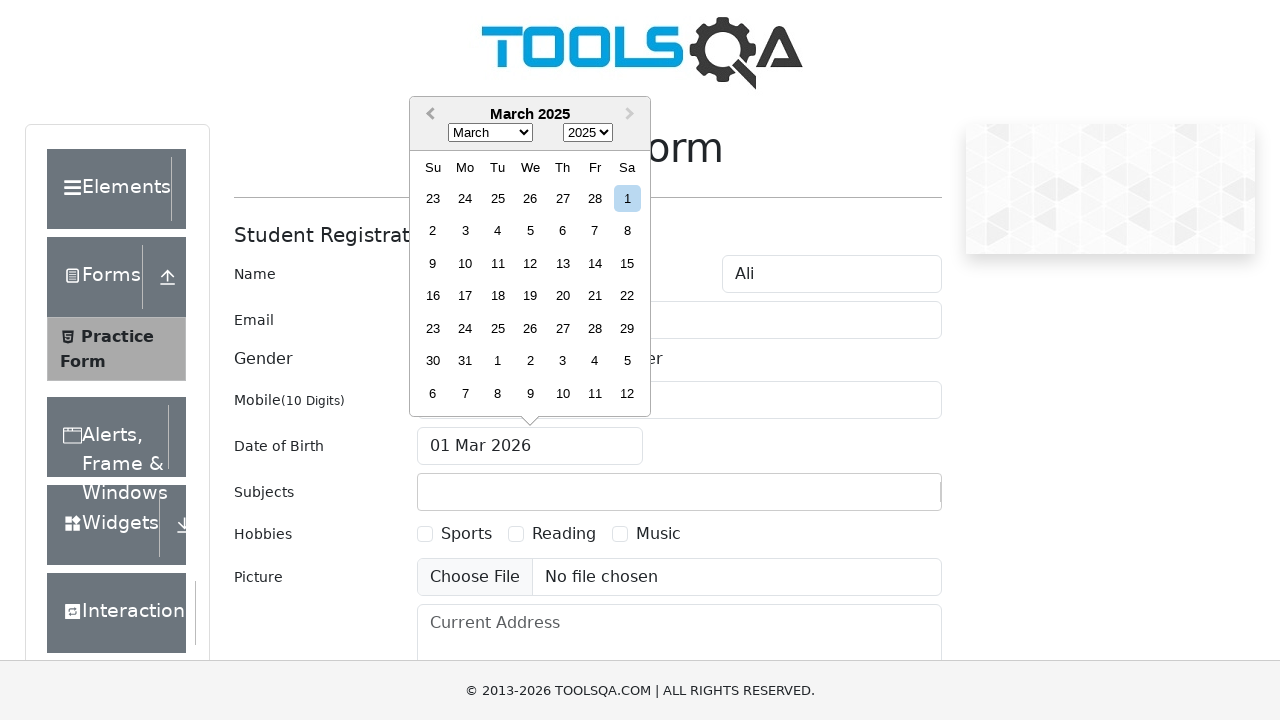

Clicked previous month button in date picker at (428, 115) on .react-datepicker__navigation--previous
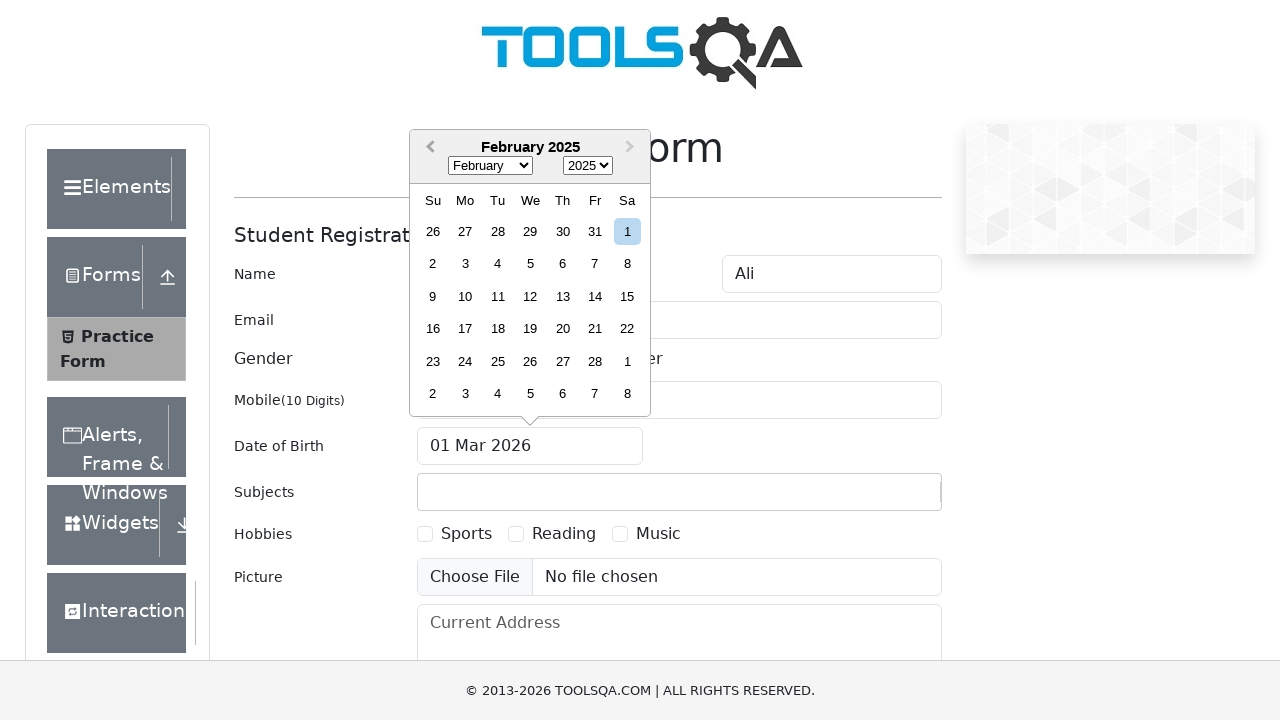

Clicked previous month button in date picker at (428, 148) on .react-datepicker__navigation--previous
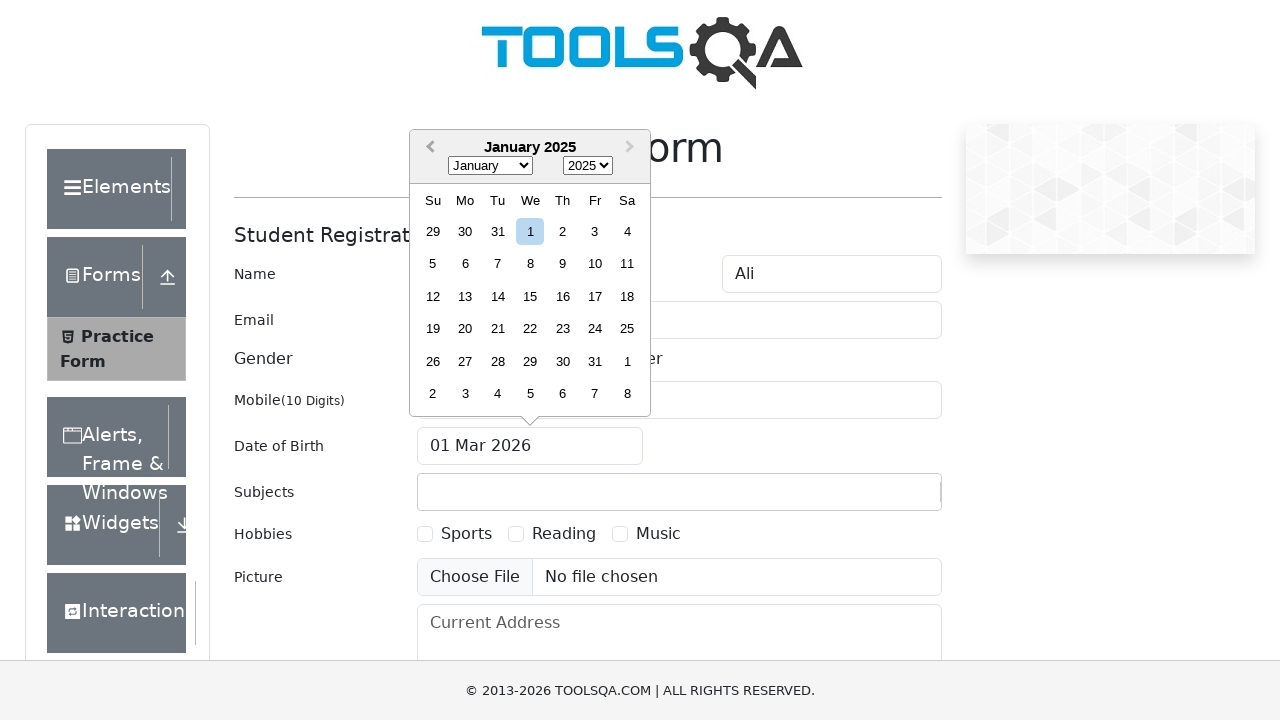

Clicked previous month button in date picker at (428, 148) on .react-datepicker__navigation--previous
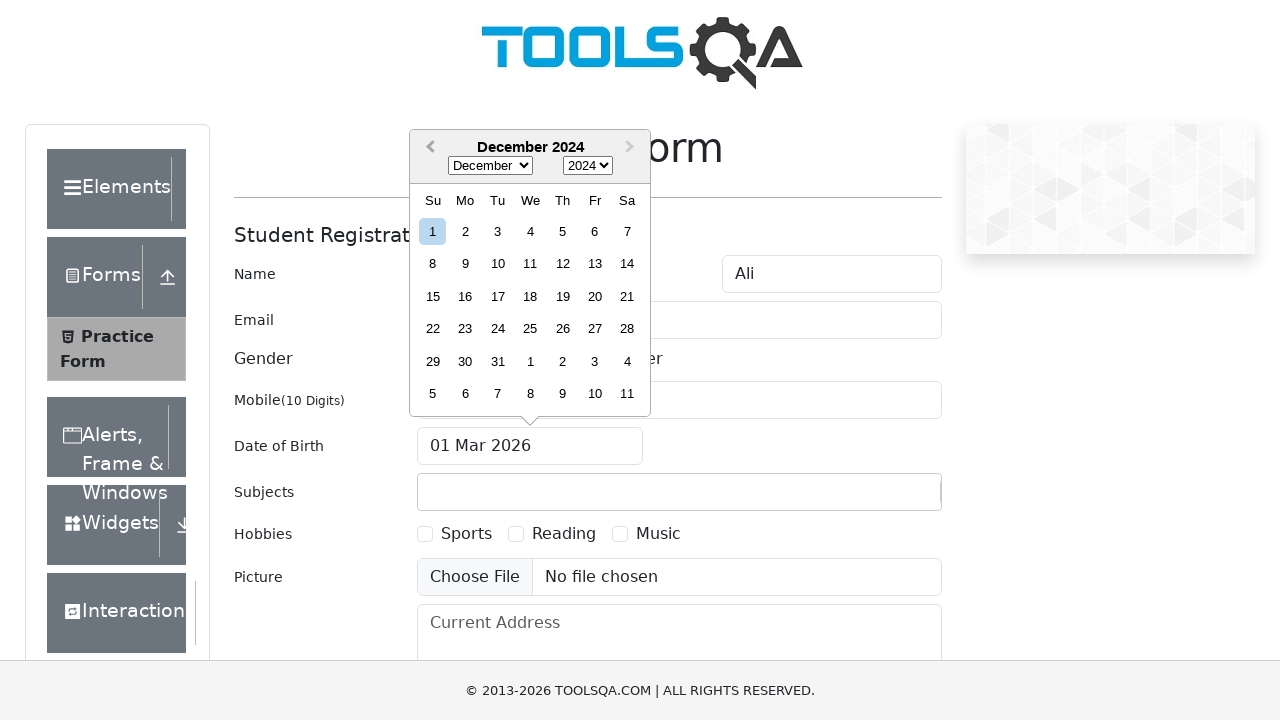

Clicked previous month button in date picker at (428, 148) on .react-datepicker__navigation--previous
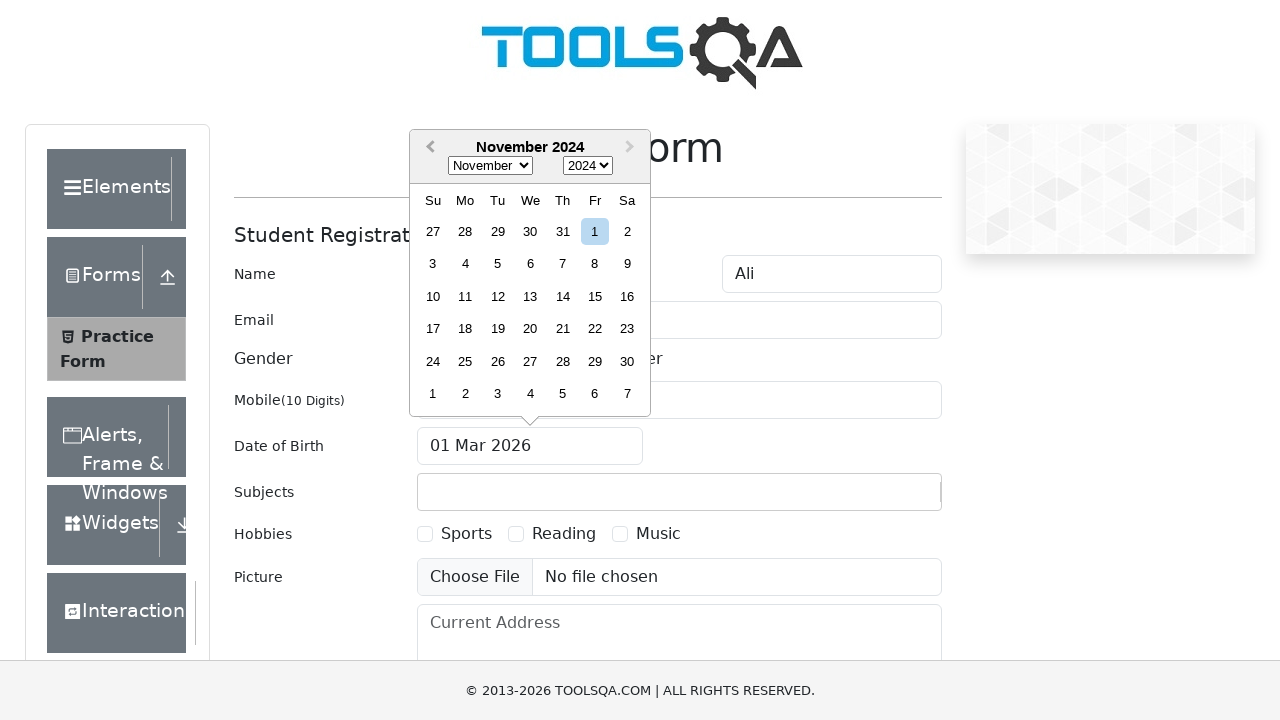

Clicked previous month button in date picker at (428, 148) on .react-datepicker__navigation--previous
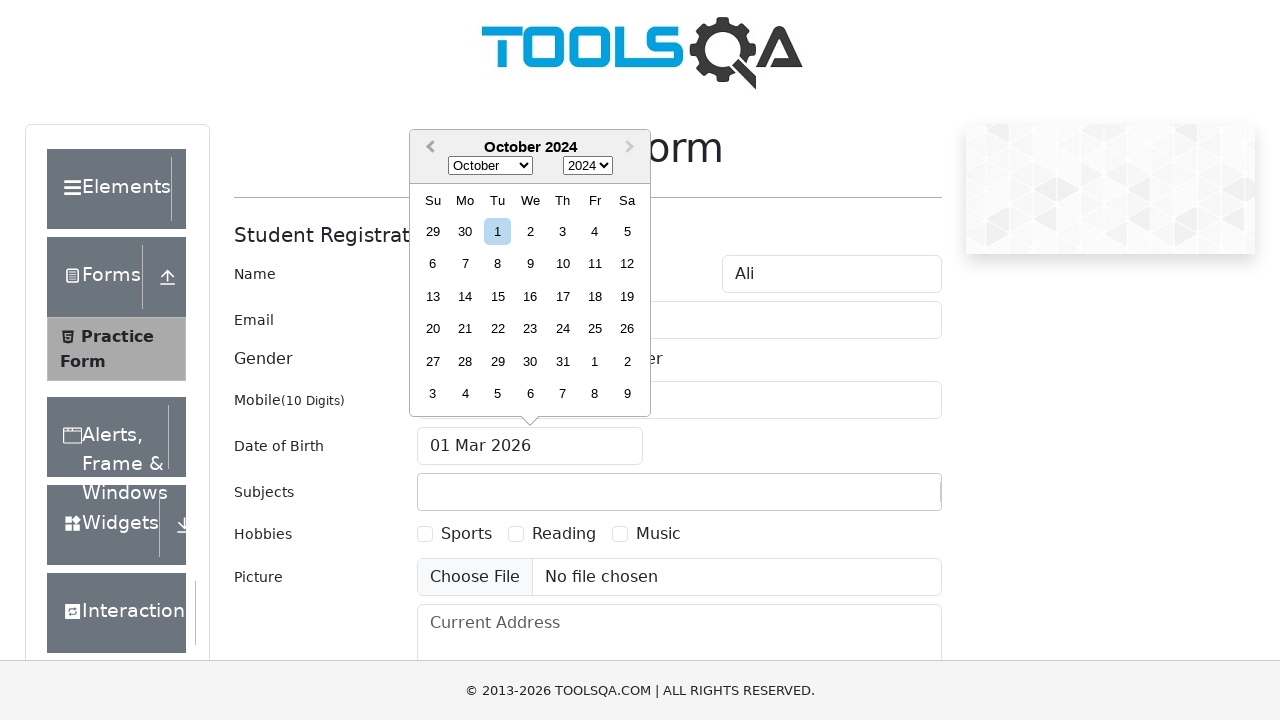

Clicked previous month button in date picker at (428, 148) on .react-datepicker__navigation--previous
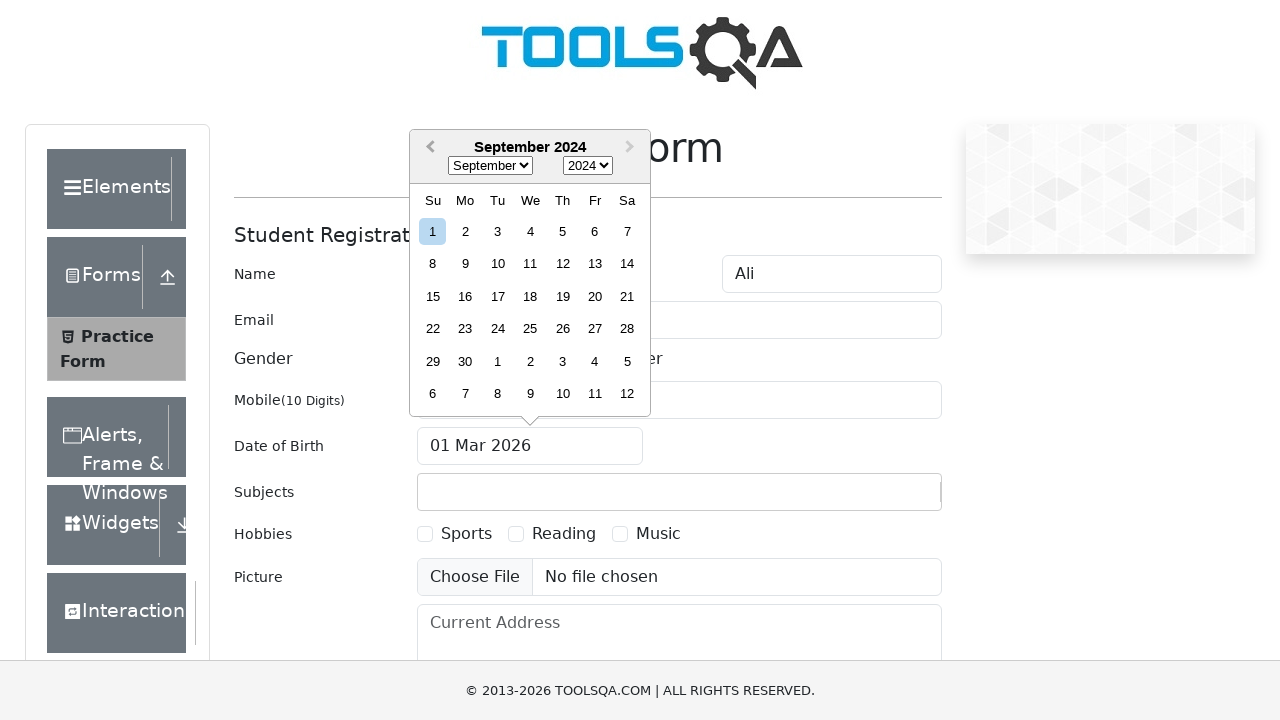

Clicked previous month button in date picker at (428, 148) on .react-datepicker__navigation--previous
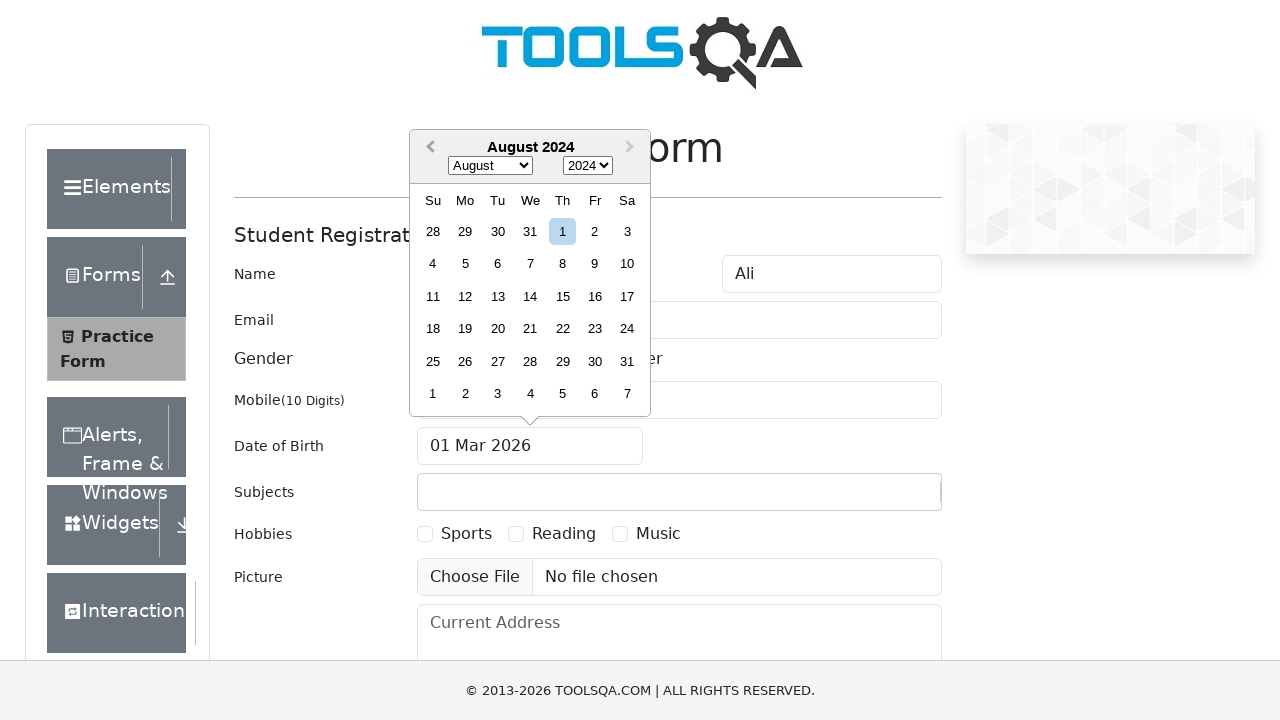

Clicked previous month button in date picker at (428, 148) on .react-datepicker__navigation--previous
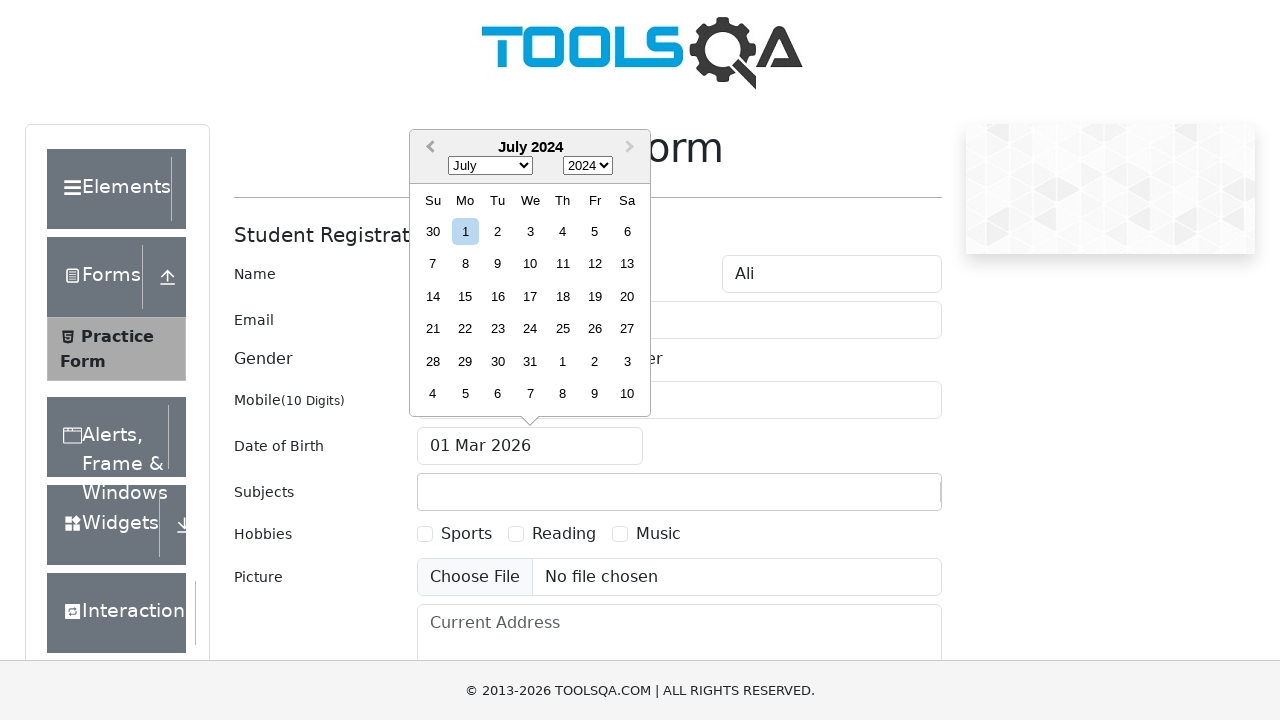

Clicked previous month button in date picker at (428, 148) on .react-datepicker__navigation--previous
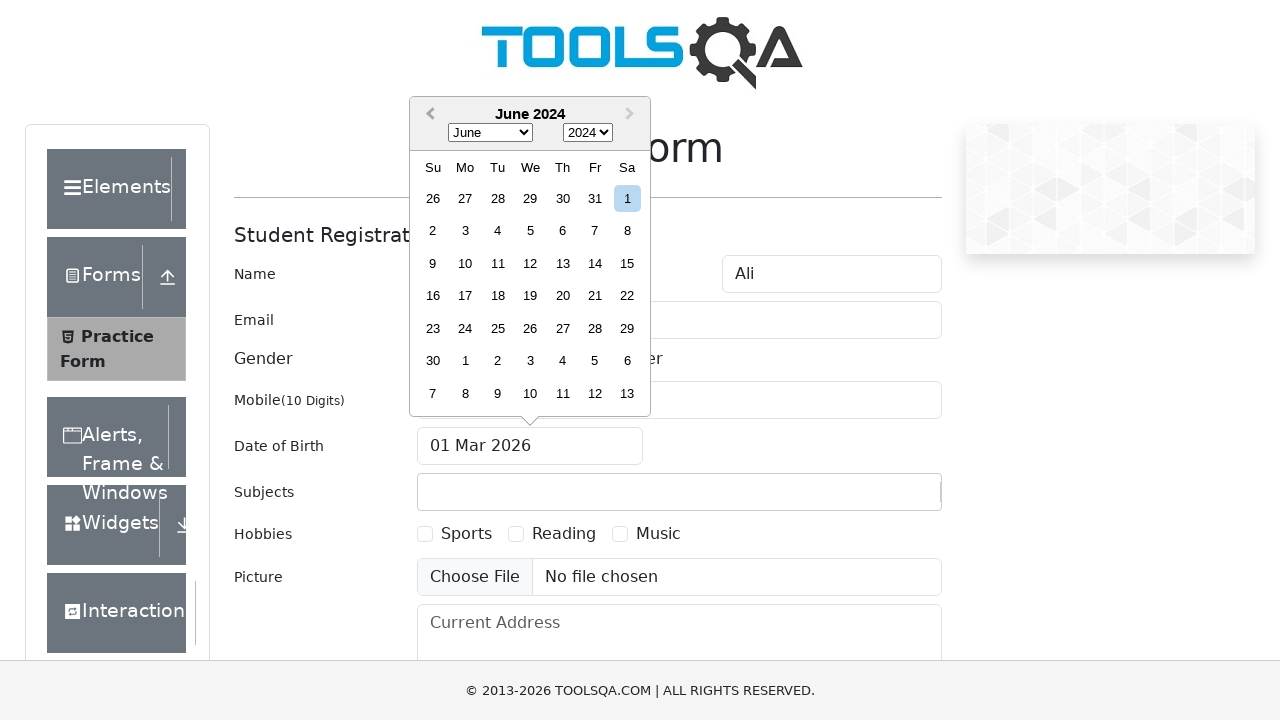

Clicked previous month button in date picker at (428, 115) on .react-datepicker__navigation--previous
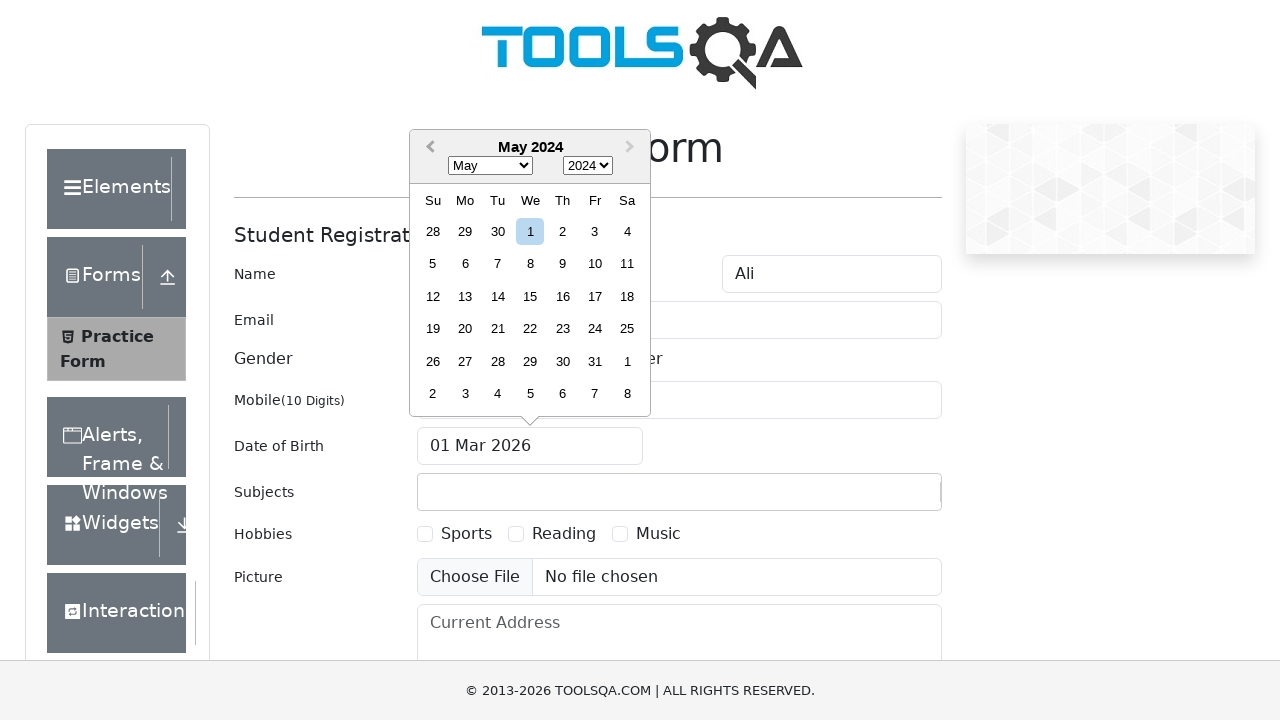

Clicked previous month button in date picker at (428, 148) on .react-datepicker__navigation--previous
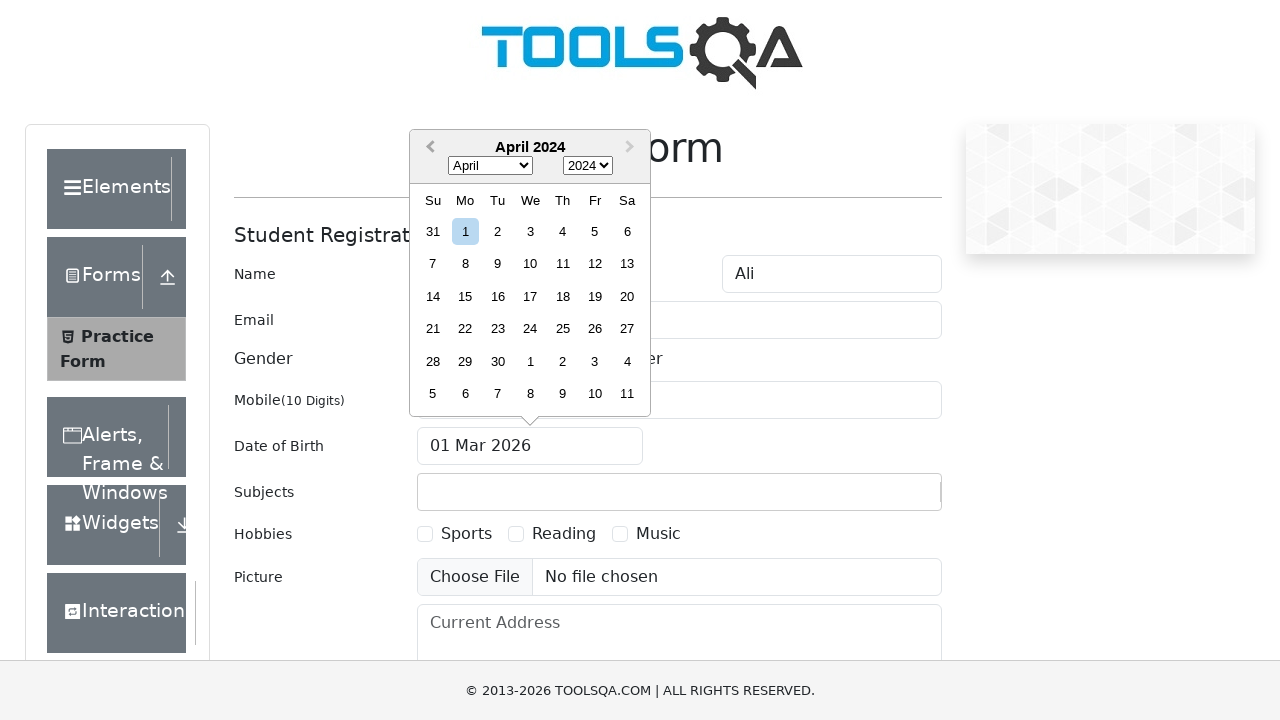

Clicked previous month button in date picker at (428, 148) on .react-datepicker__navigation--previous
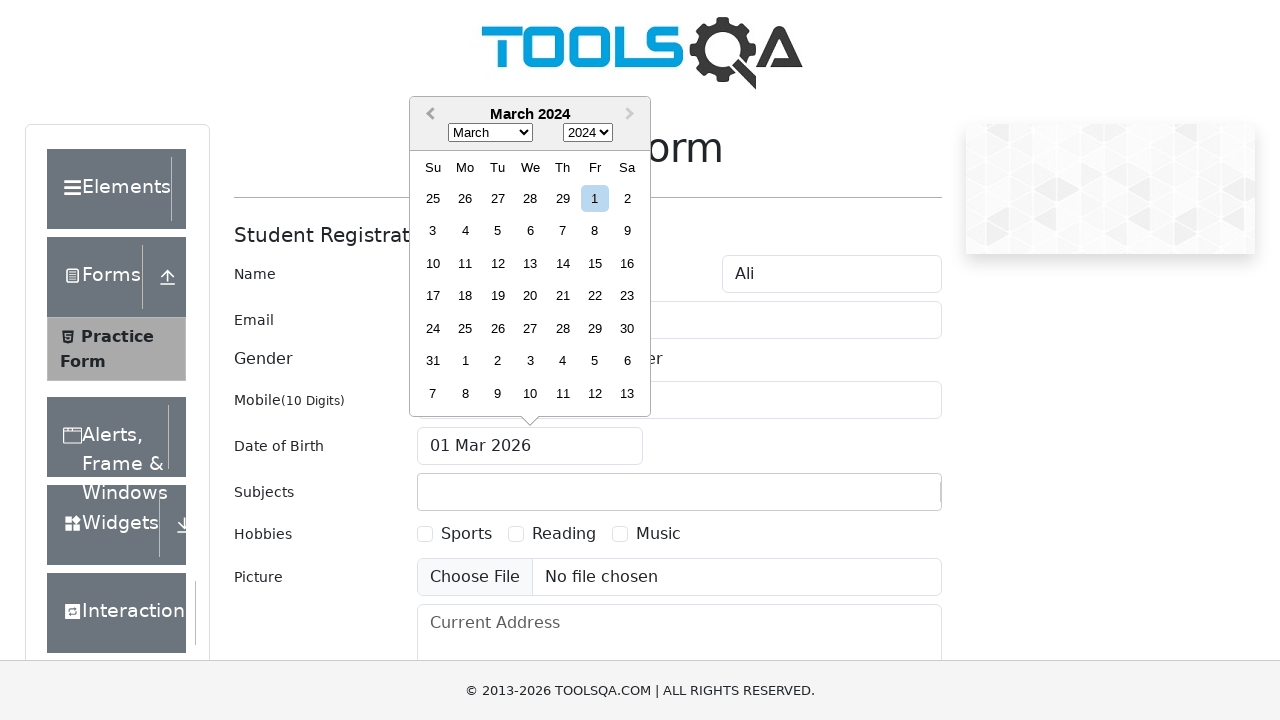

Clicked previous month button in date picker at (428, 115) on .react-datepicker__navigation--previous
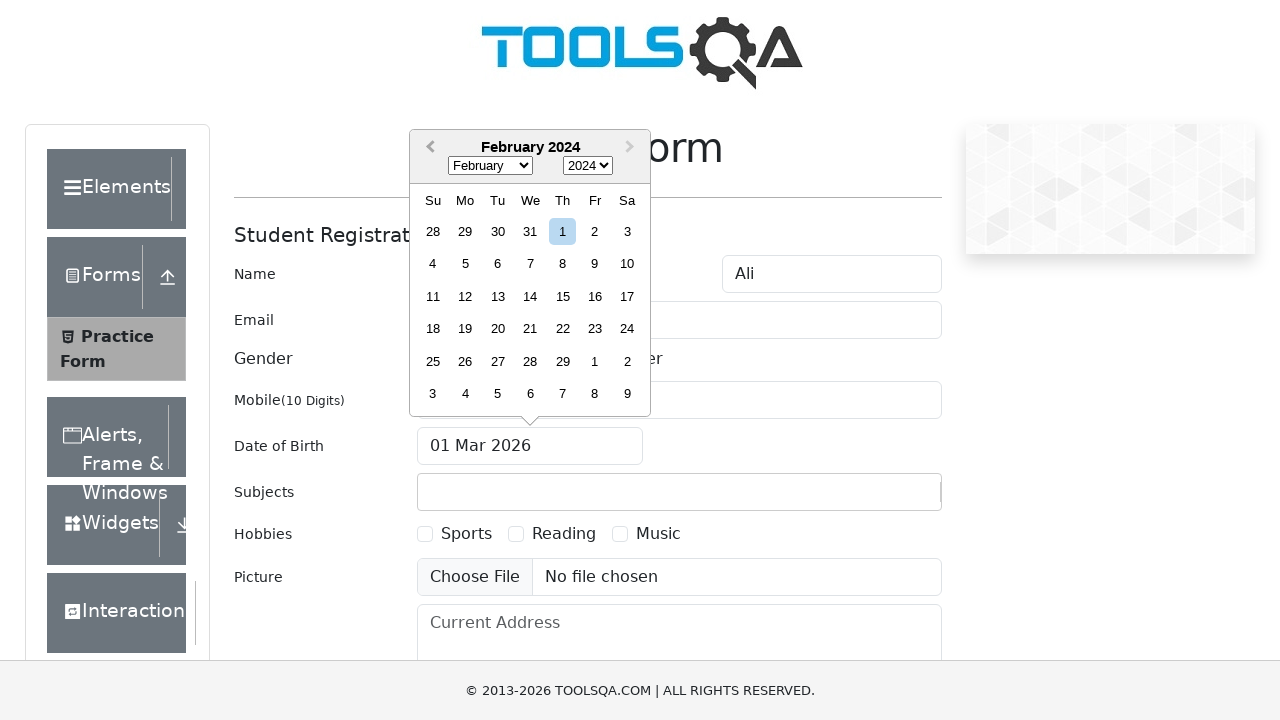

Clicked previous month button in date picker at (428, 148) on .react-datepicker__navigation--previous
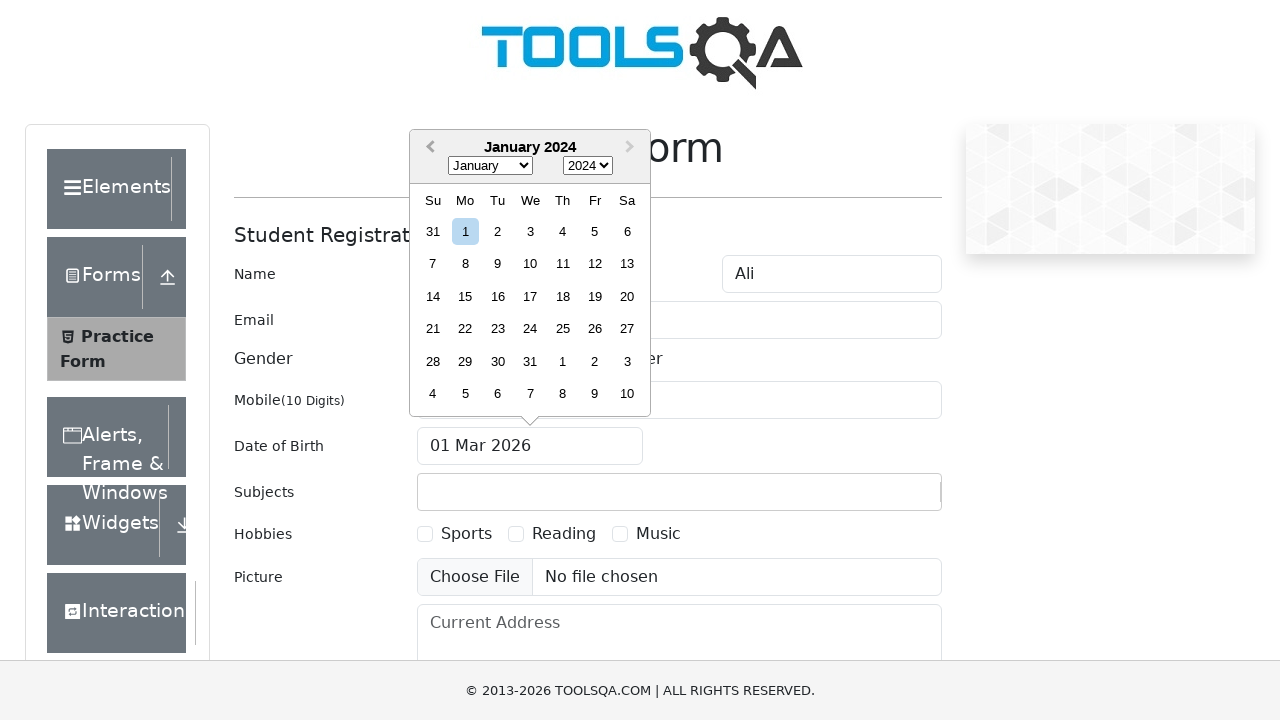

Clicked previous month button in date picker at (428, 148) on .react-datepicker__navigation--previous
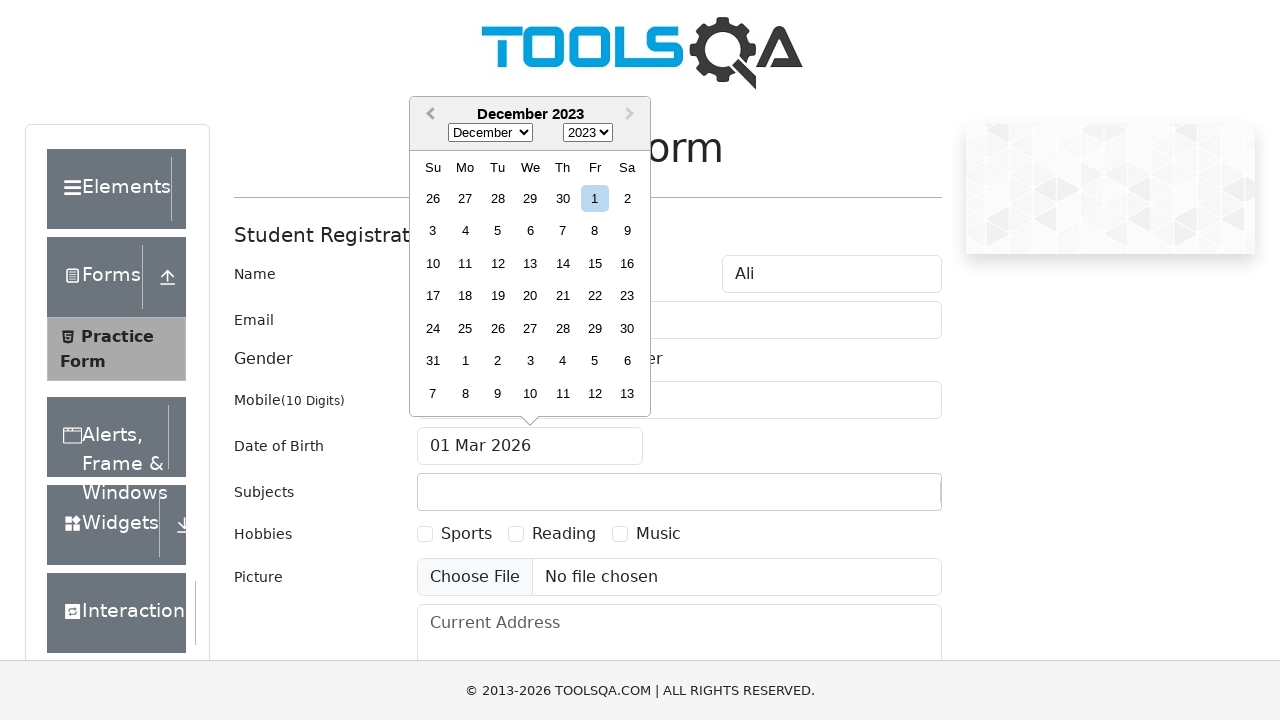

Clicked previous month button in date picker at (428, 115) on .react-datepicker__navigation--previous
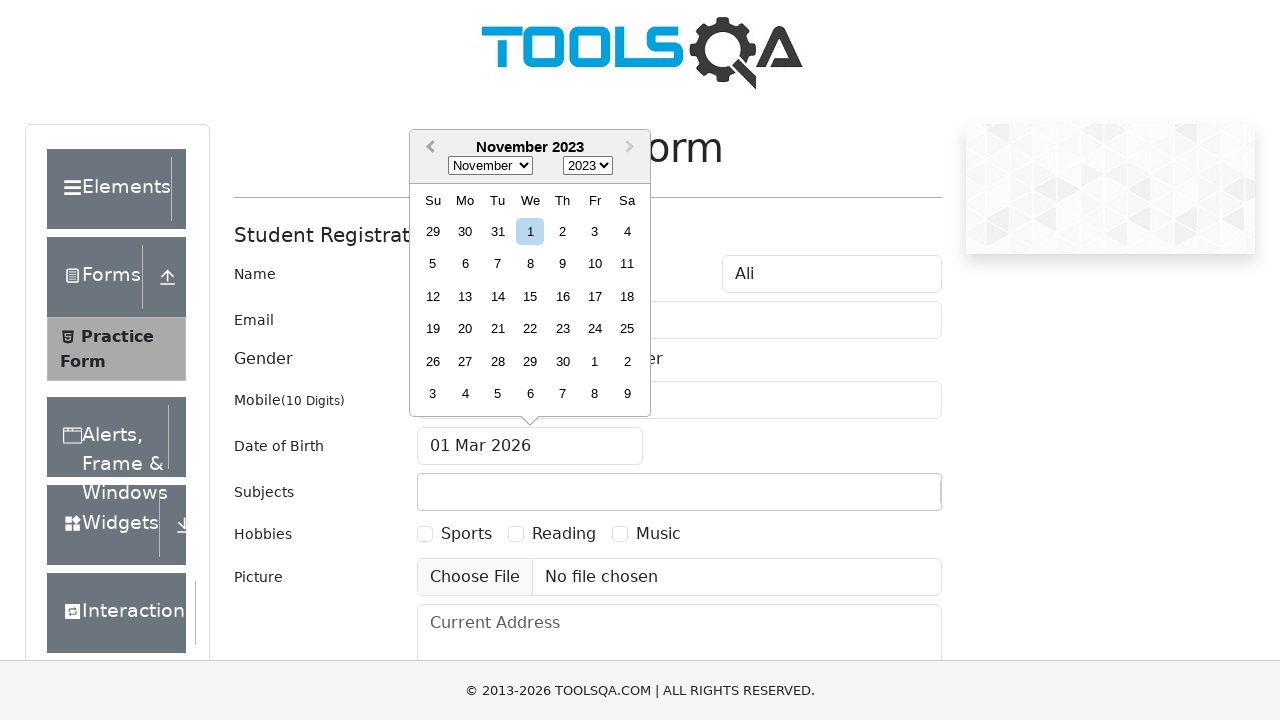

Clicked previous month button in date picker at (428, 148) on .react-datepicker__navigation--previous
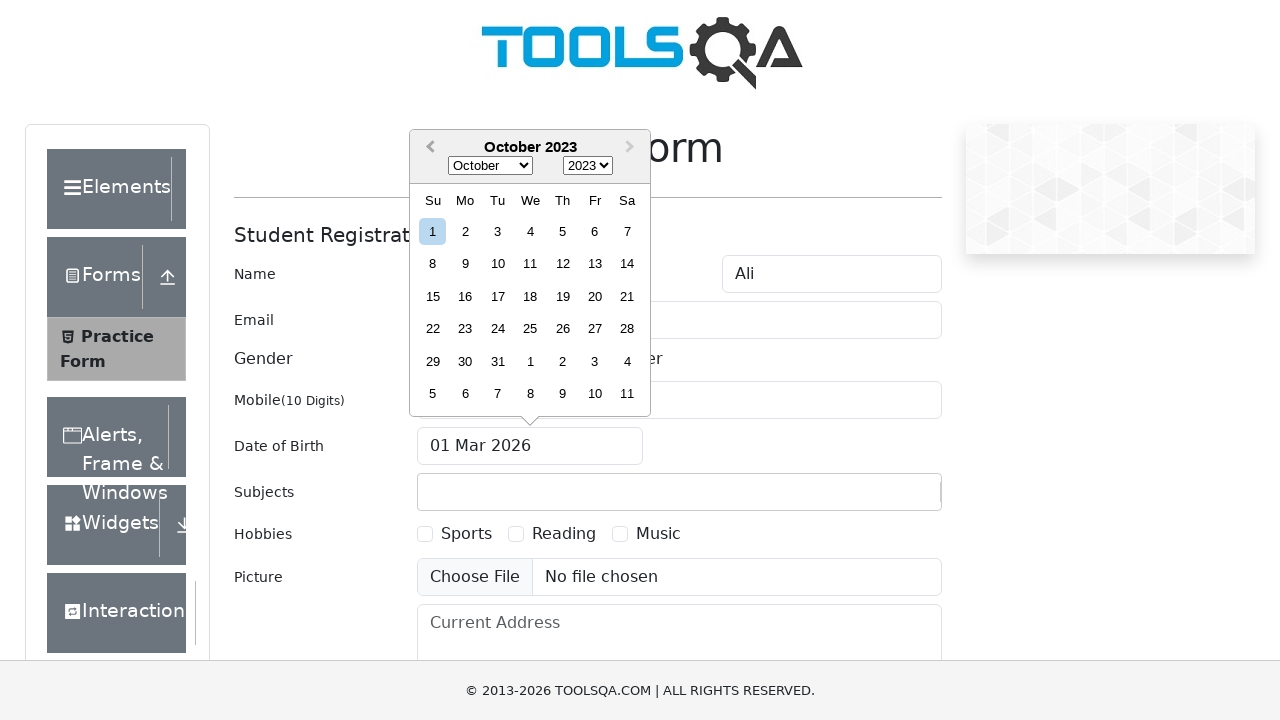

Clicked previous month button in date picker at (428, 148) on .react-datepicker__navigation--previous
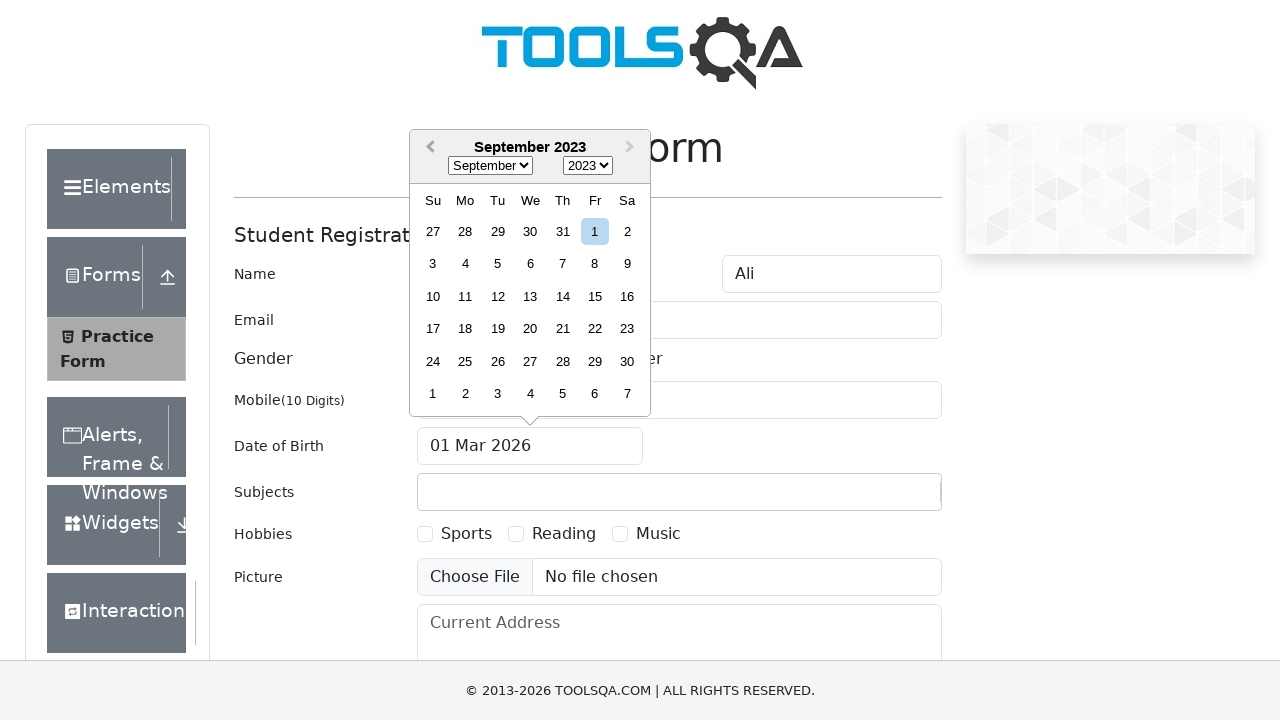

Clicked previous month button in date picker at (428, 148) on .react-datepicker__navigation--previous
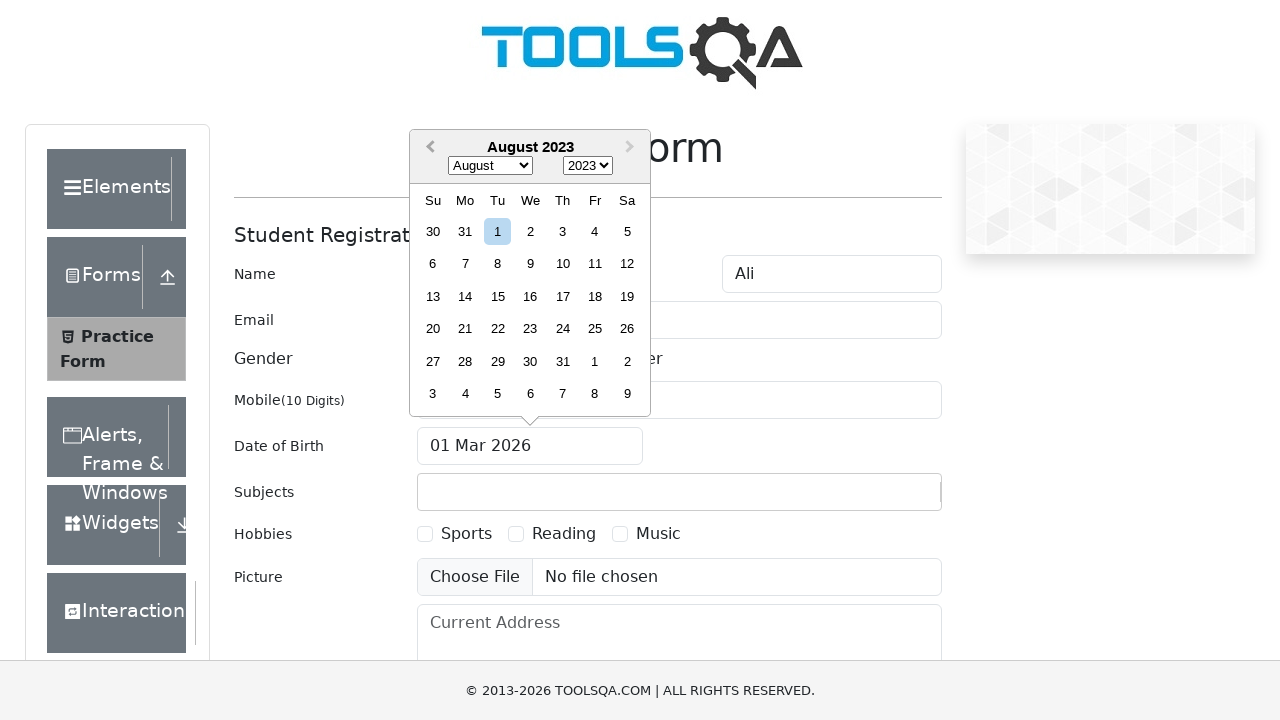

Clicked previous month button in date picker at (428, 148) on .react-datepicker__navigation--previous
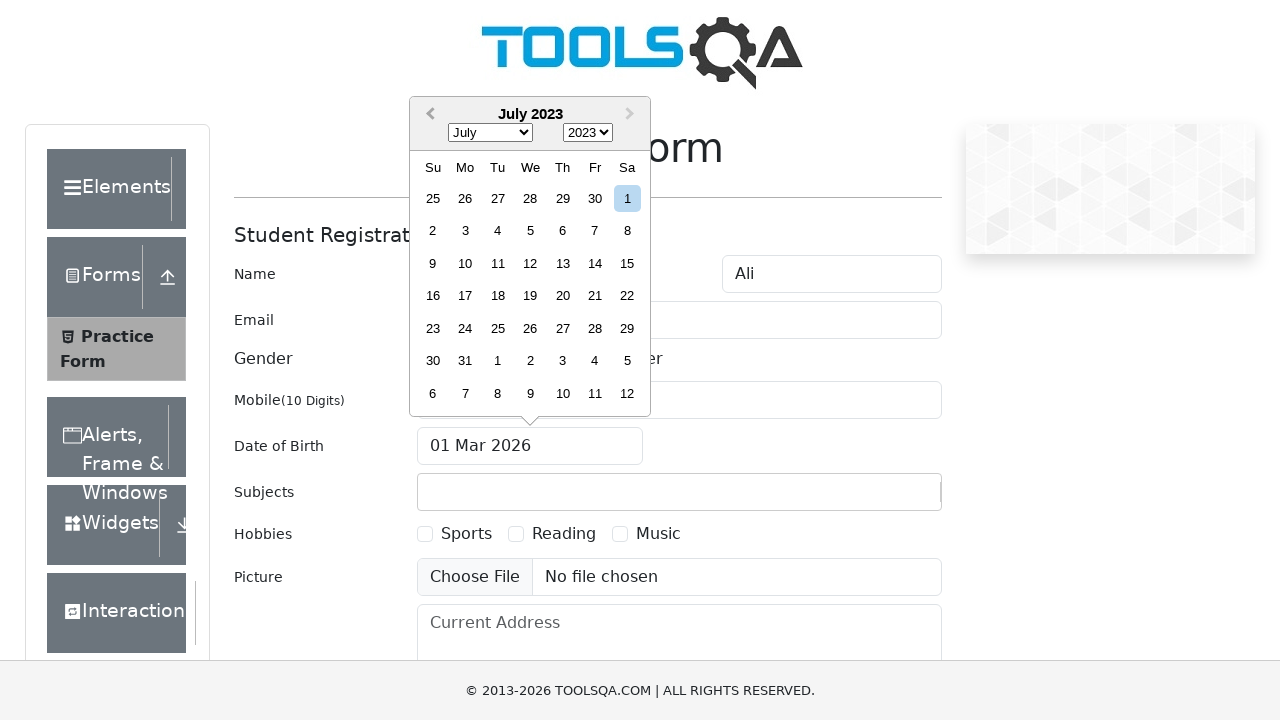

Clicked previous month button in date picker at (428, 115) on .react-datepicker__navigation--previous
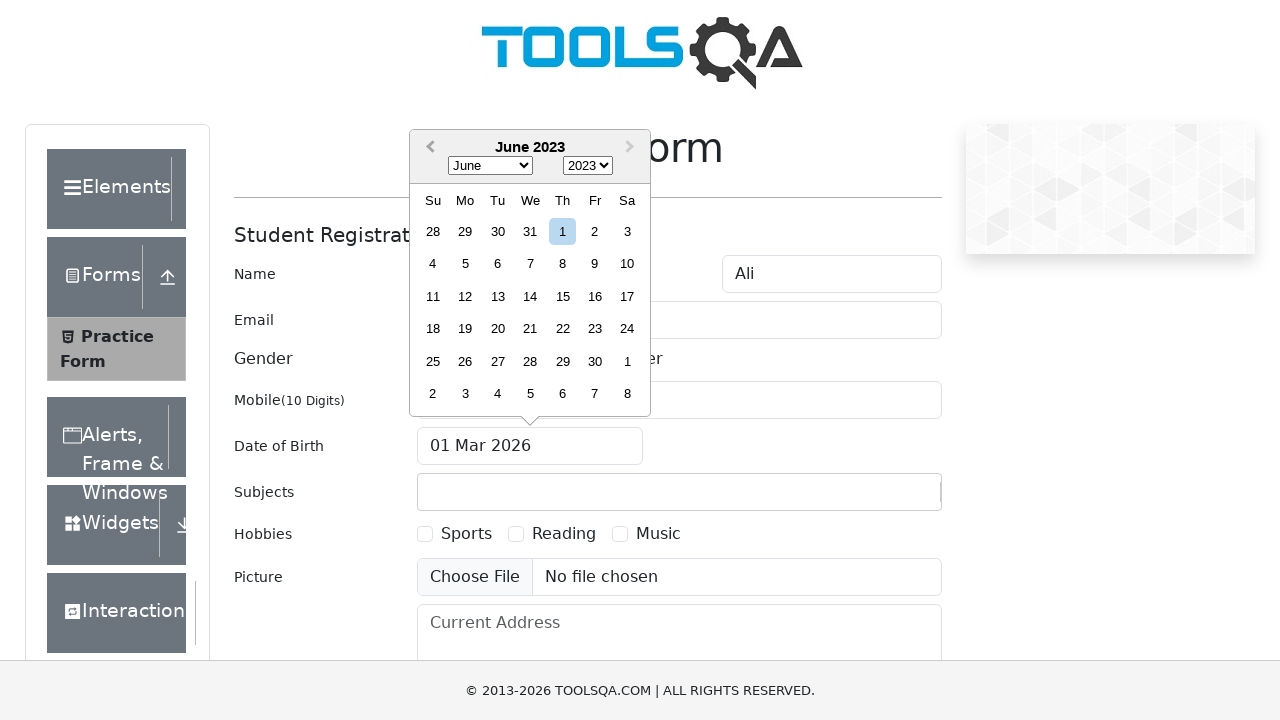

Clicked previous month button in date picker at (428, 148) on .react-datepicker__navigation--previous
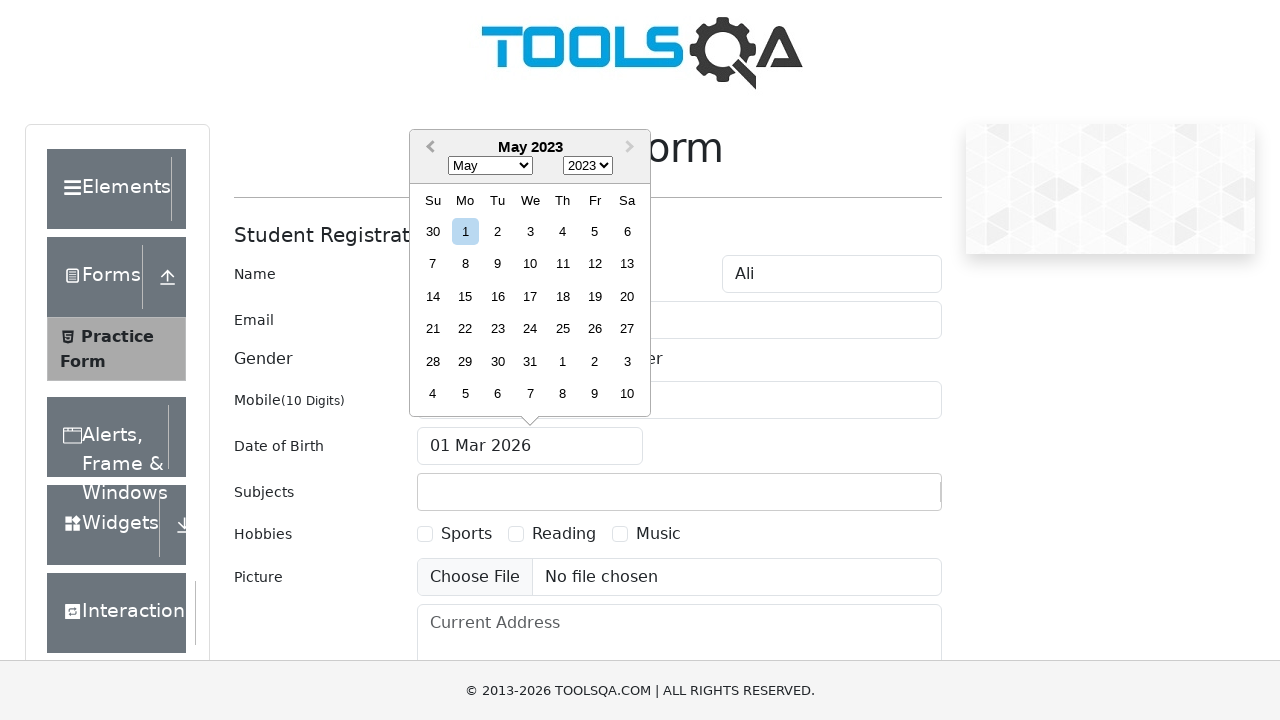

Clicked previous month button in date picker at (428, 148) on .react-datepicker__navigation--previous
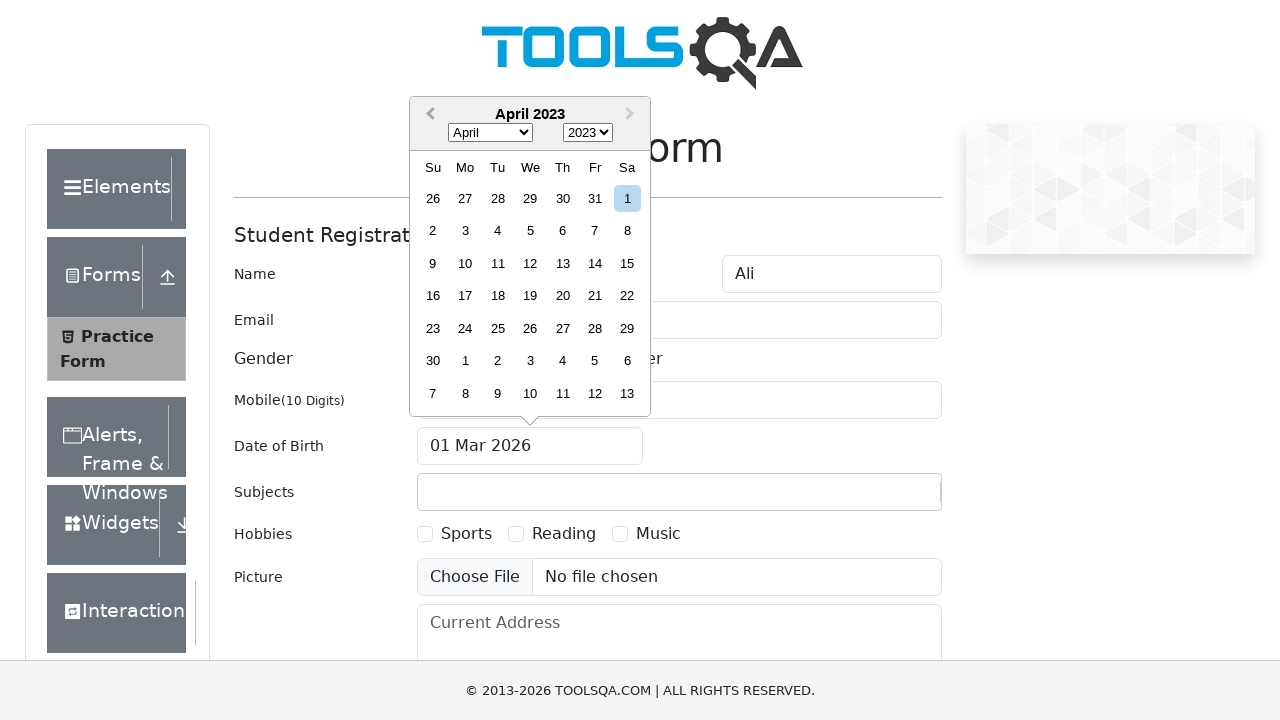

Clicked previous month button in date picker at (428, 115) on .react-datepicker__navigation--previous
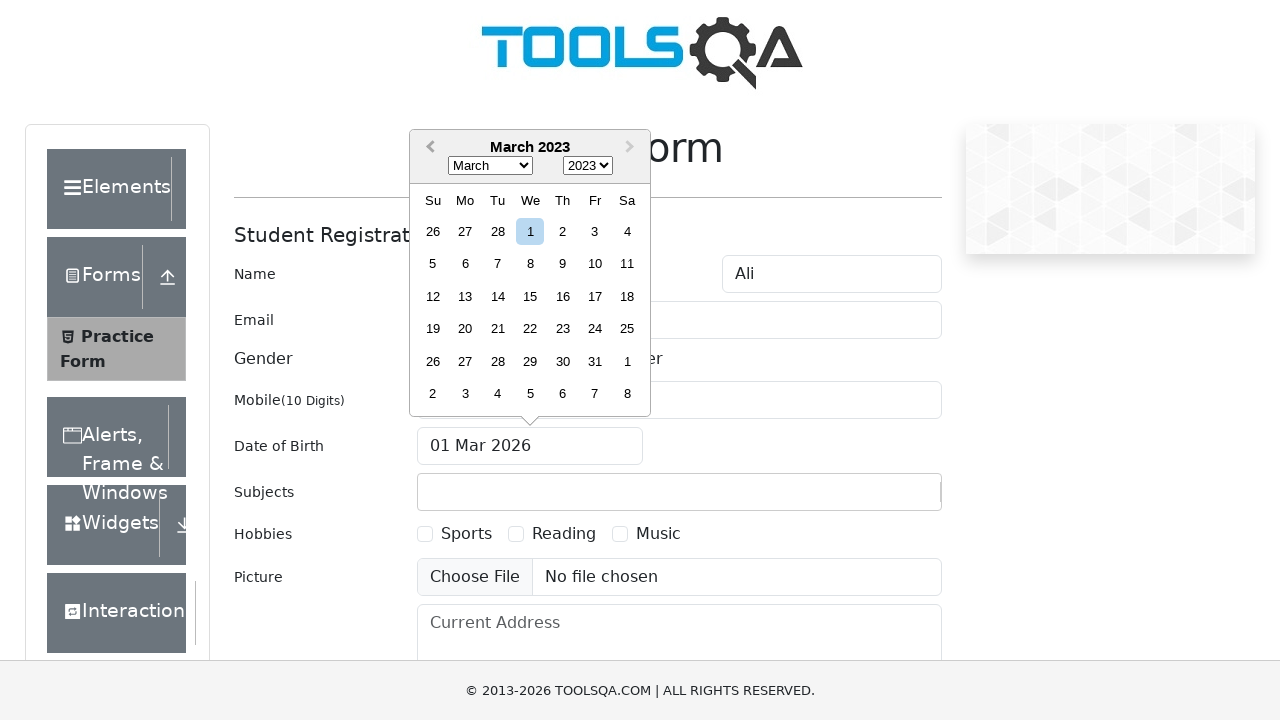

Clicked previous month button in date picker at (428, 148) on .react-datepicker__navigation--previous
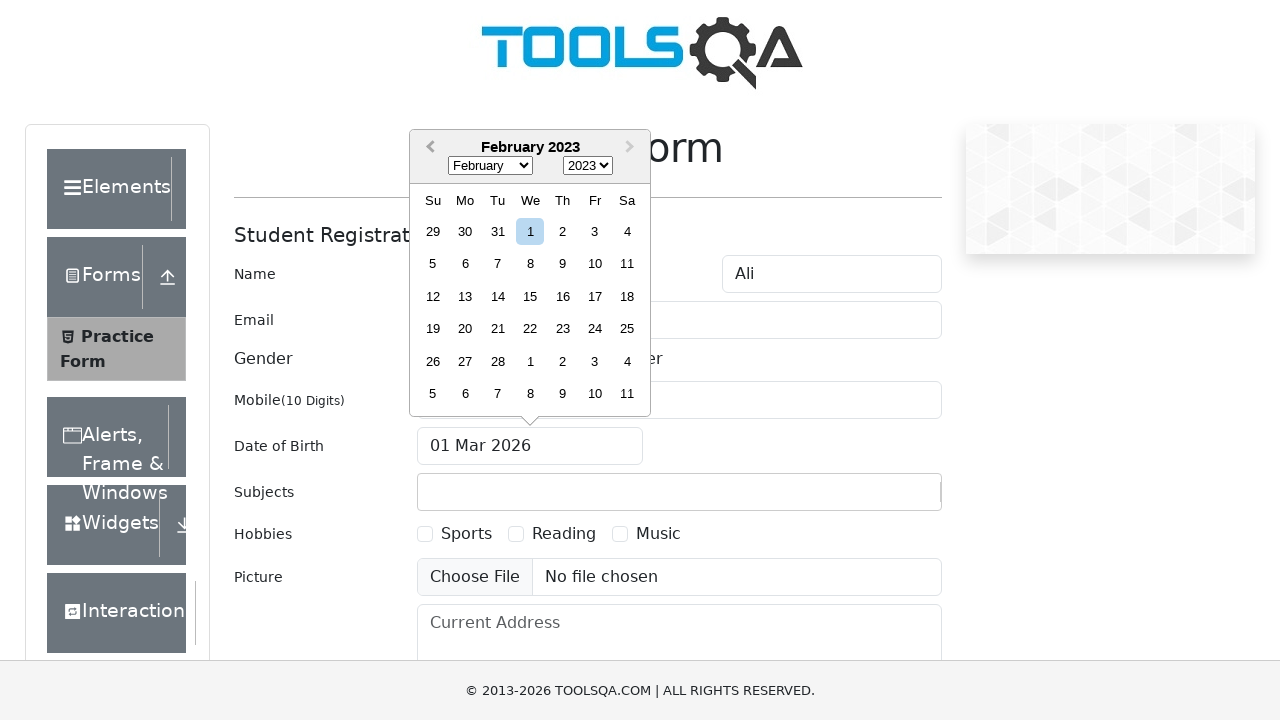

Clicked previous month button in date picker at (428, 148) on .react-datepicker__navigation--previous
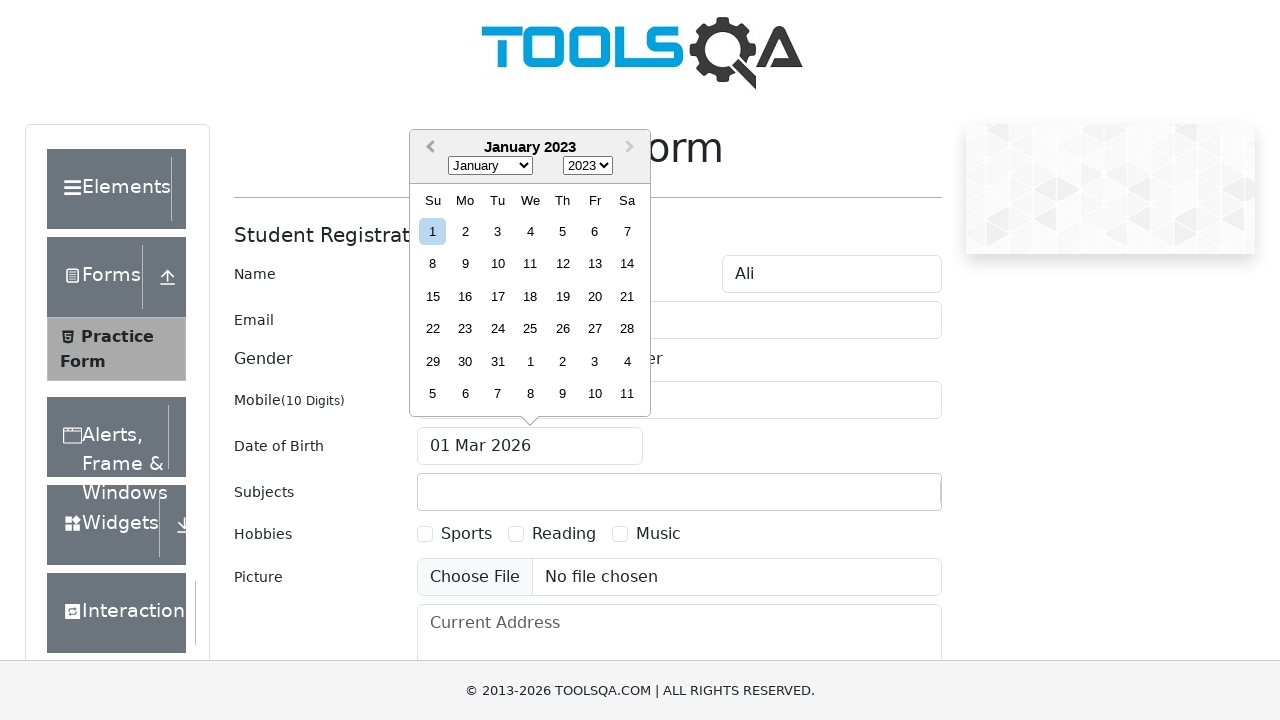

Clicked previous month button in date picker at (428, 148) on .react-datepicker__navigation--previous
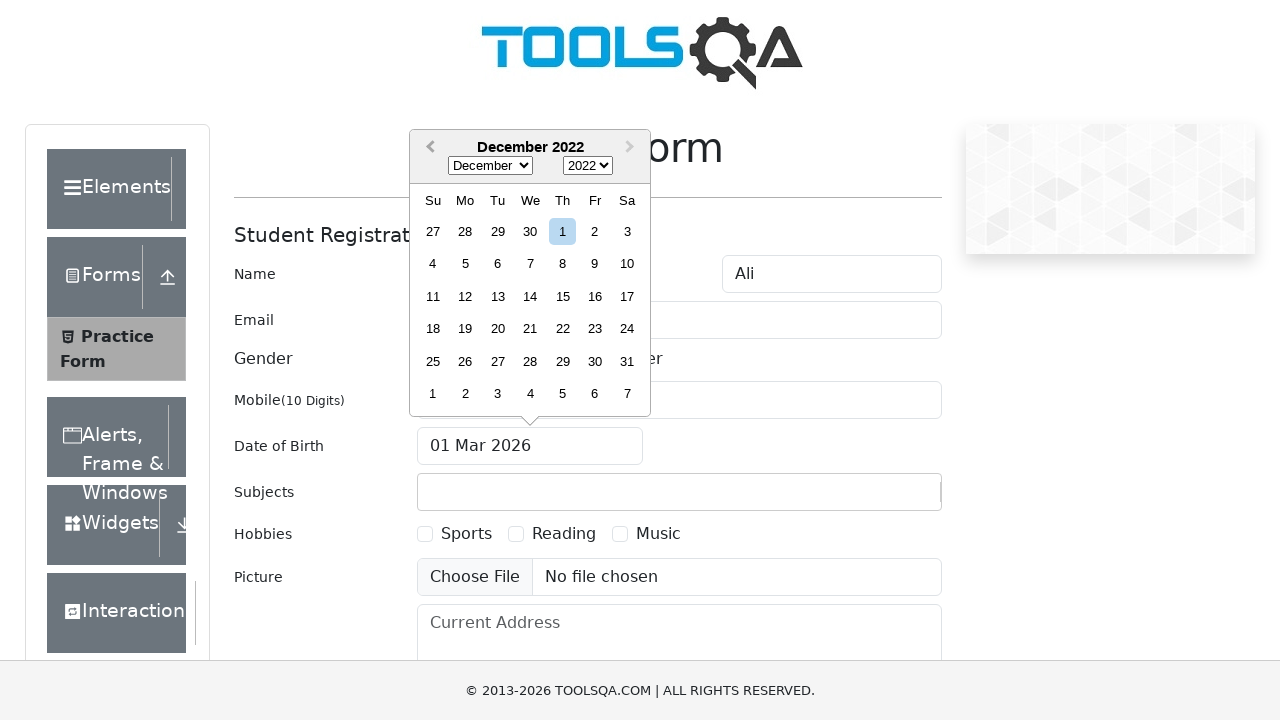

Clicked previous month button in date picker at (428, 148) on .react-datepicker__navigation--previous
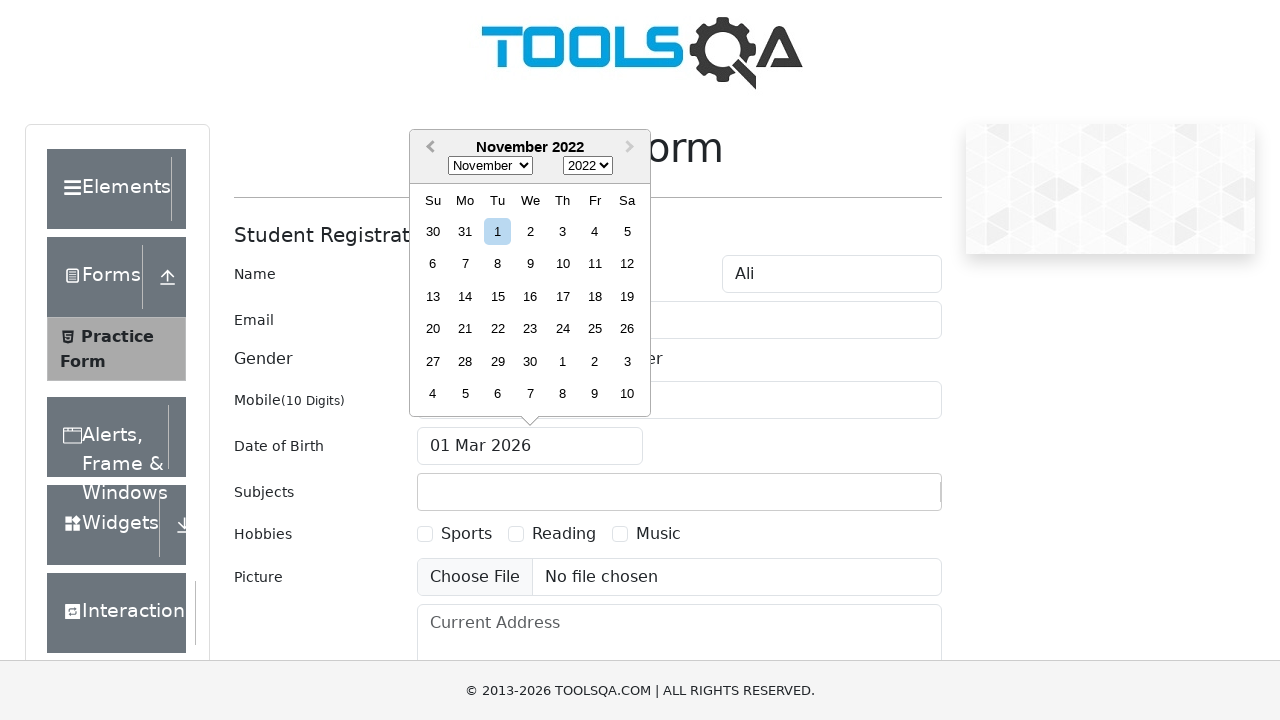

Clicked previous month button in date picker at (428, 148) on .react-datepicker__navigation--previous
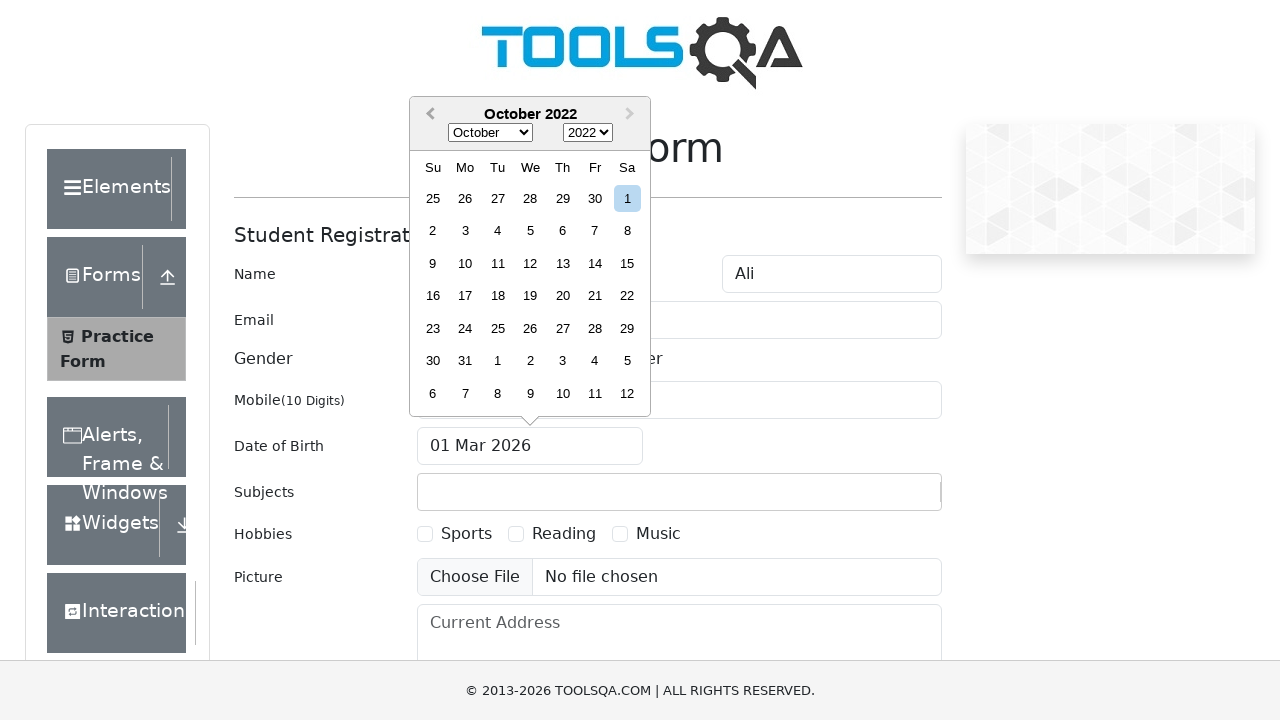

Clicked previous month button in date picker at (428, 115) on .react-datepicker__navigation--previous
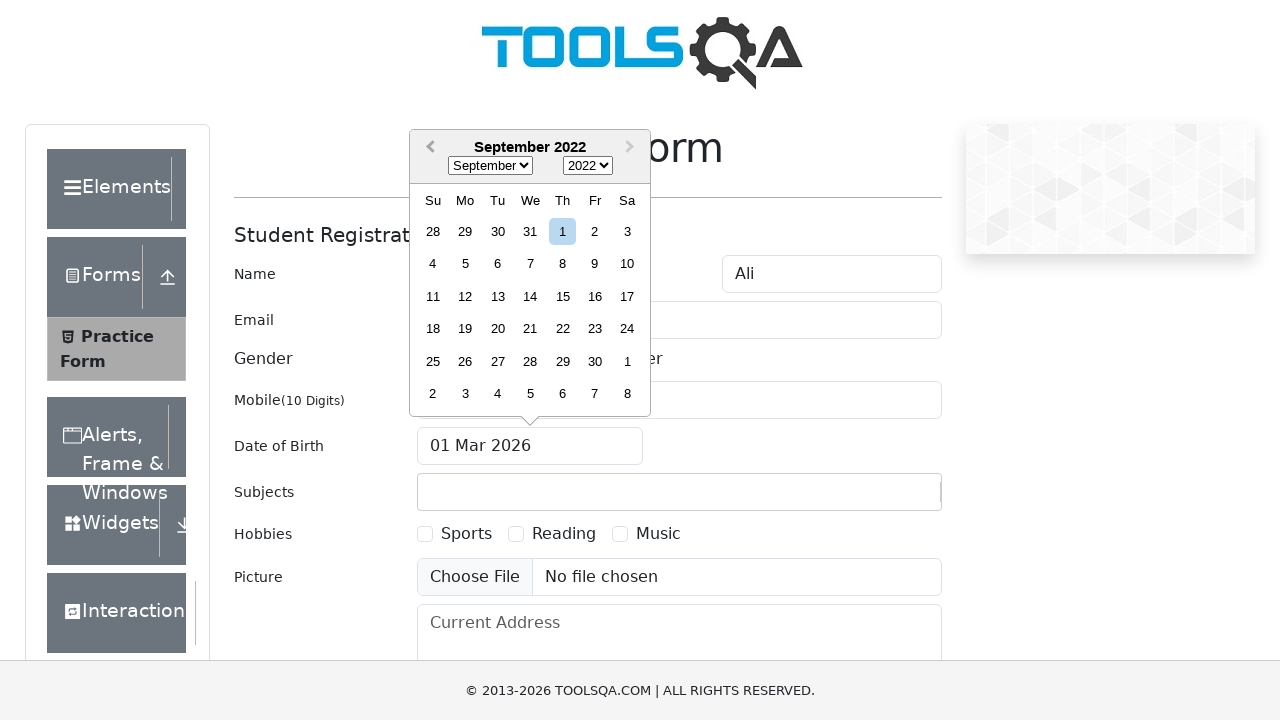

Clicked previous month button in date picker at (428, 148) on .react-datepicker__navigation--previous
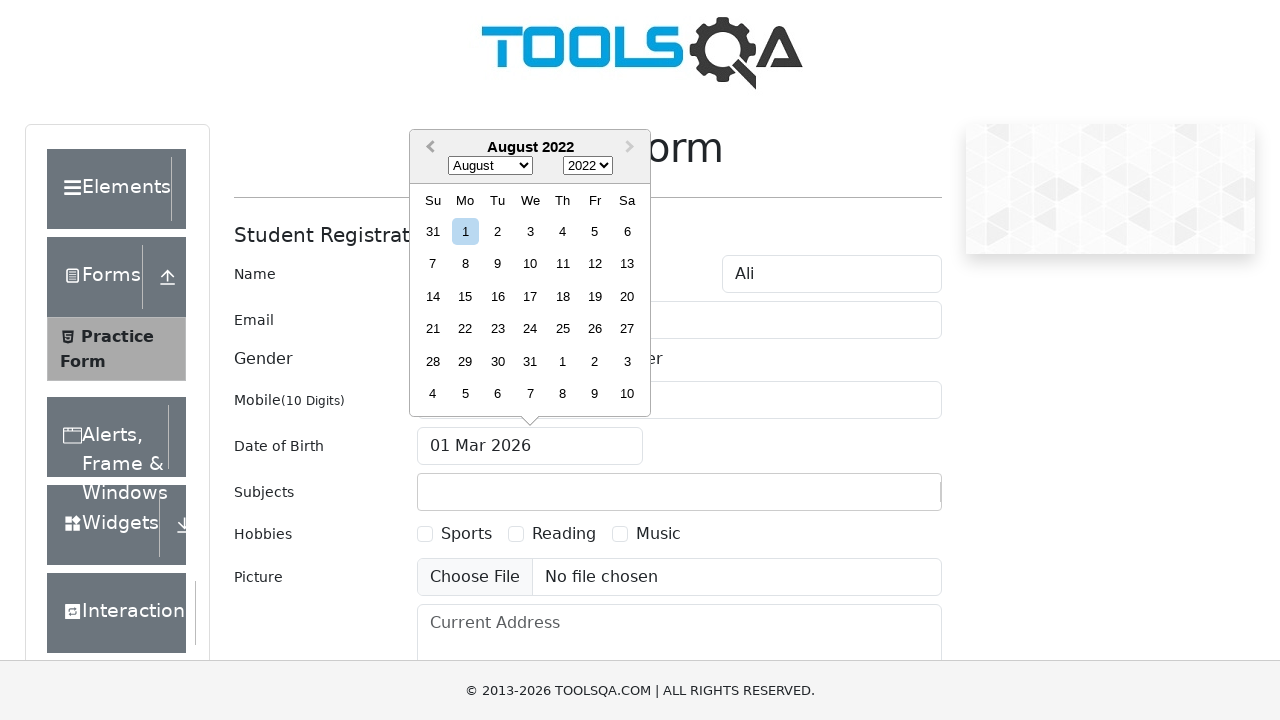

Clicked previous month button in date picker at (428, 148) on .react-datepicker__navigation--previous
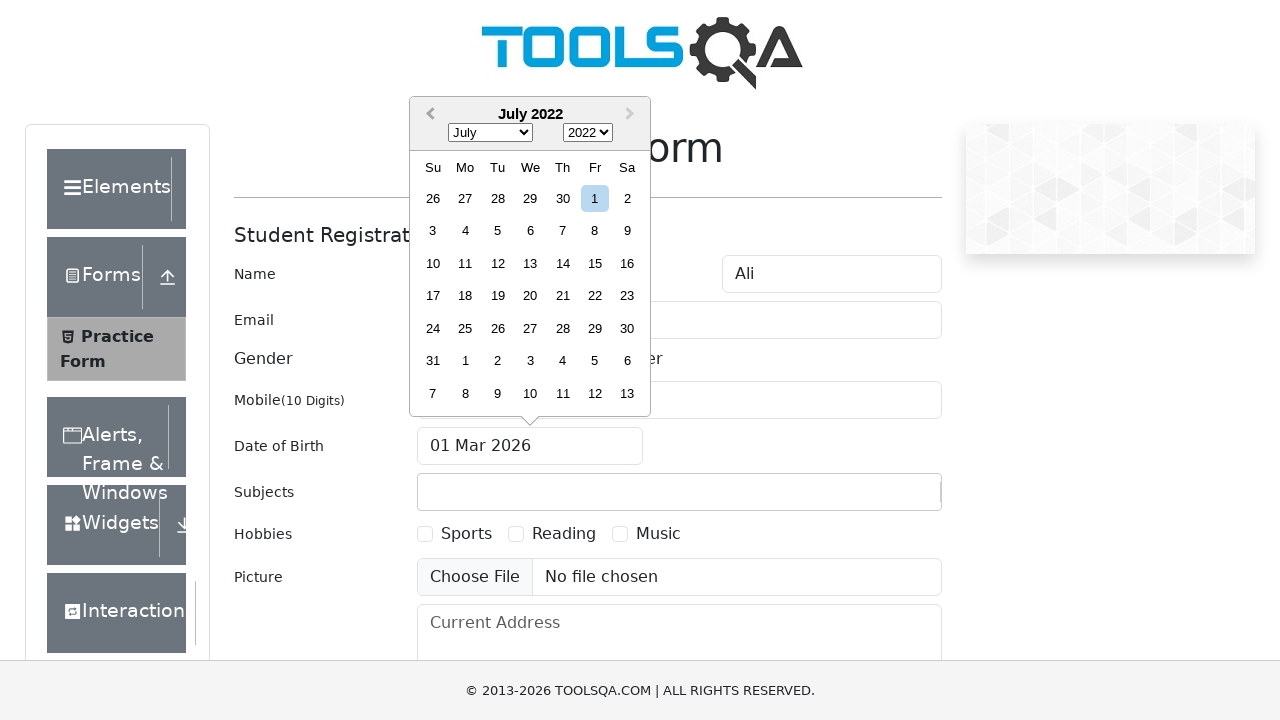

Clicked previous month button in date picker at (428, 115) on .react-datepicker__navigation--previous
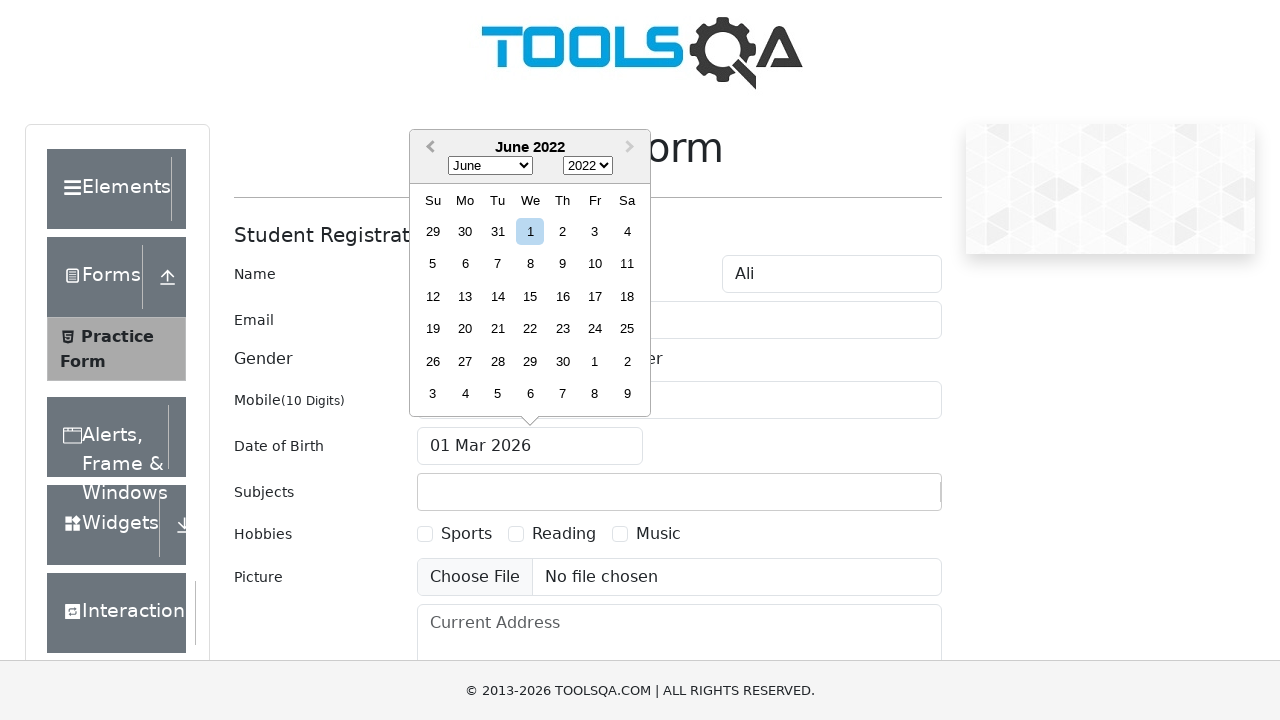

Clicked previous month button in date picker at (428, 148) on .react-datepicker__navigation--previous
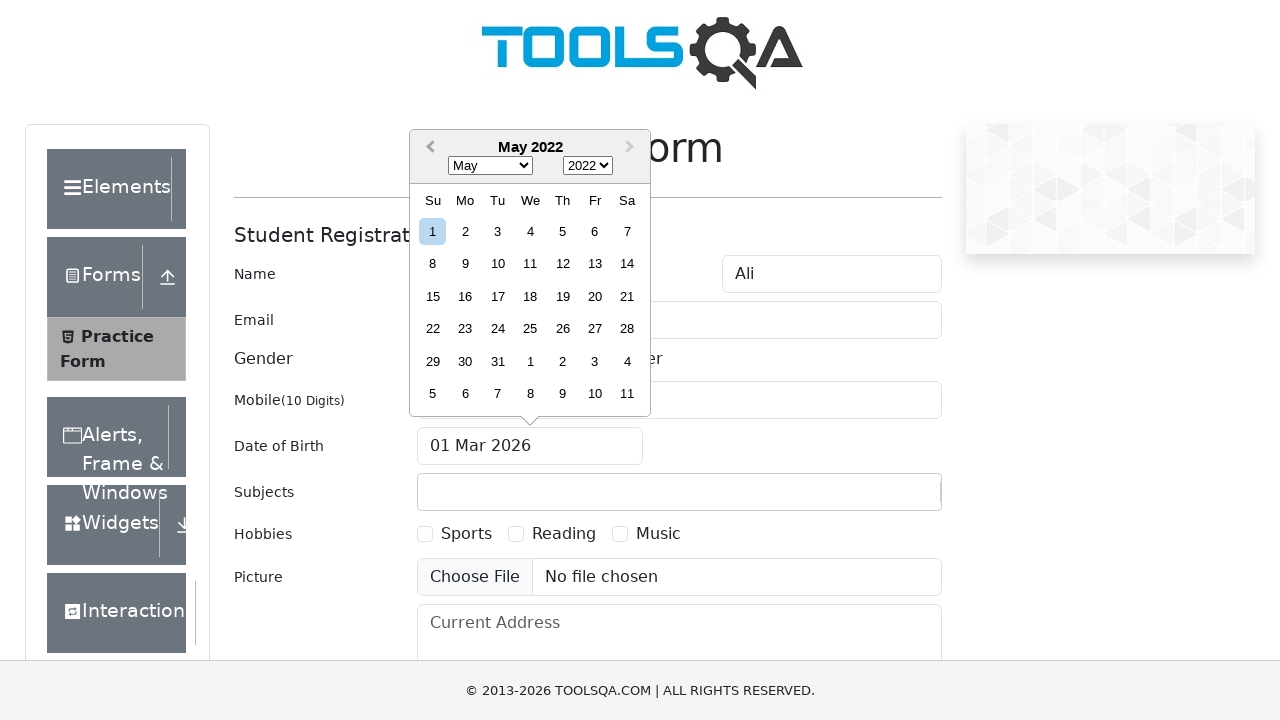

Clicked previous month button in date picker at (428, 148) on .react-datepicker__navigation--previous
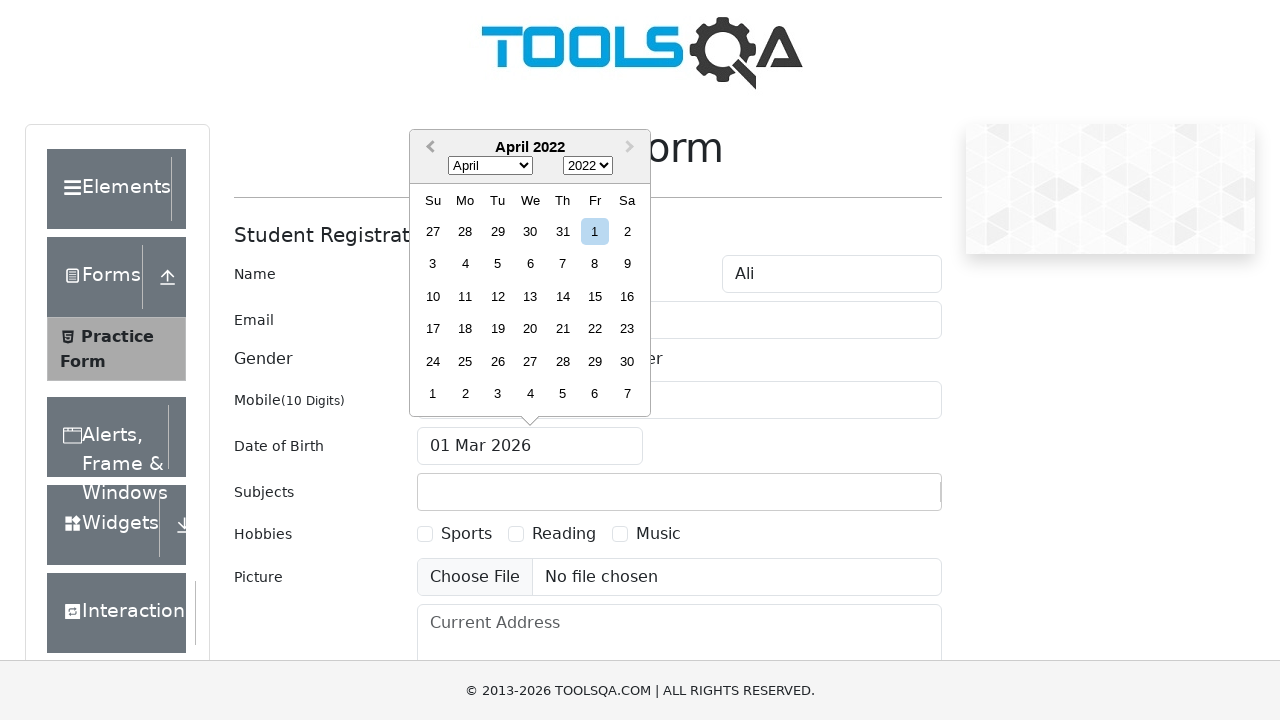

Clicked previous month button in date picker at (428, 148) on .react-datepicker__navigation--previous
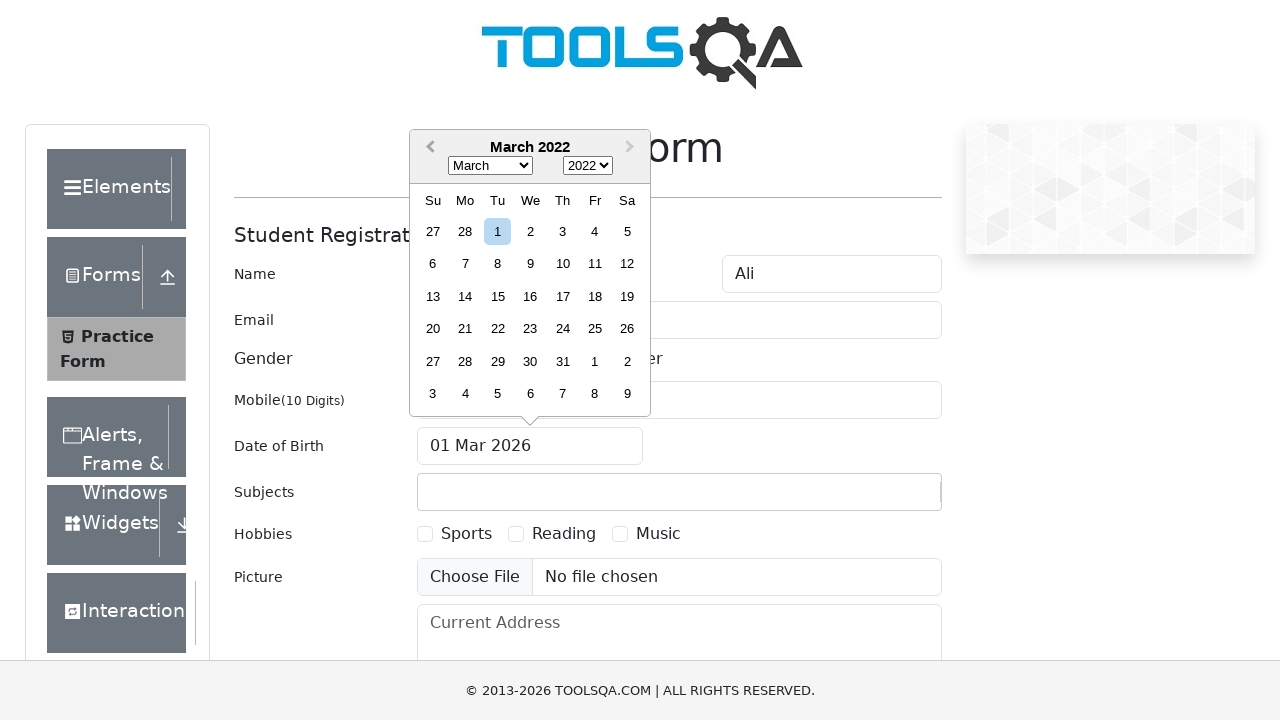

Clicked previous month button in date picker at (428, 148) on .react-datepicker__navigation--previous
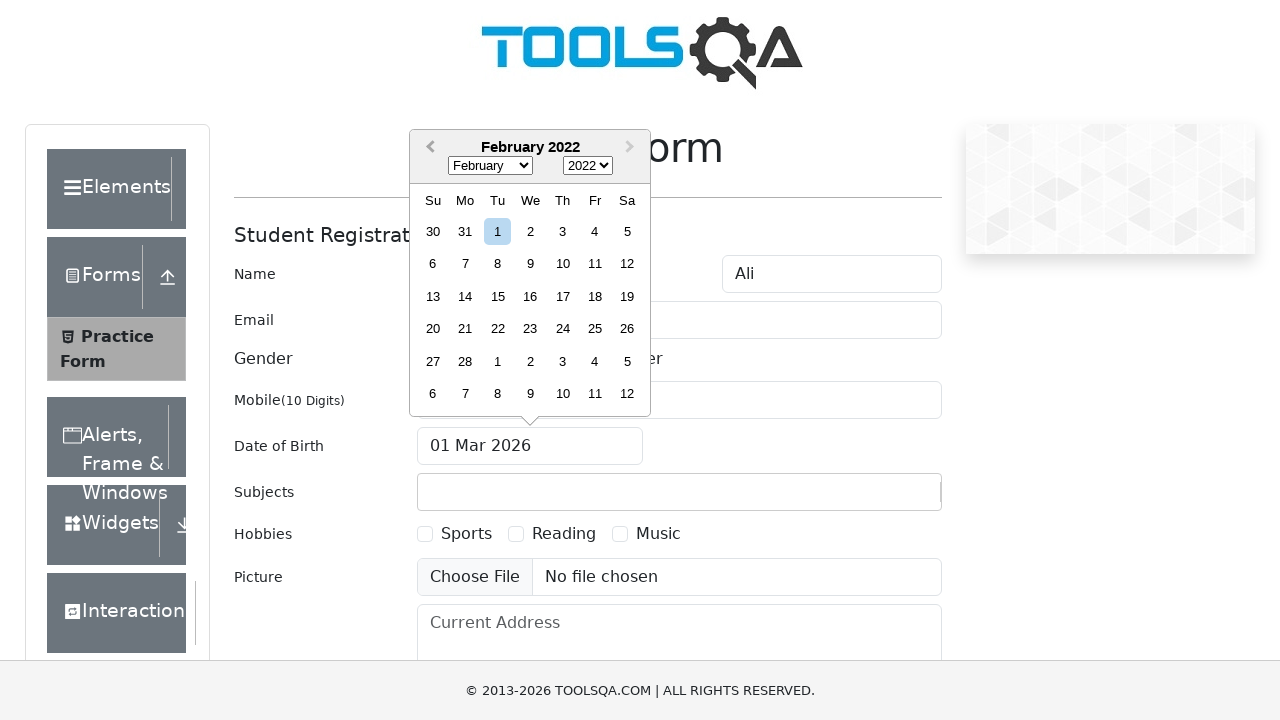

Clicked previous month button in date picker at (428, 148) on .react-datepicker__navigation--previous
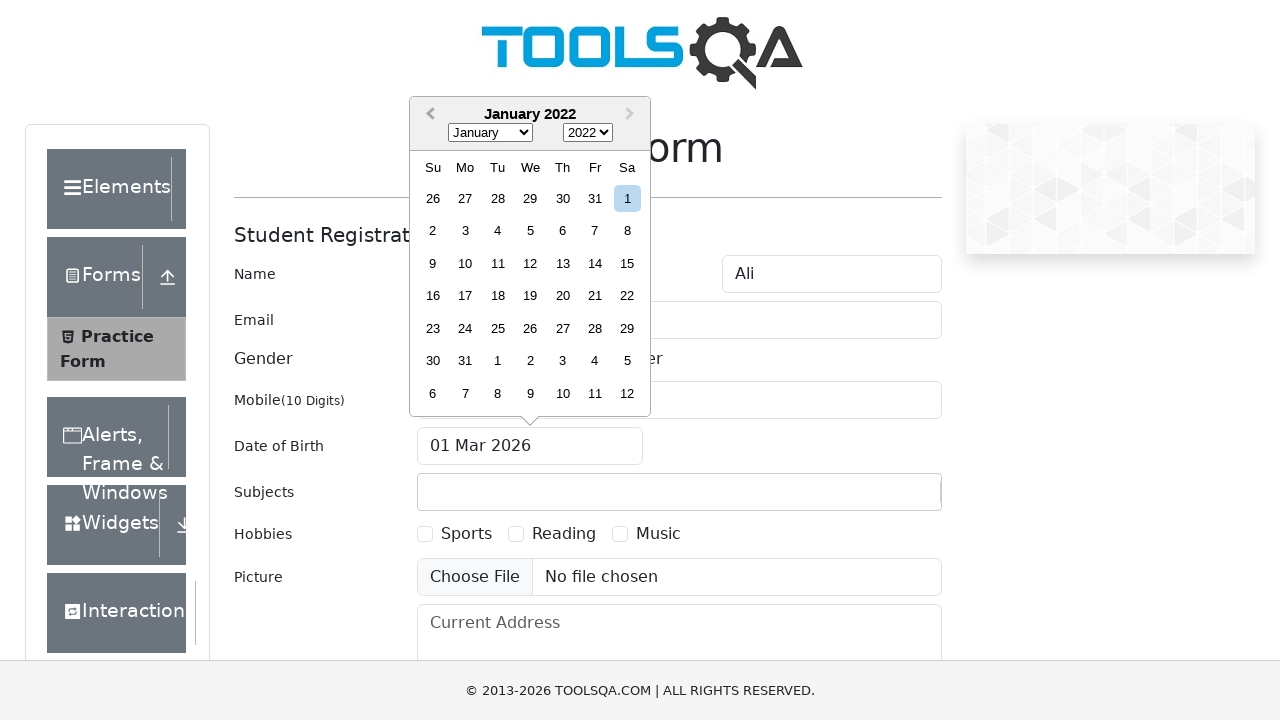

Clicked previous month button in date picker at (428, 115) on .react-datepicker__navigation--previous
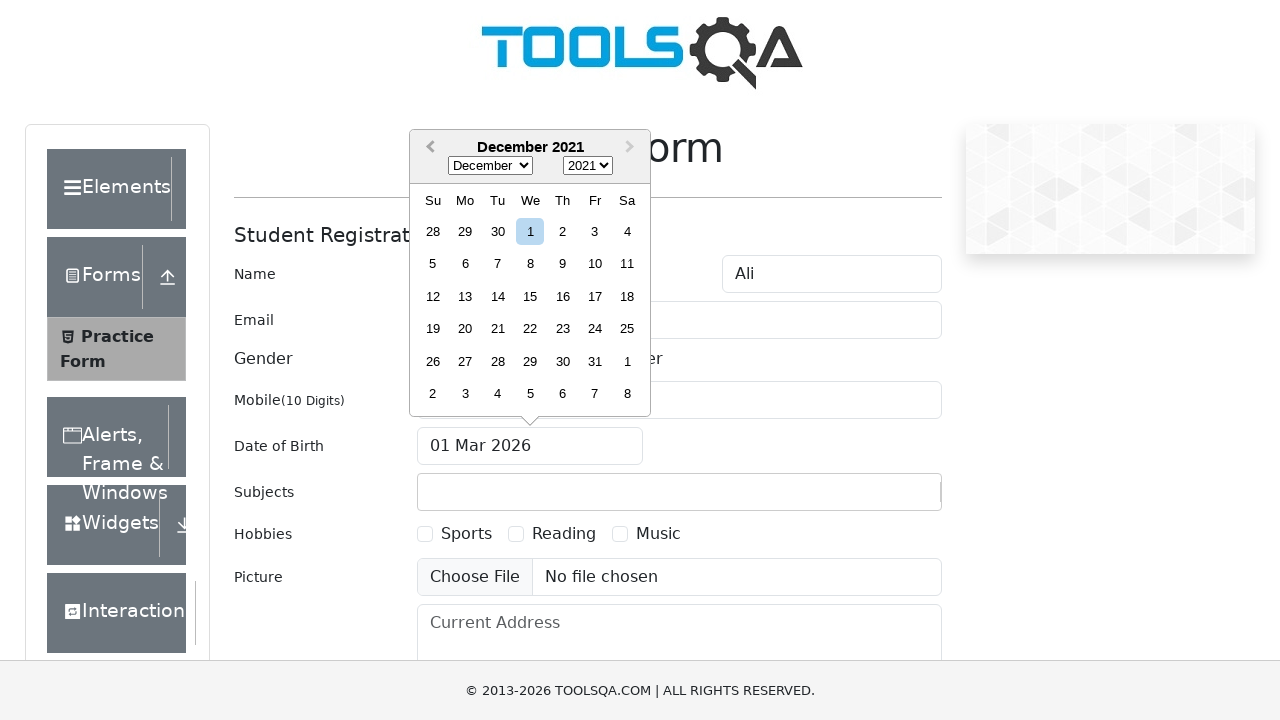

Clicked previous month button in date picker at (428, 148) on .react-datepicker__navigation--previous
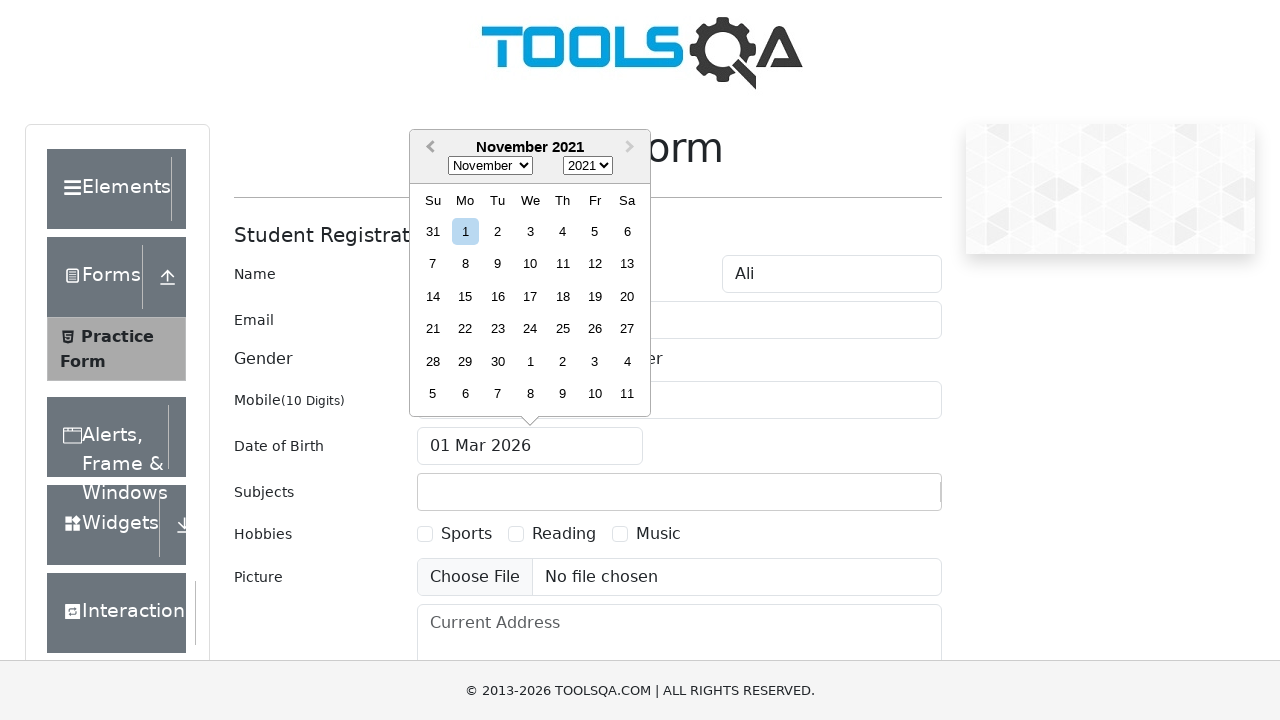

Clicked previous month button in date picker at (428, 148) on .react-datepicker__navigation--previous
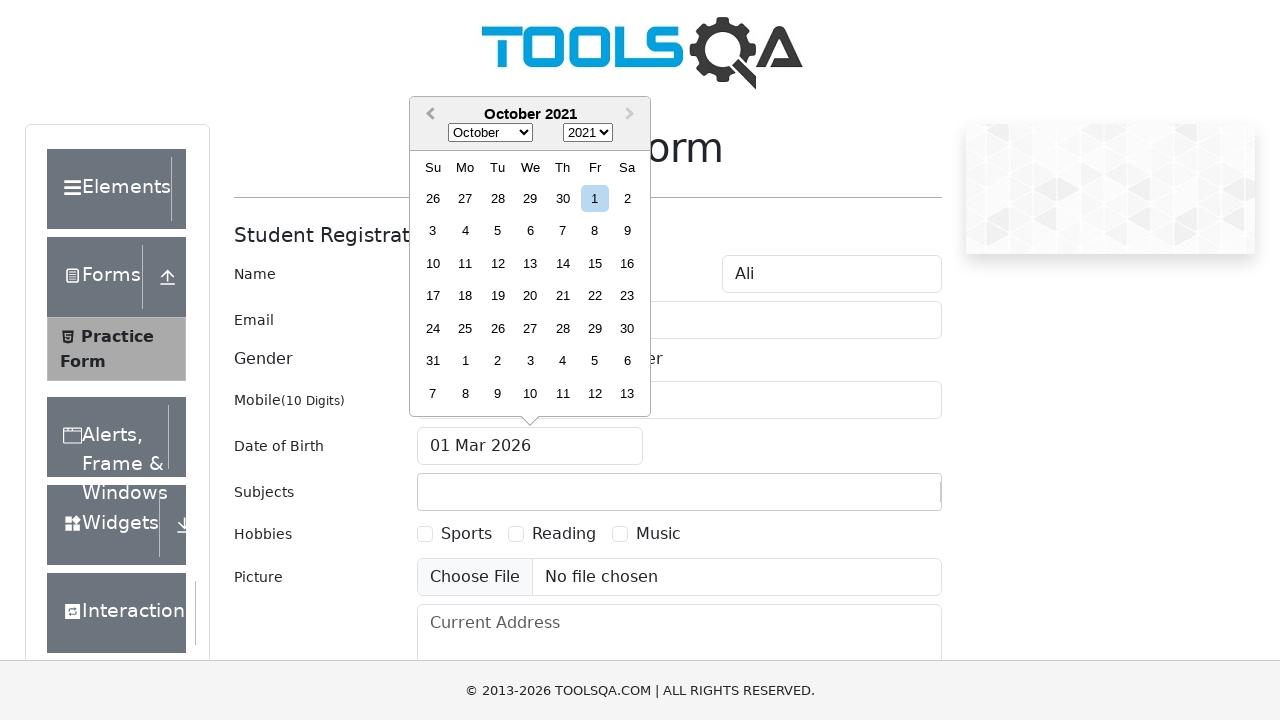

Clicked previous month button in date picker at (428, 115) on .react-datepicker__navigation--previous
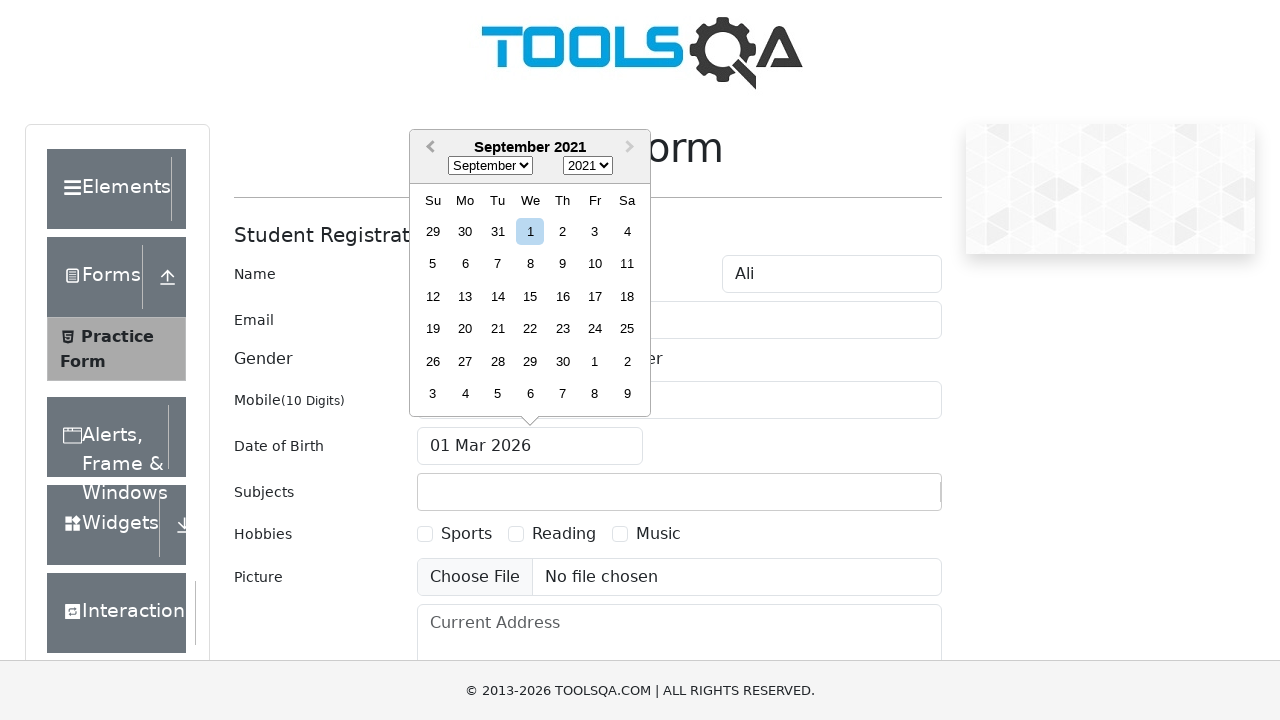

Clicked previous month button in date picker at (428, 148) on .react-datepicker__navigation--previous
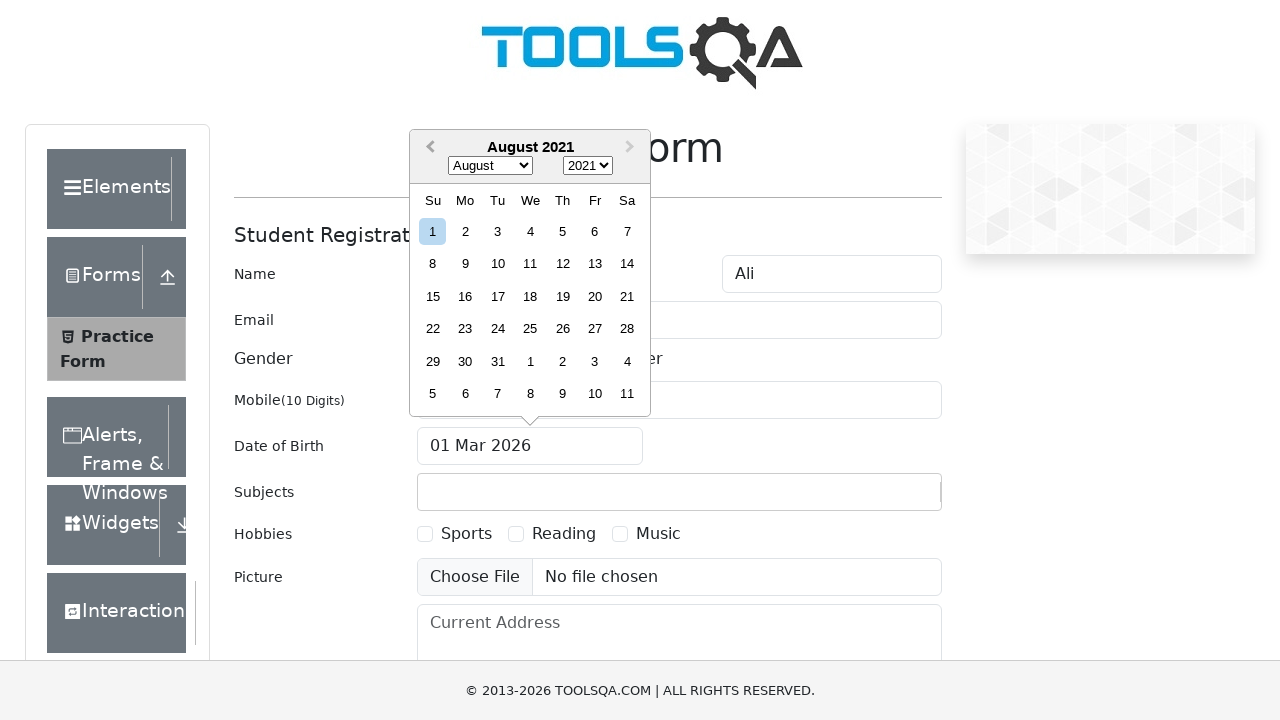

Clicked previous month button in date picker at (428, 148) on .react-datepicker__navigation--previous
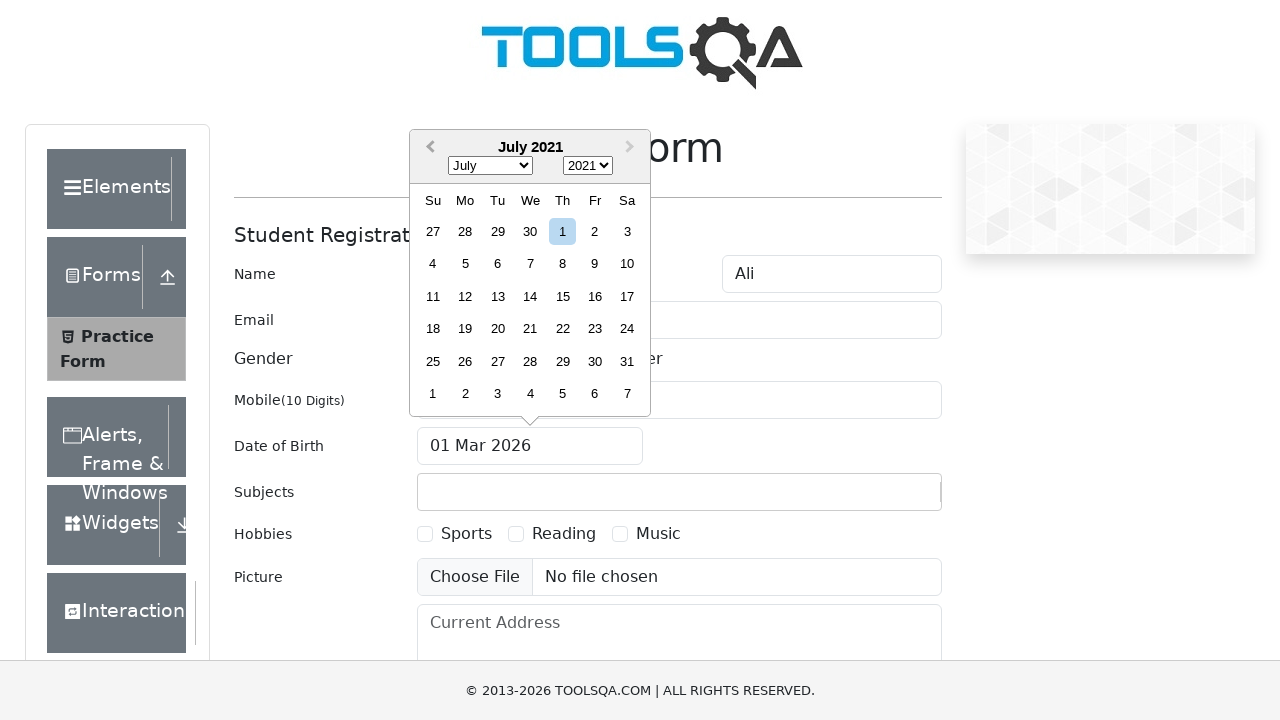

Clicked previous month button in date picker at (428, 148) on .react-datepicker__navigation--previous
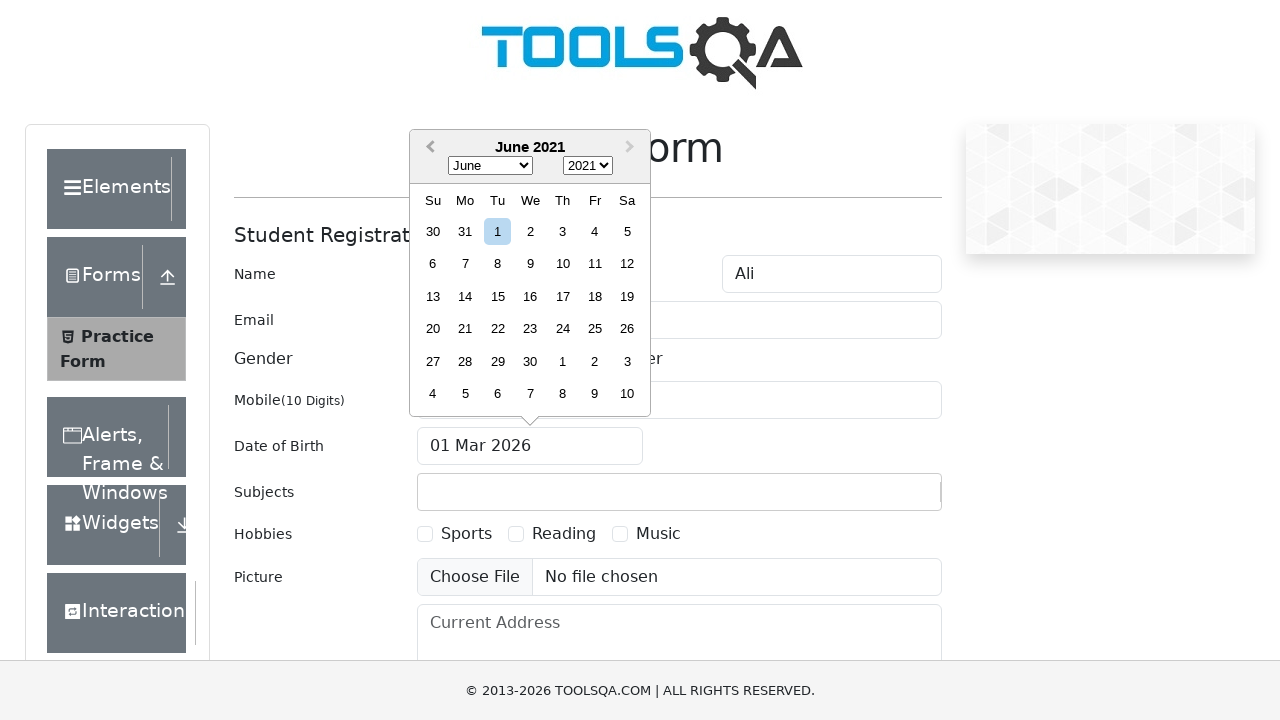

Navigated to June 2021 in date picker
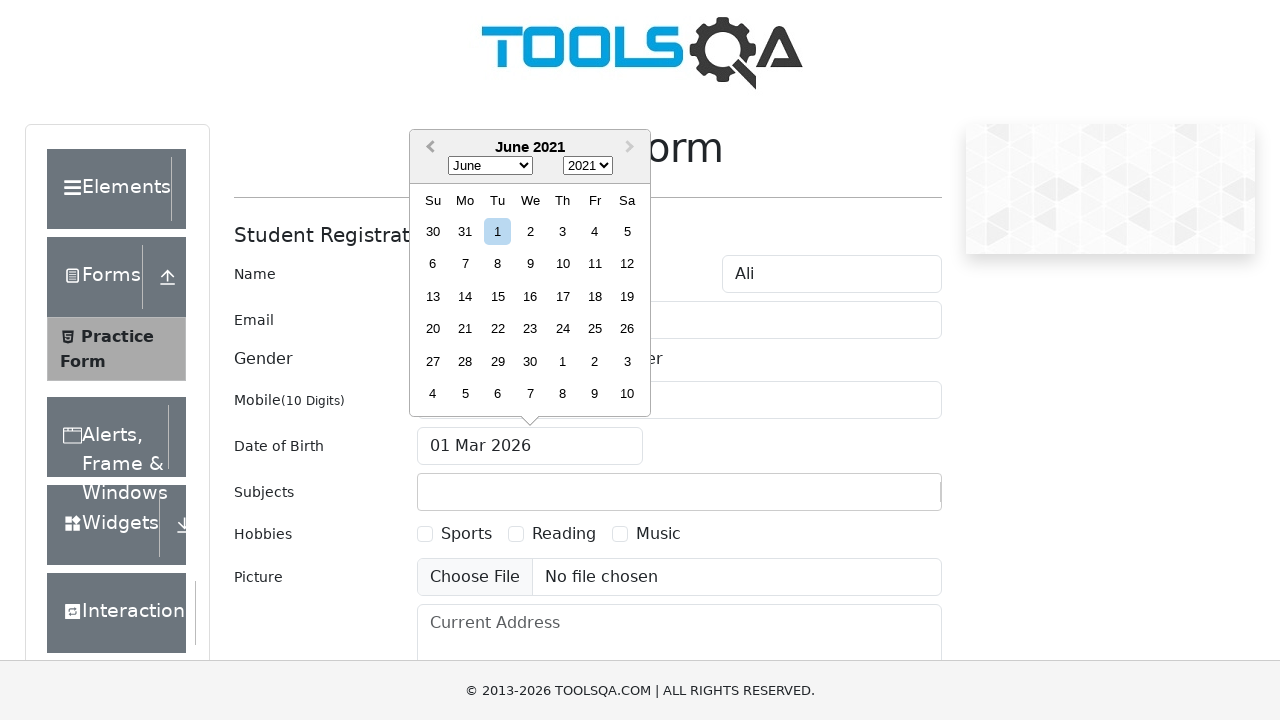

Selected day 17 from date picker at (562, 296) on .react-datepicker__day--017
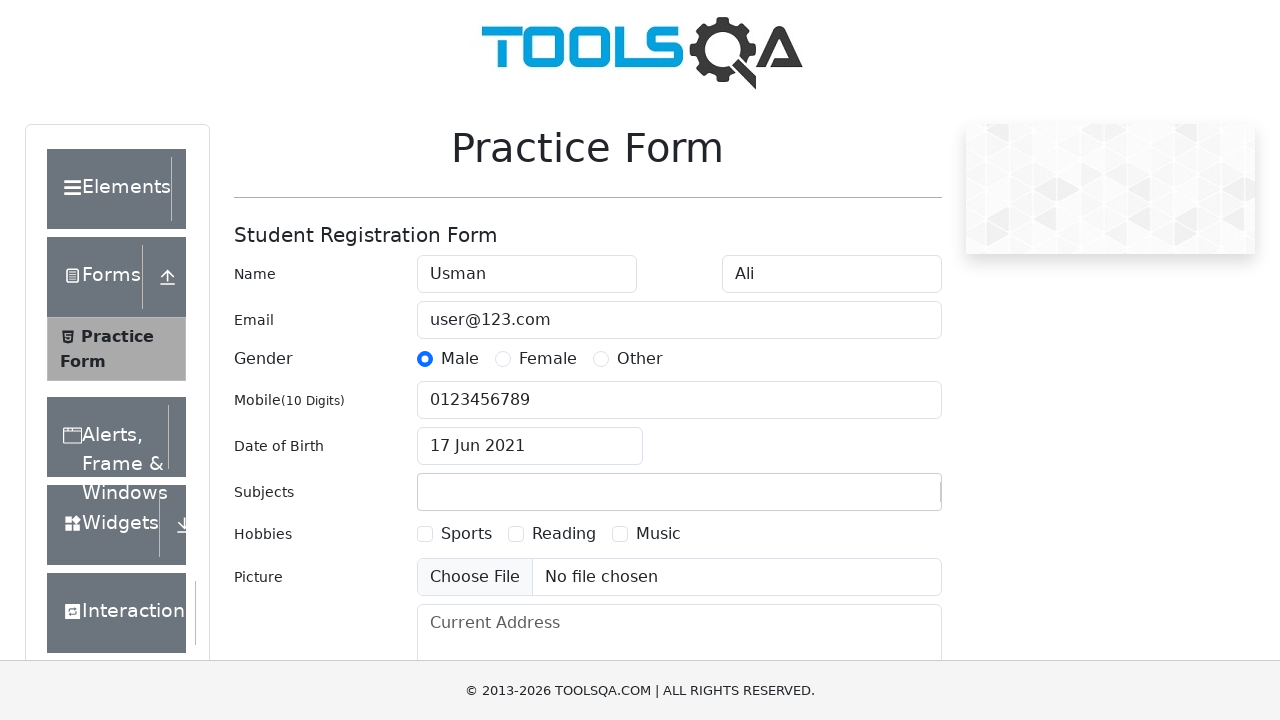

Filled subjects input with 'English' again on #subjectsInput
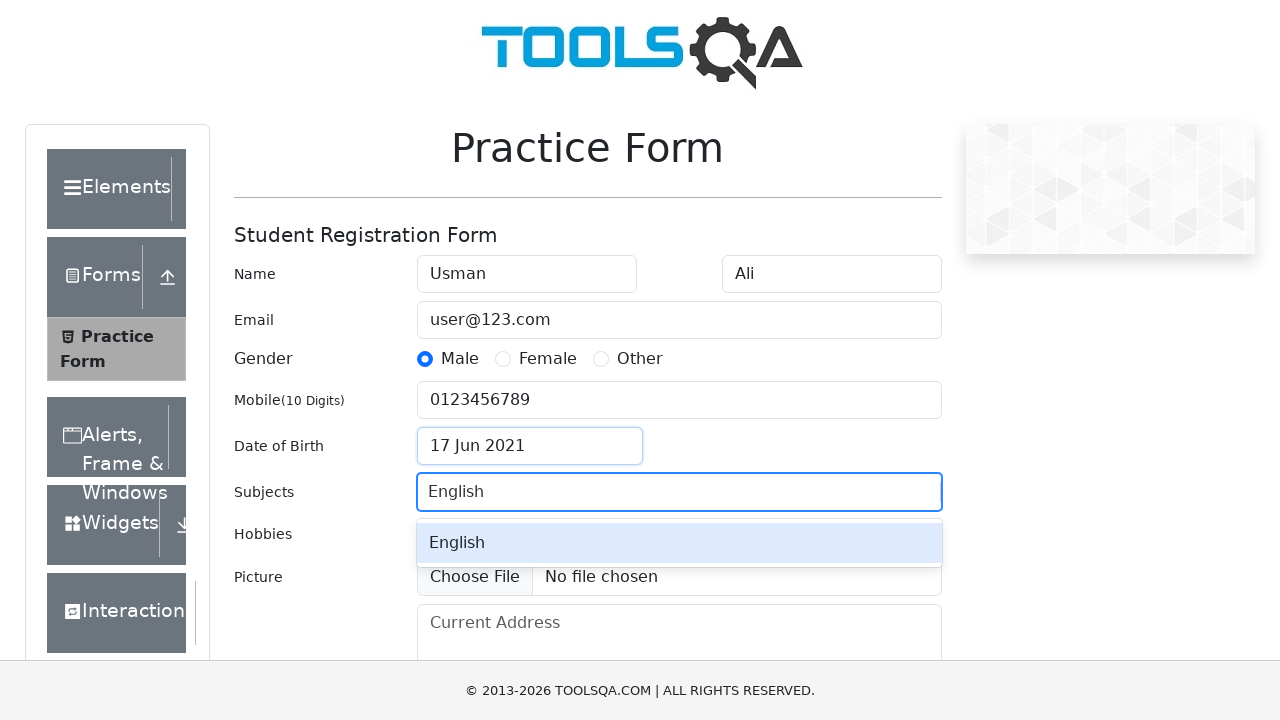

Pressed Tab to move focus from subjects input
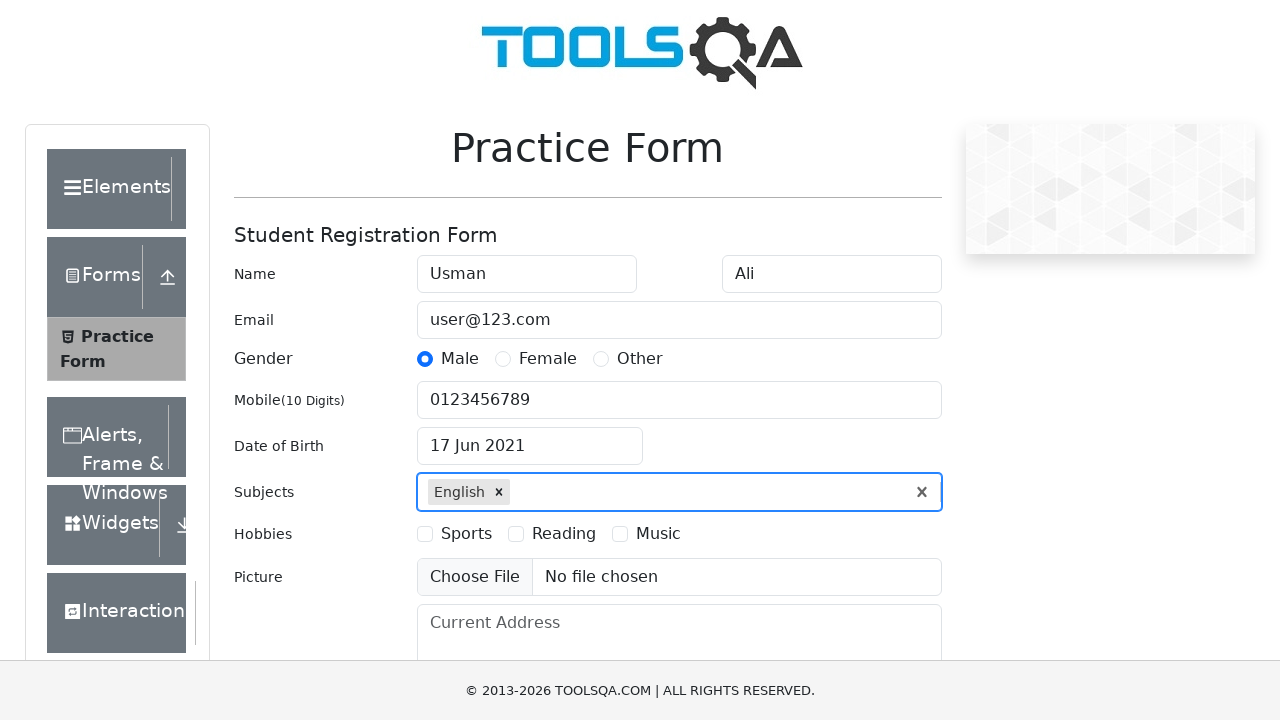

Selected Sports hobbies checkbox at (466, 534) on label[for='hobbies-checkbox-1']
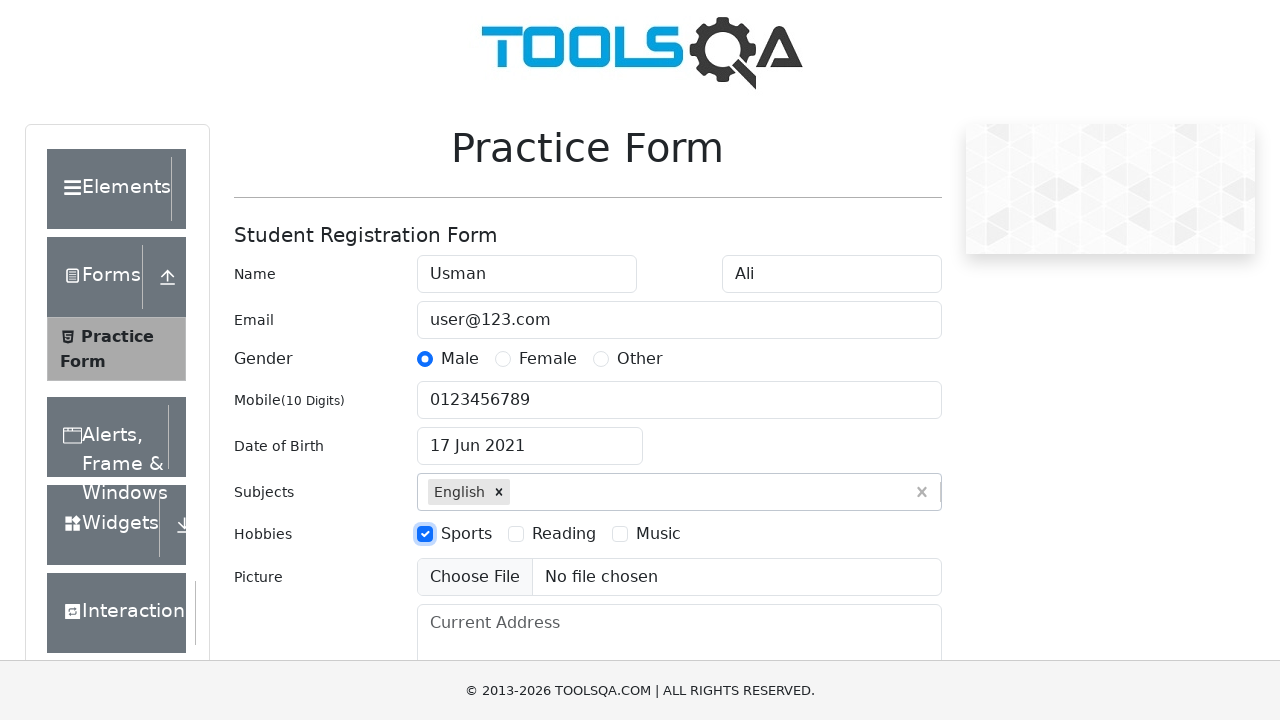

Filled current address field with 'House, Street, City, Country' on #currentAddress
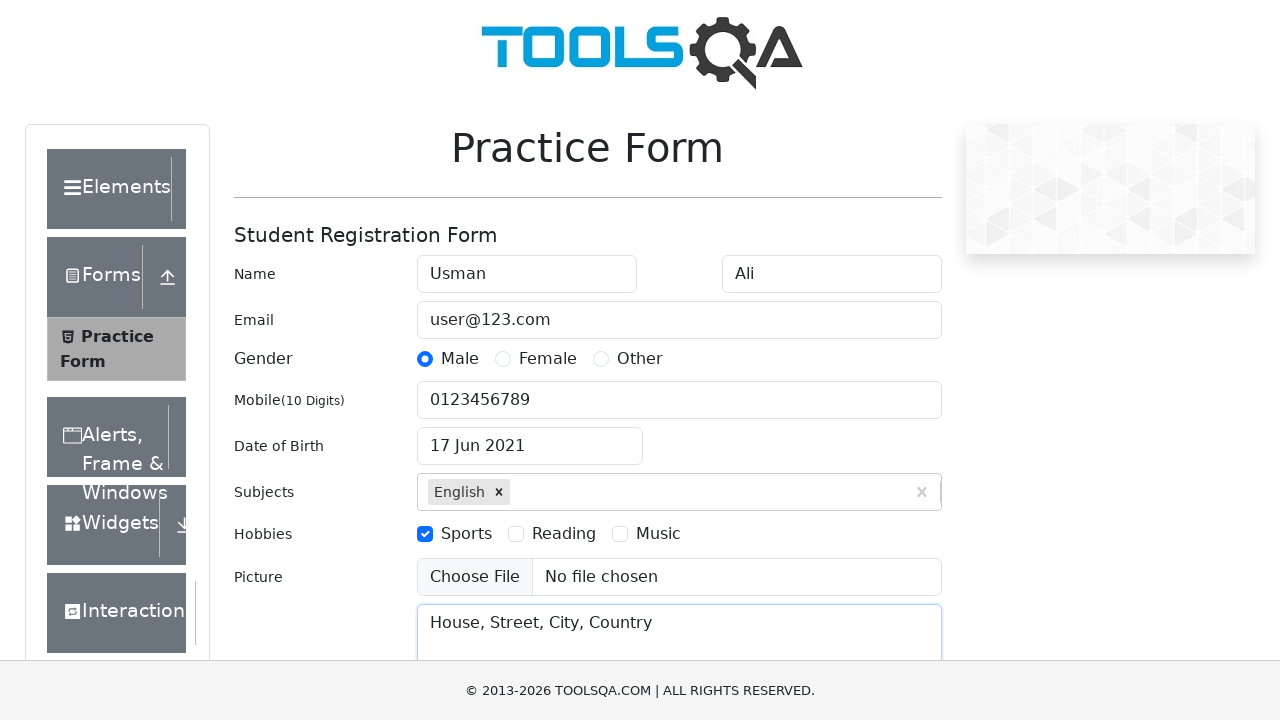

Filled state selection input with 'NCR' on #react-select-3-input
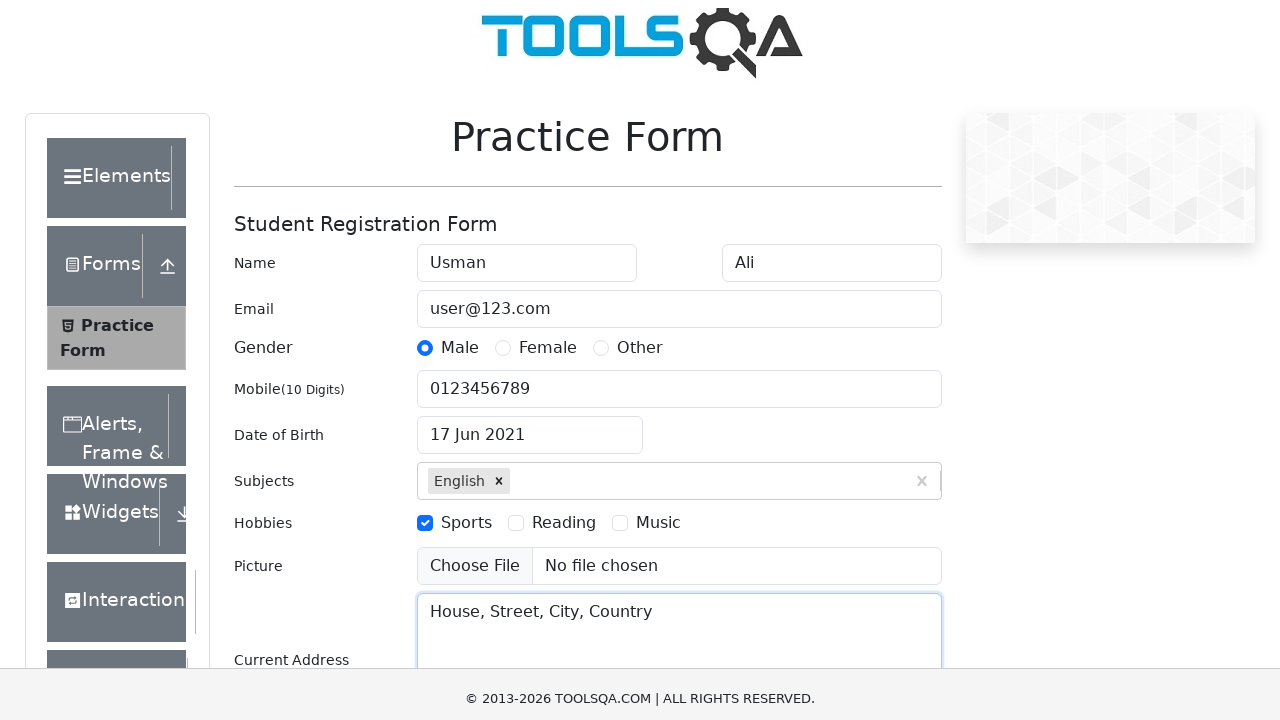

Pressed Tab to confirm state selection (NCR)
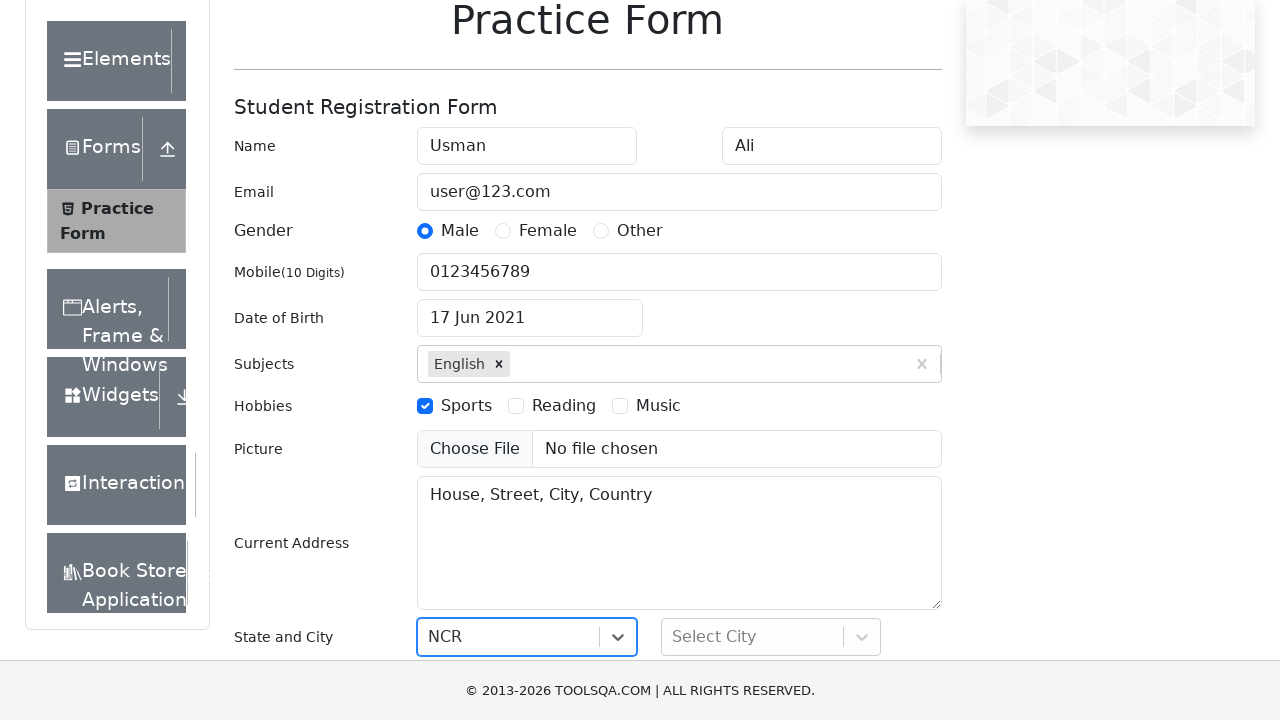

Filled city selection input with 'Delhi' on #react-select-4-input
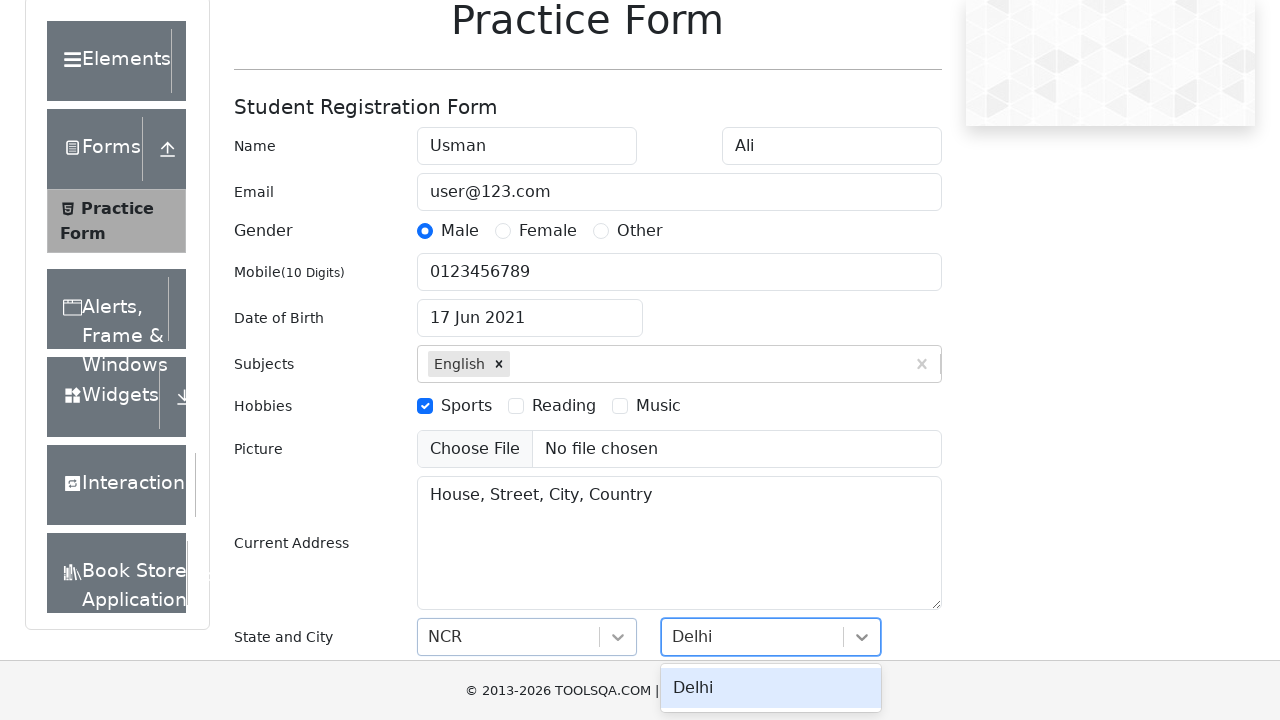

Pressed Tab to confirm city selection (Delhi)
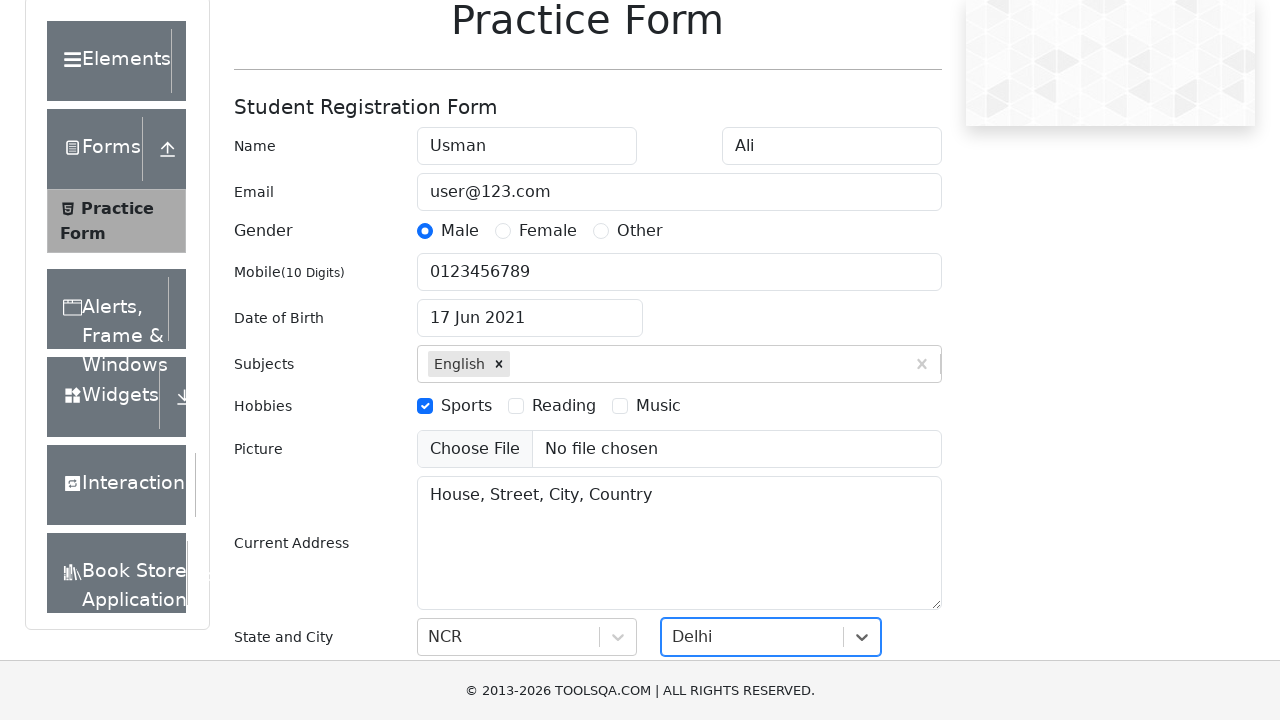

Clicked submit button to submit the form at (885, 499) on #submit
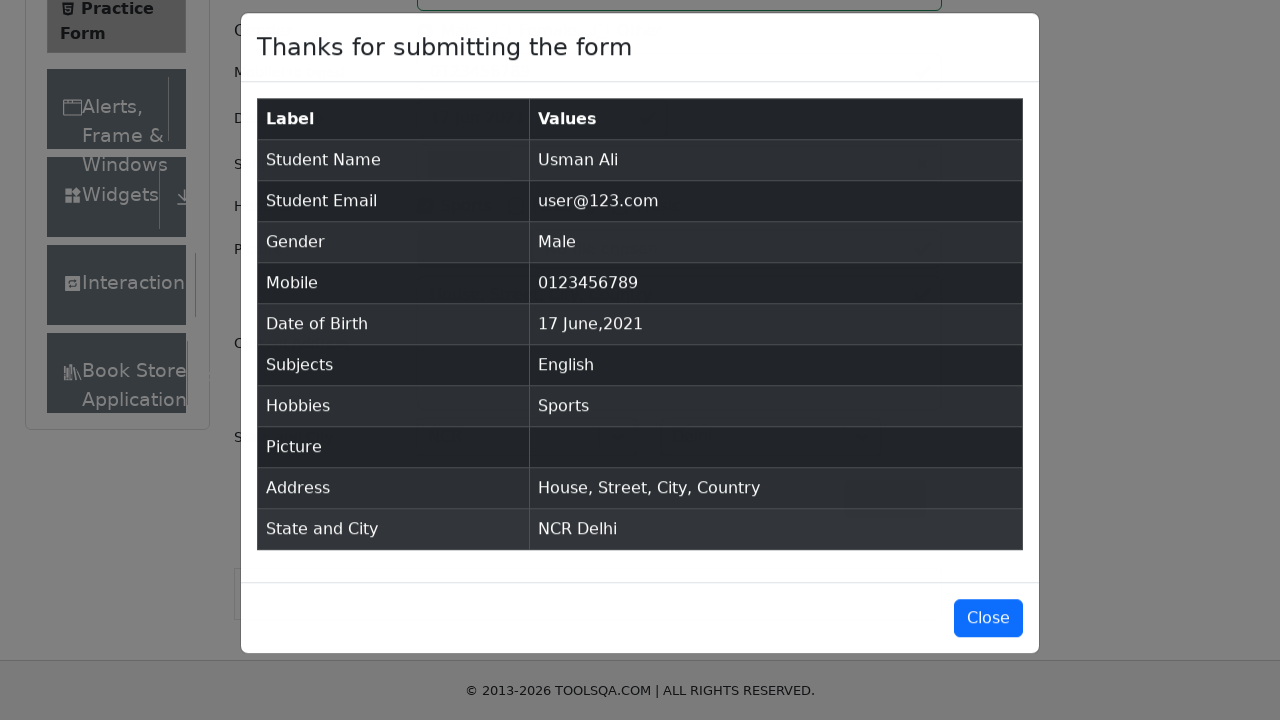

Waited 1000ms for form submission to process
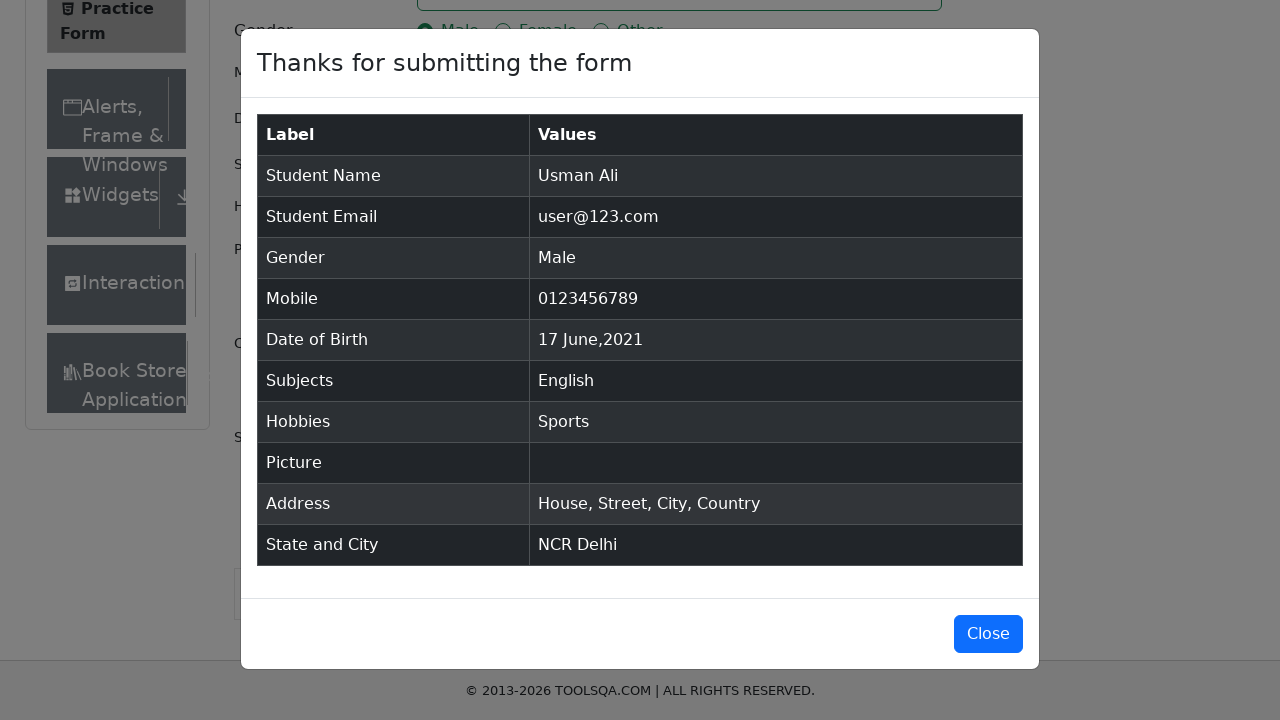

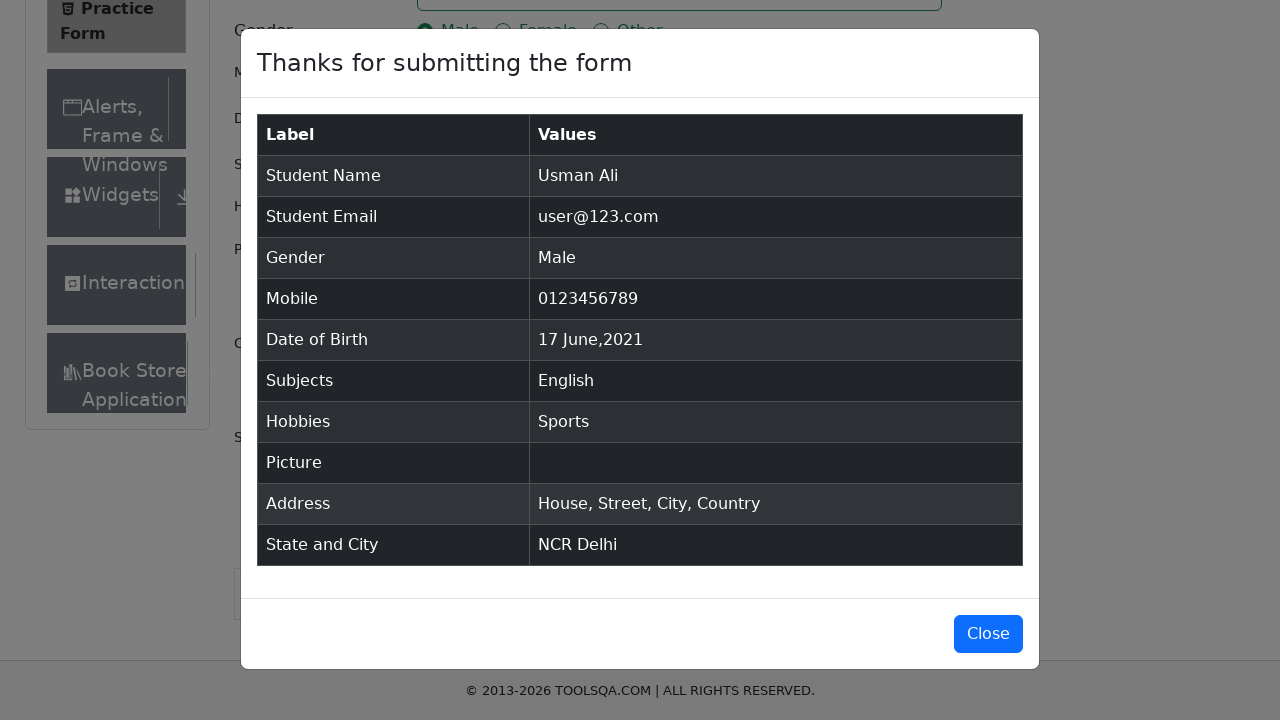